Tests jQuery UI datepicker functionality by navigating through months and years to select a specific date

Starting URL: https://jqueryui.com/datepicker/

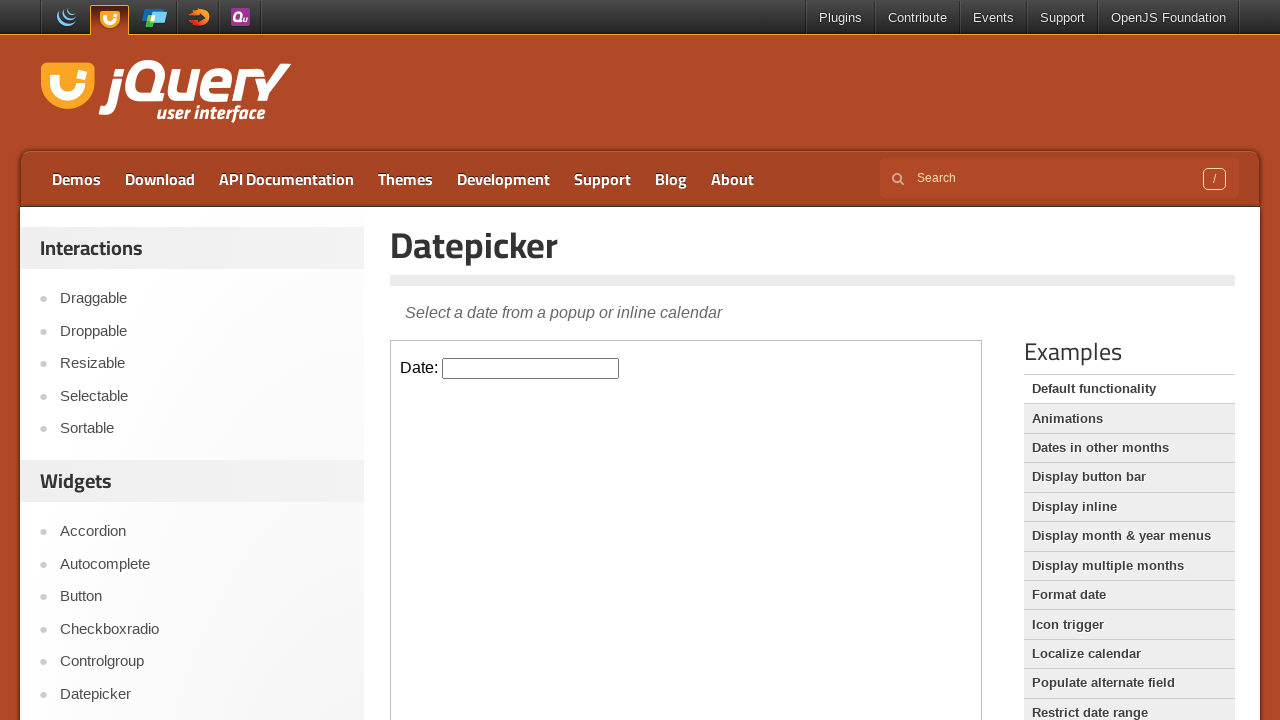

Clicked datepicker input field in iframe at (531, 368) on iframe >> nth=0 >> internal:control=enter-frame >> #datepicker
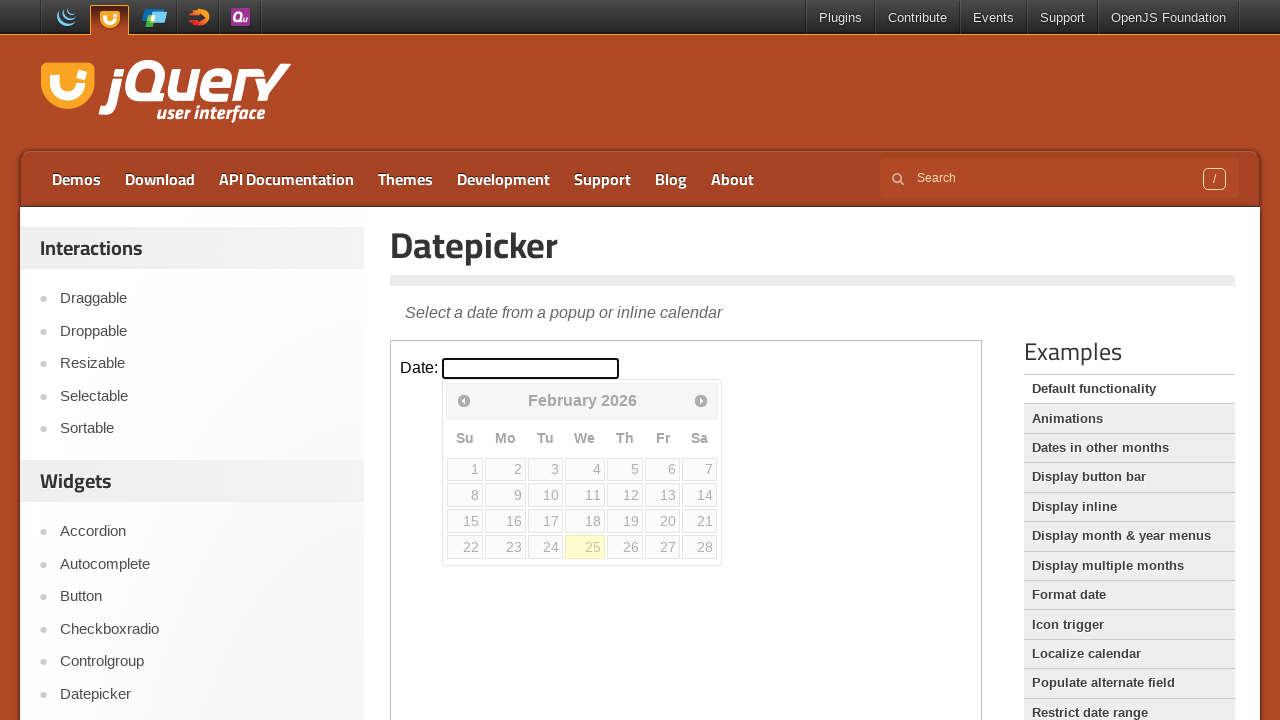

Retrieved current month from datepicker
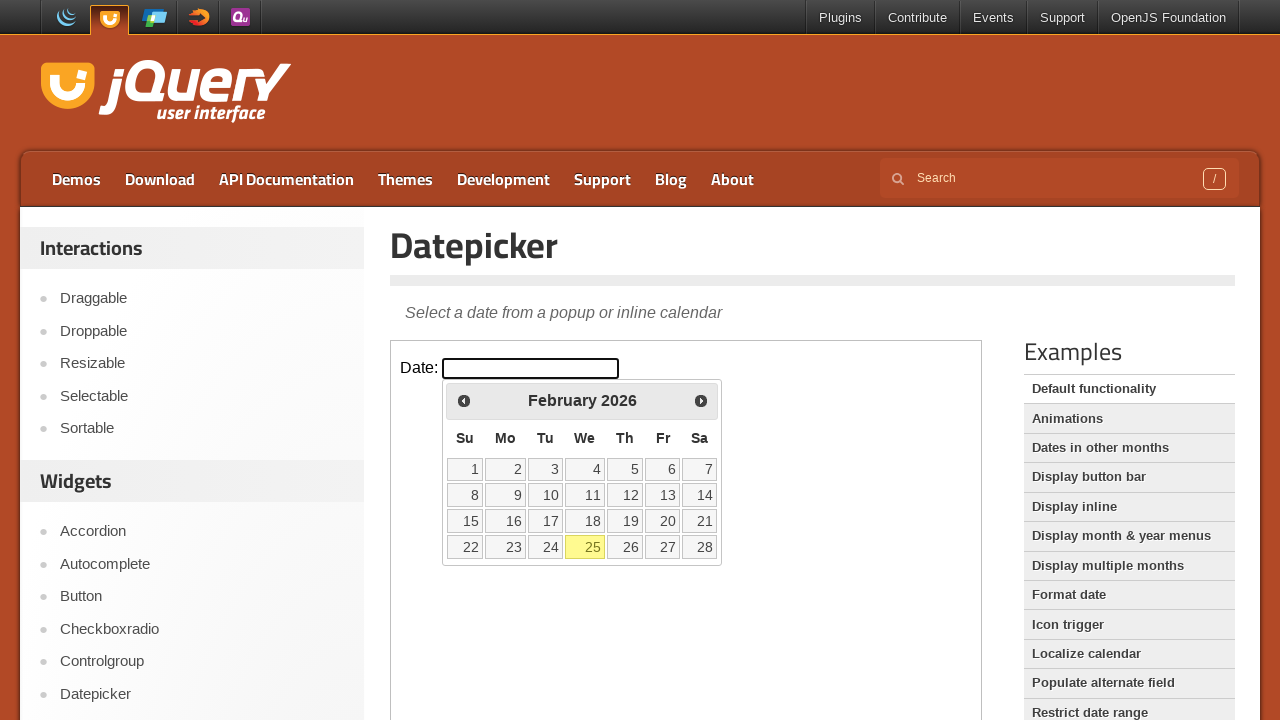

Retrieved current year from datepicker
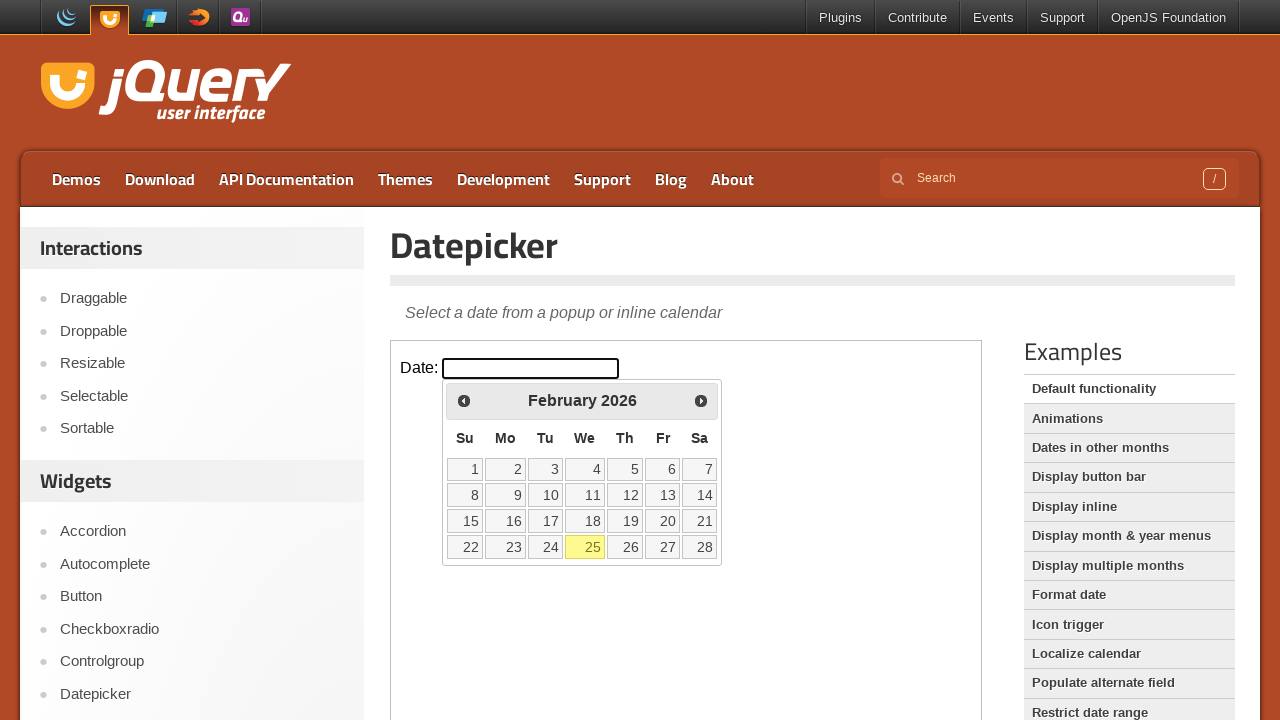

Clicked next month button to advance month at (701, 400) on iframe >> nth=0 >> internal:control=enter-frame >> span.ui-icon.ui-icon-circle-t
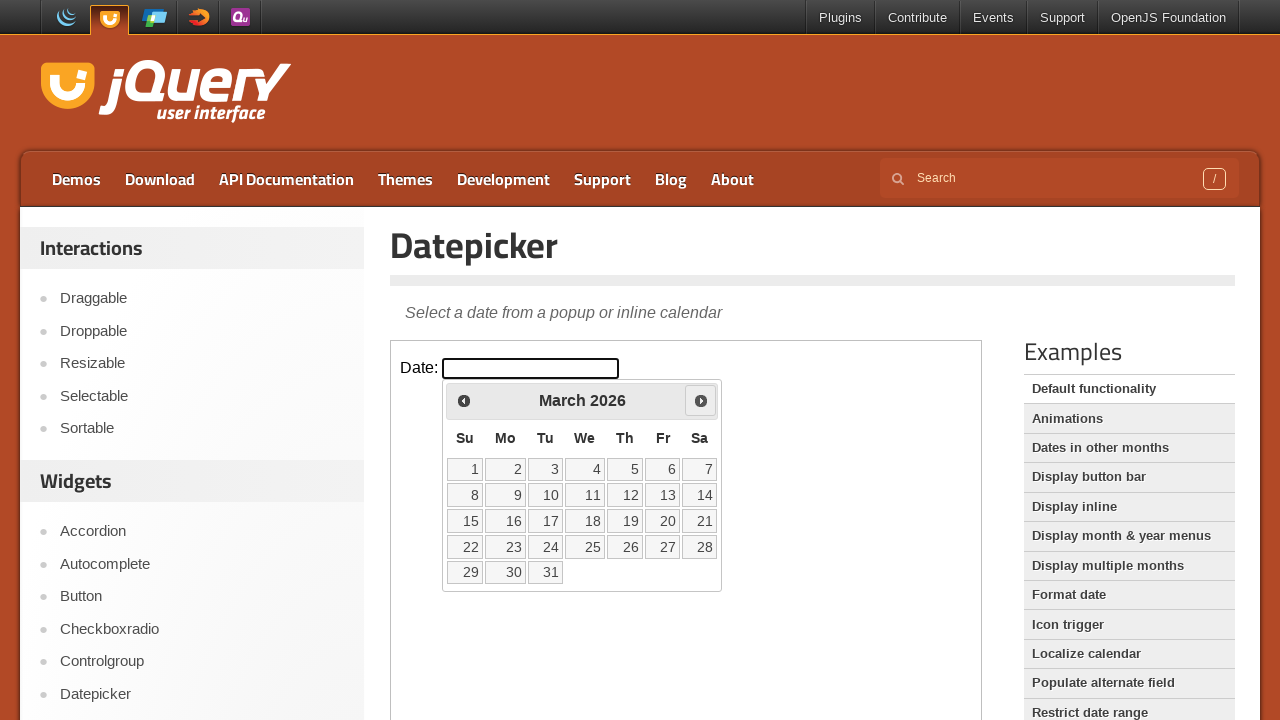

Updated current month to March
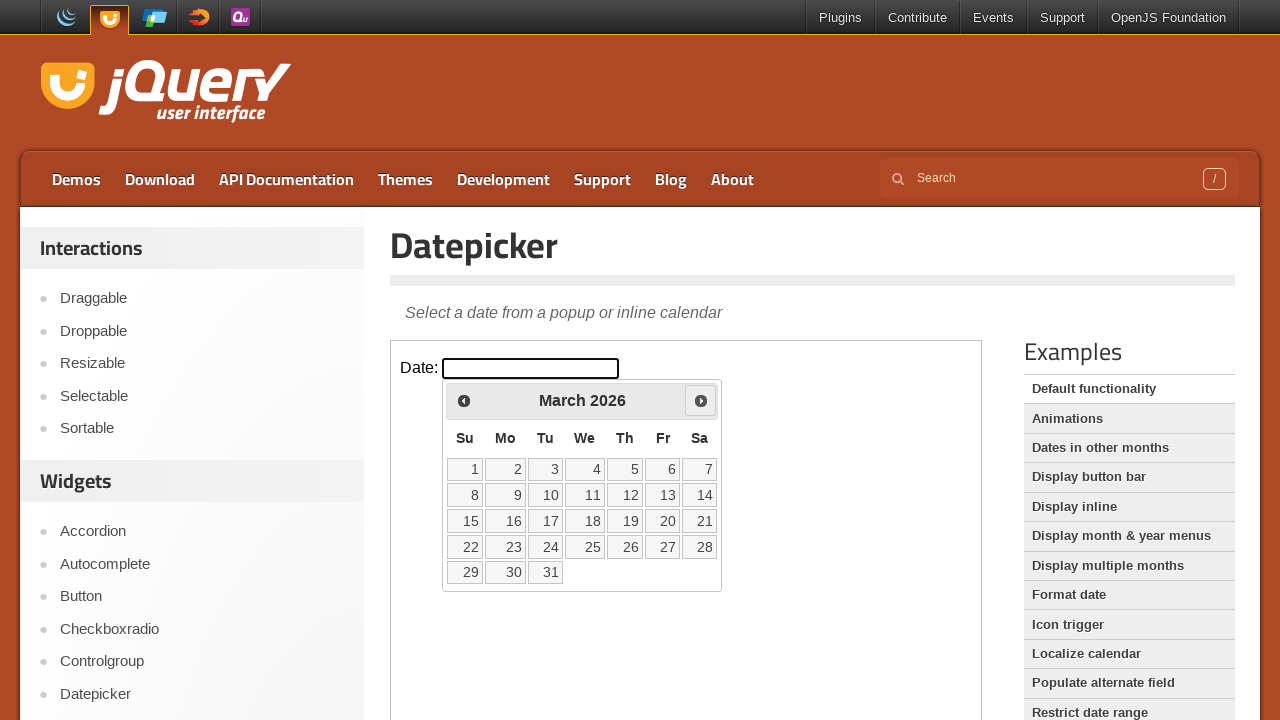

Clicked next month button to advance month at (701, 400) on iframe >> nth=0 >> internal:control=enter-frame >> span.ui-icon.ui-icon-circle-t
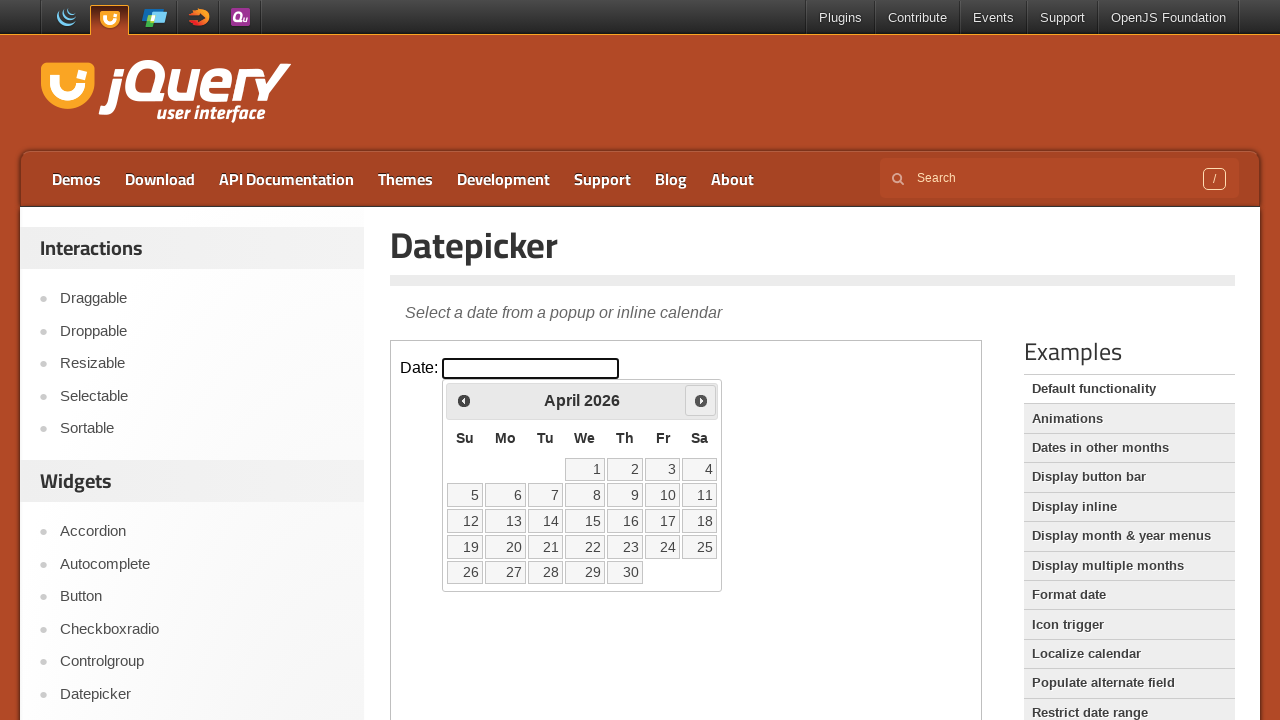

Updated current month to April
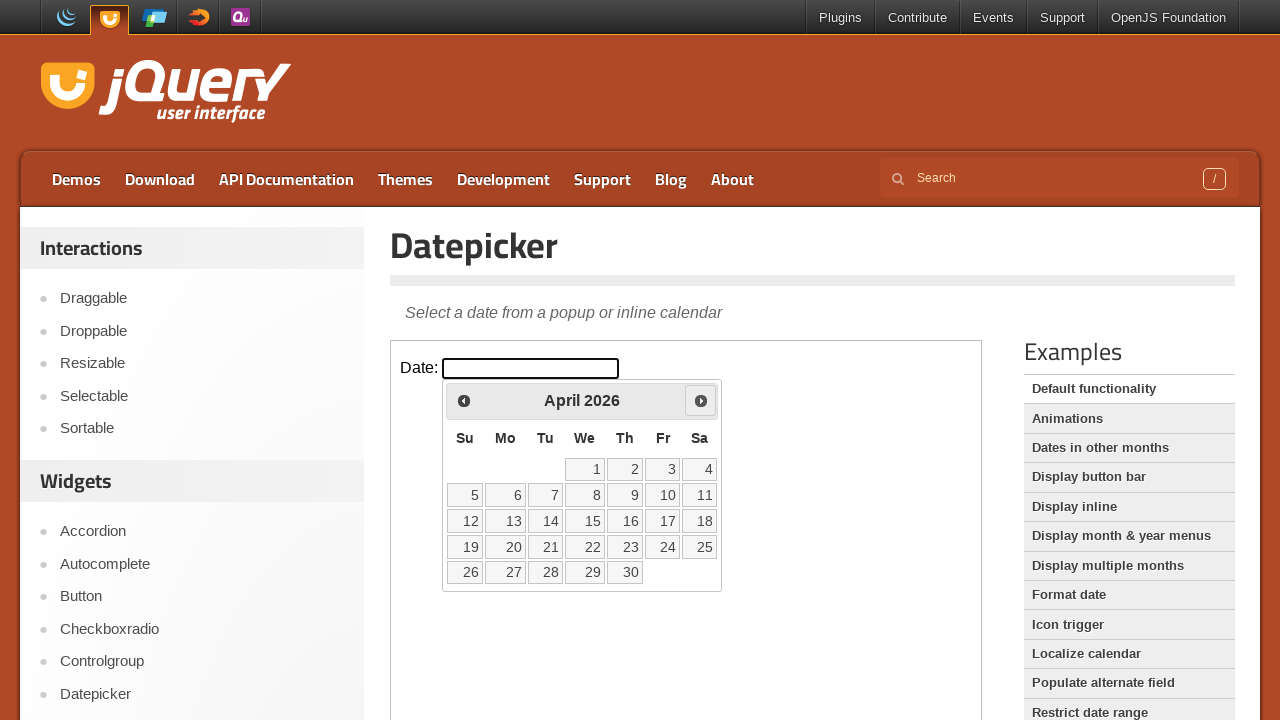

Clicked next month button to advance month at (701, 400) on iframe >> nth=0 >> internal:control=enter-frame >> span.ui-icon.ui-icon-circle-t
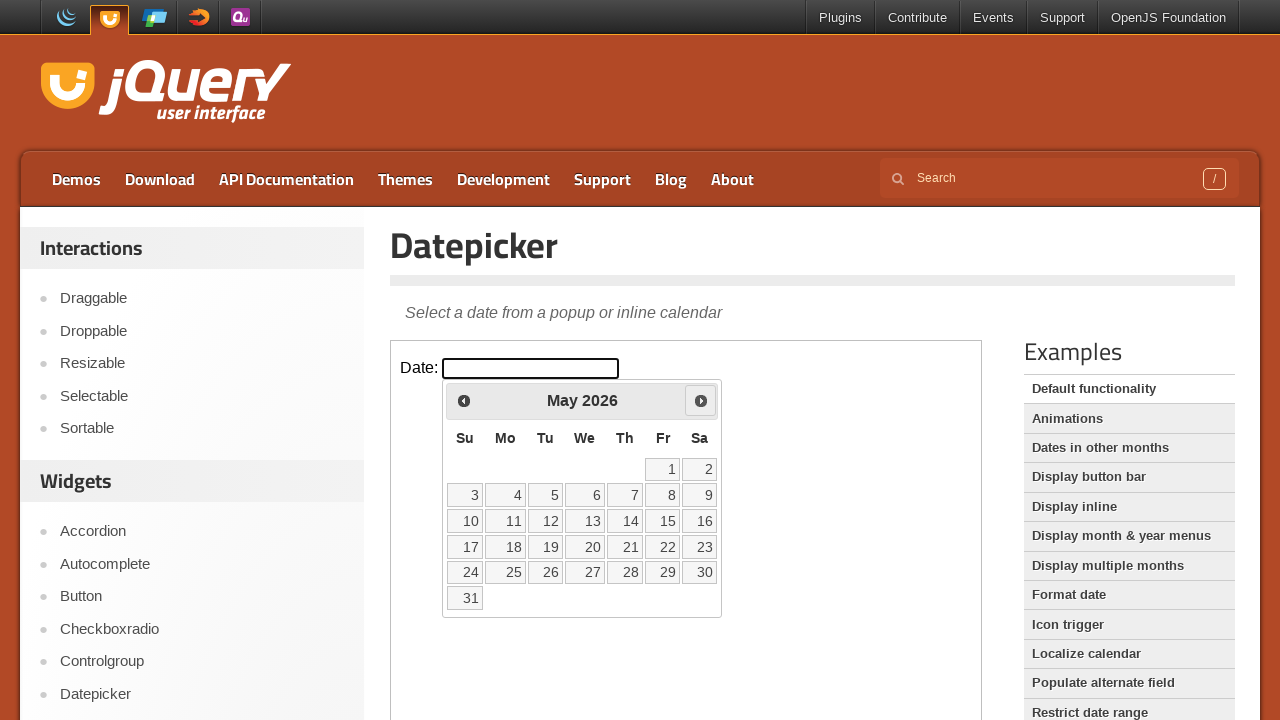

Updated current month to May
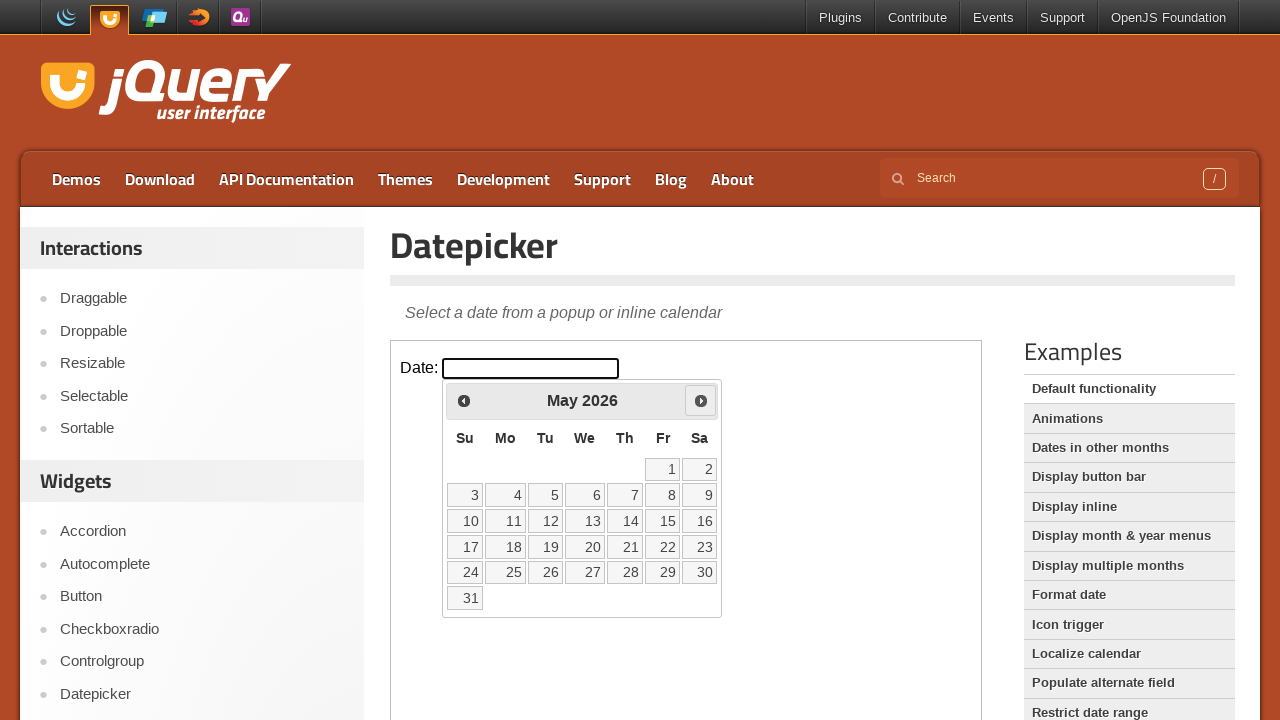

Clicked next month button to advance month at (701, 400) on iframe >> nth=0 >> internal:control=enter-frame >> span.ui-icon.ui-icon-circle-t
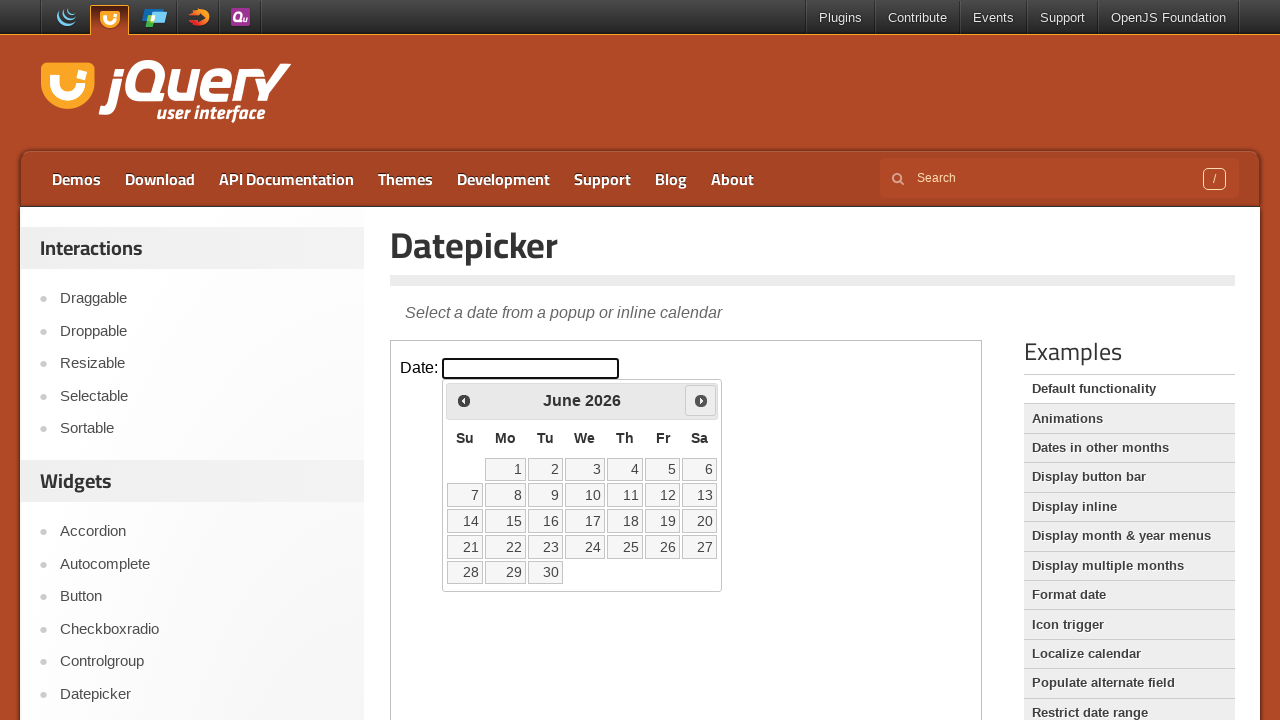

Updated current month to June
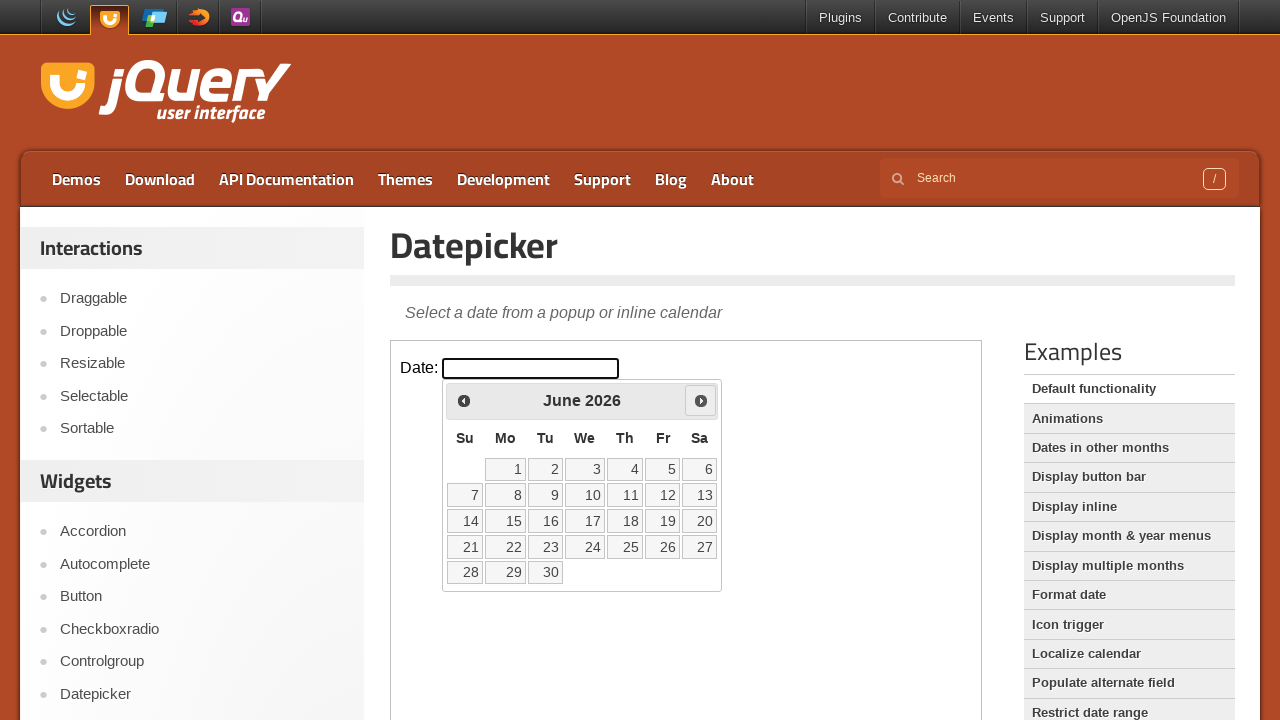

Clicked next month button to advance month at (701, 400) on iframe >> nth=0 >> internal:control=enter-frame >> span.ui-icon.ui-icon-circle-t
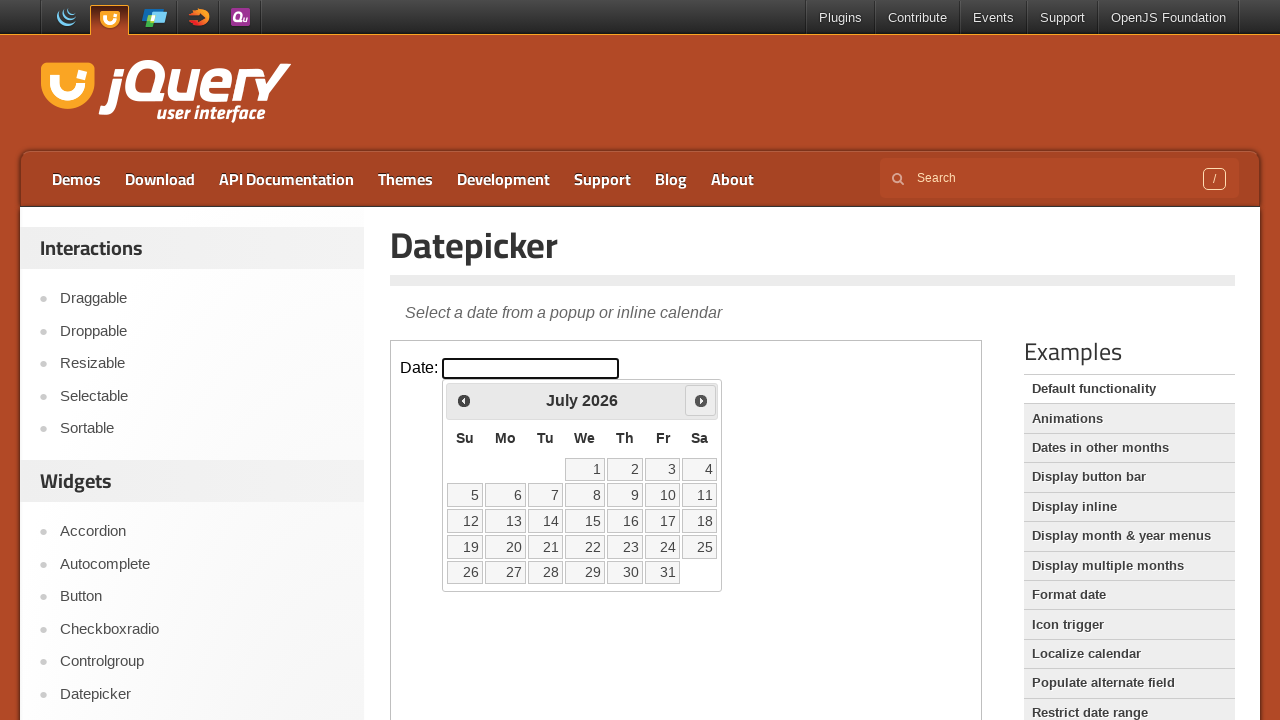

Updated current month to July
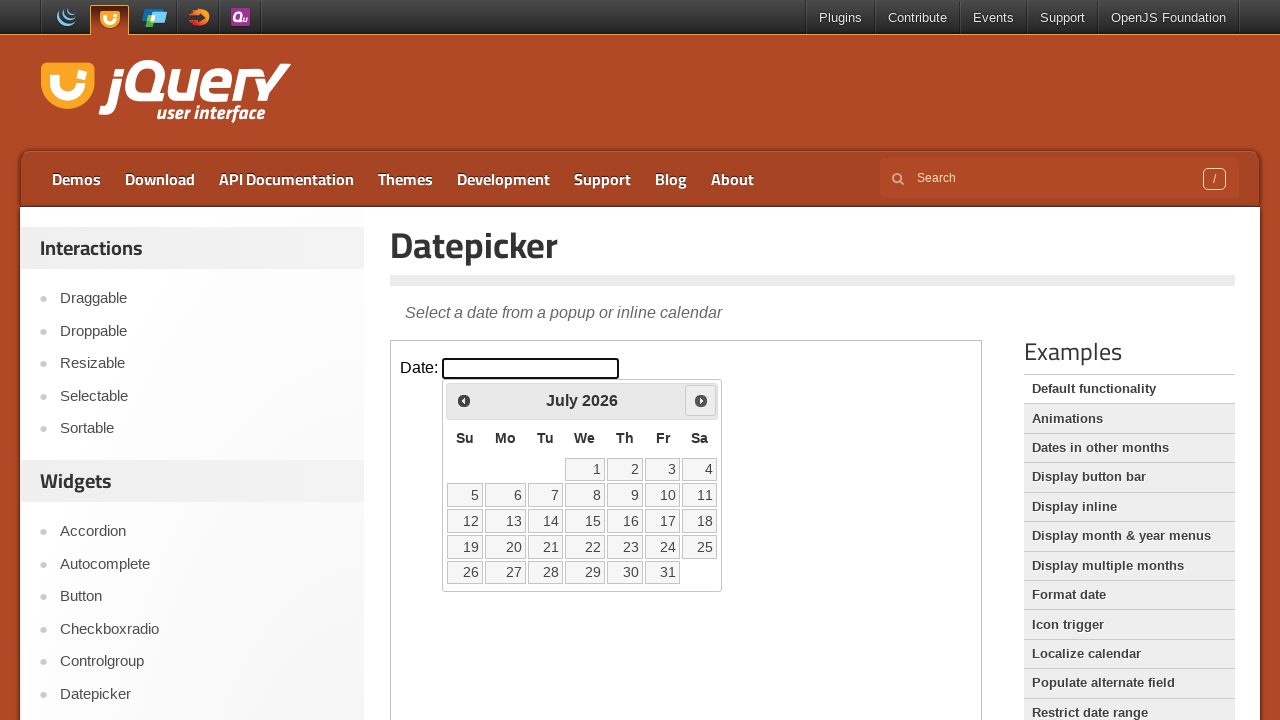

Clicked next month button to advance month at (701, 400) on iframe >> nth=0 >> internal:control=enter-frame >> span.ui-icon.ui-icon-circle-t
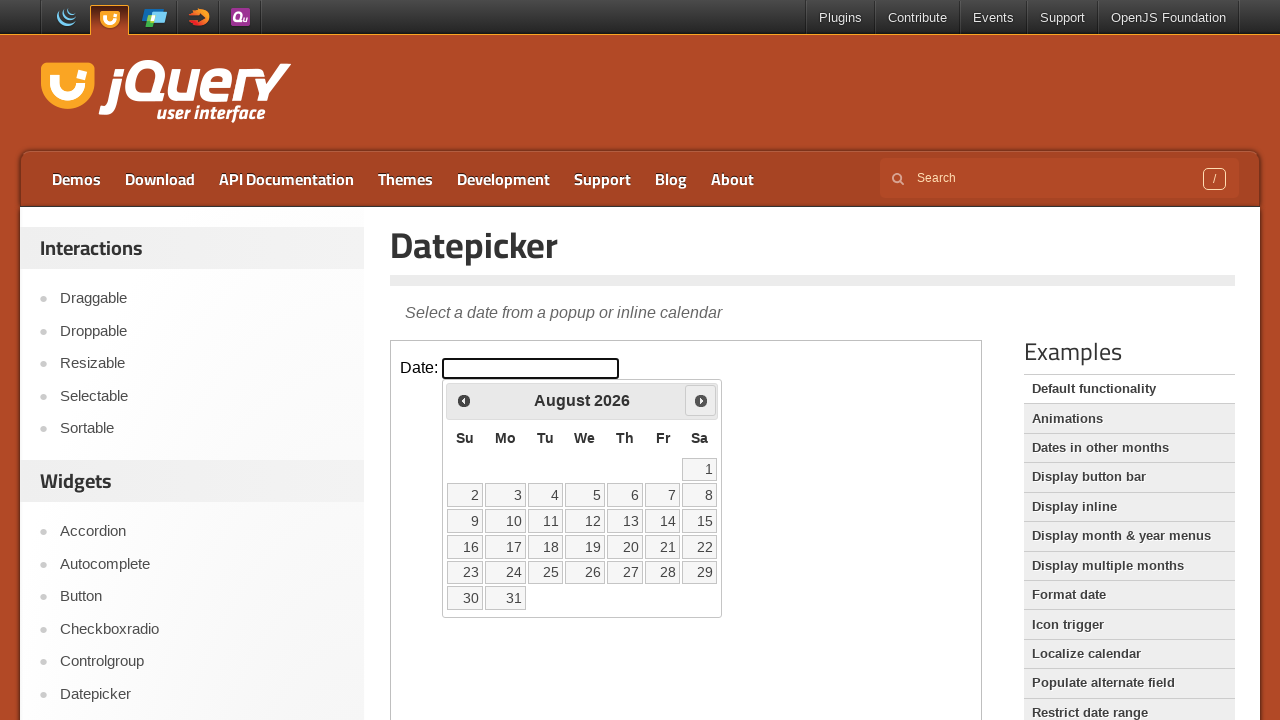

Updated current month to August
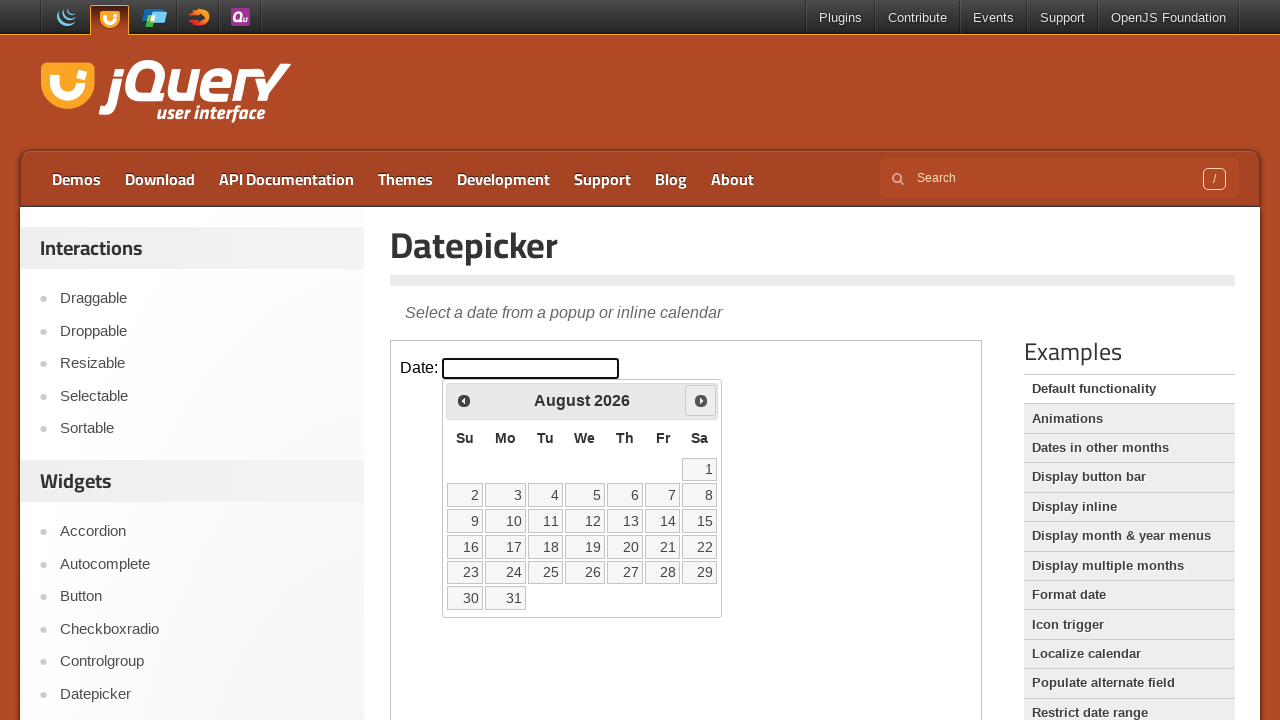

Clicked next month button to advance month at (701, 400) on iframe >> nth=0 >> internal:control=enter-frame >> span.ui-icon.ui-icon-circle-t
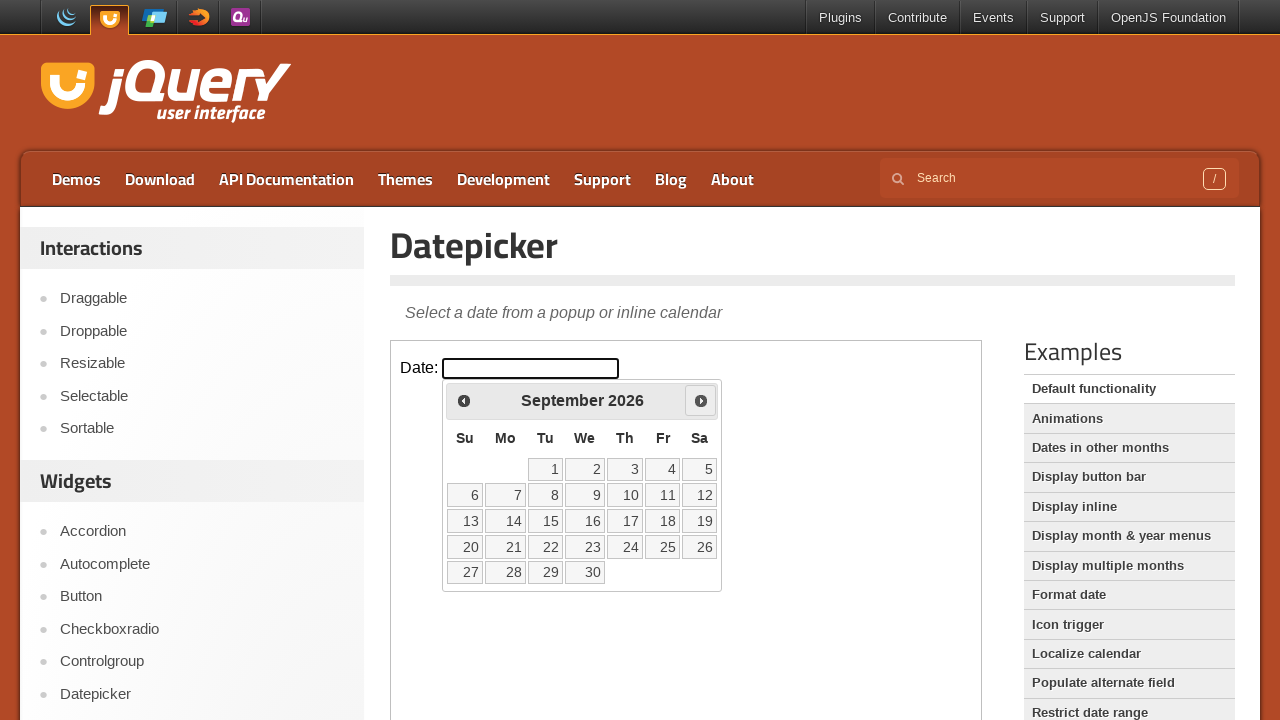

Updated current month to September
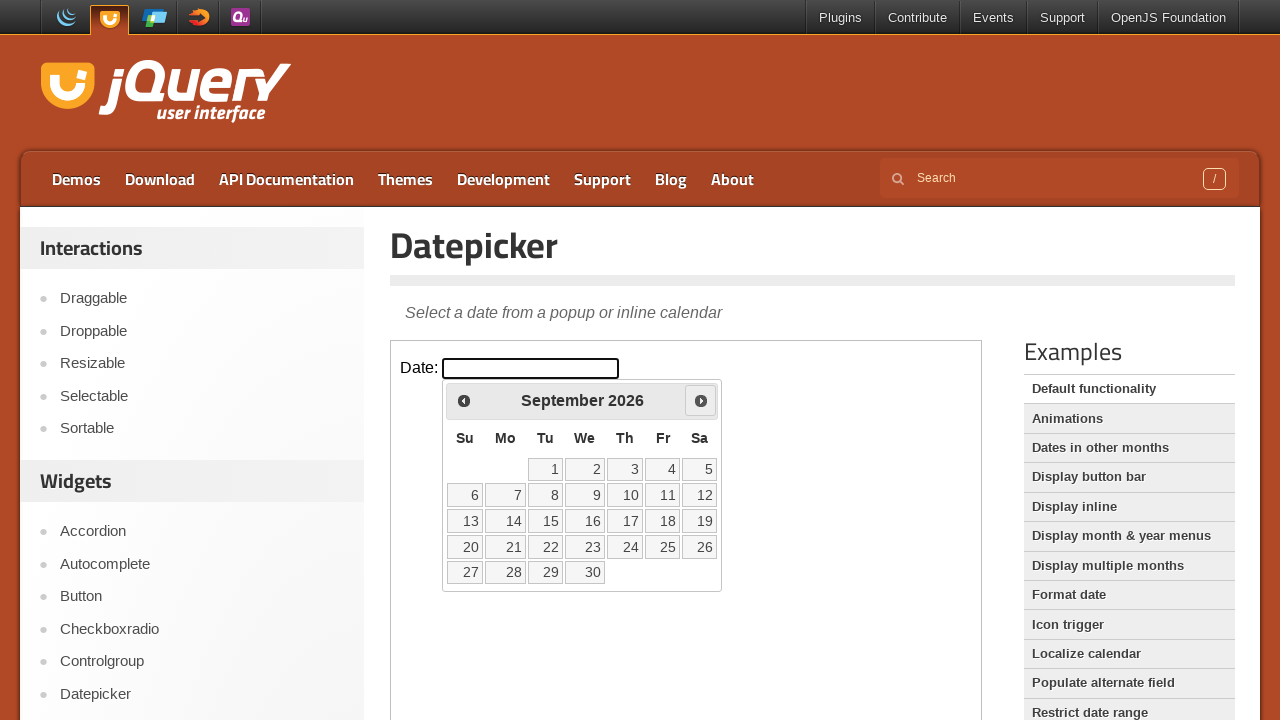

Clicked next month button to advance year forward at (701, 400) on iframe >> nth=0 >> internal:control=enter-frame >> span.ui-icon.ui-icon-circle-t
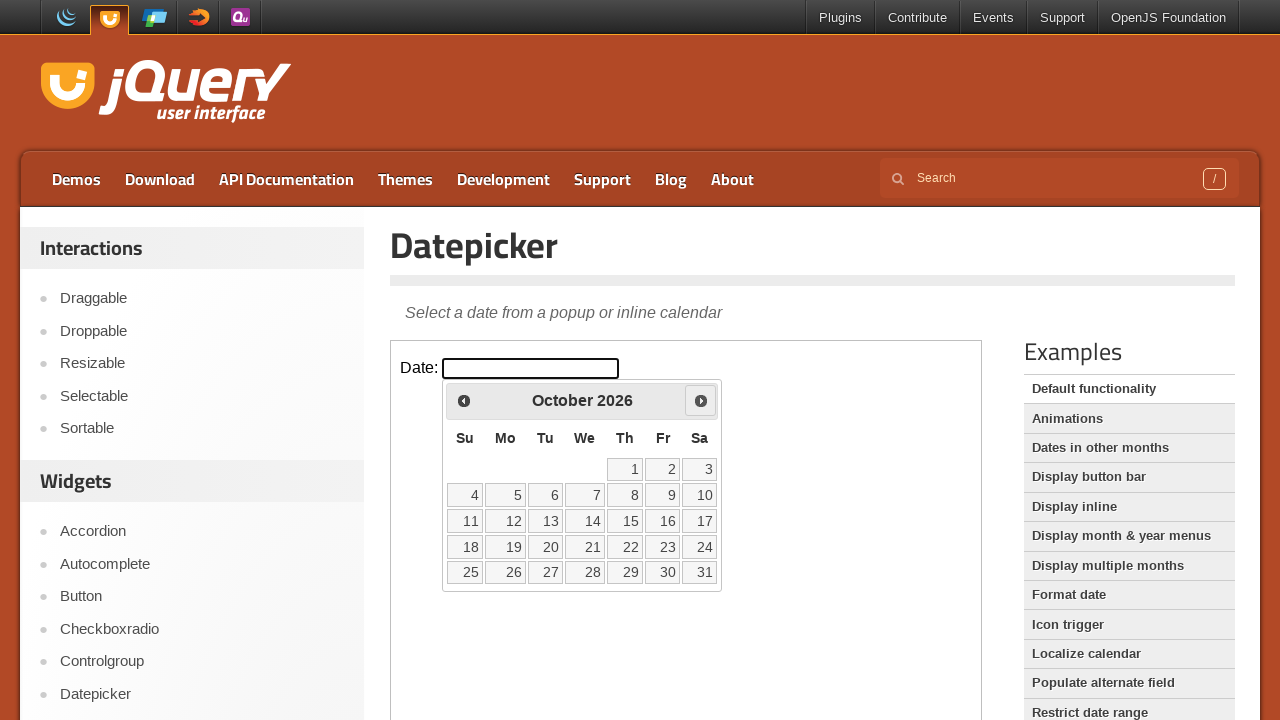

Clicked next month button to advance year forward at (701, 400) on iframe >> nth=0 >> internal:control=enter-frame >> span.ui-icon.ui-icon-circle-t
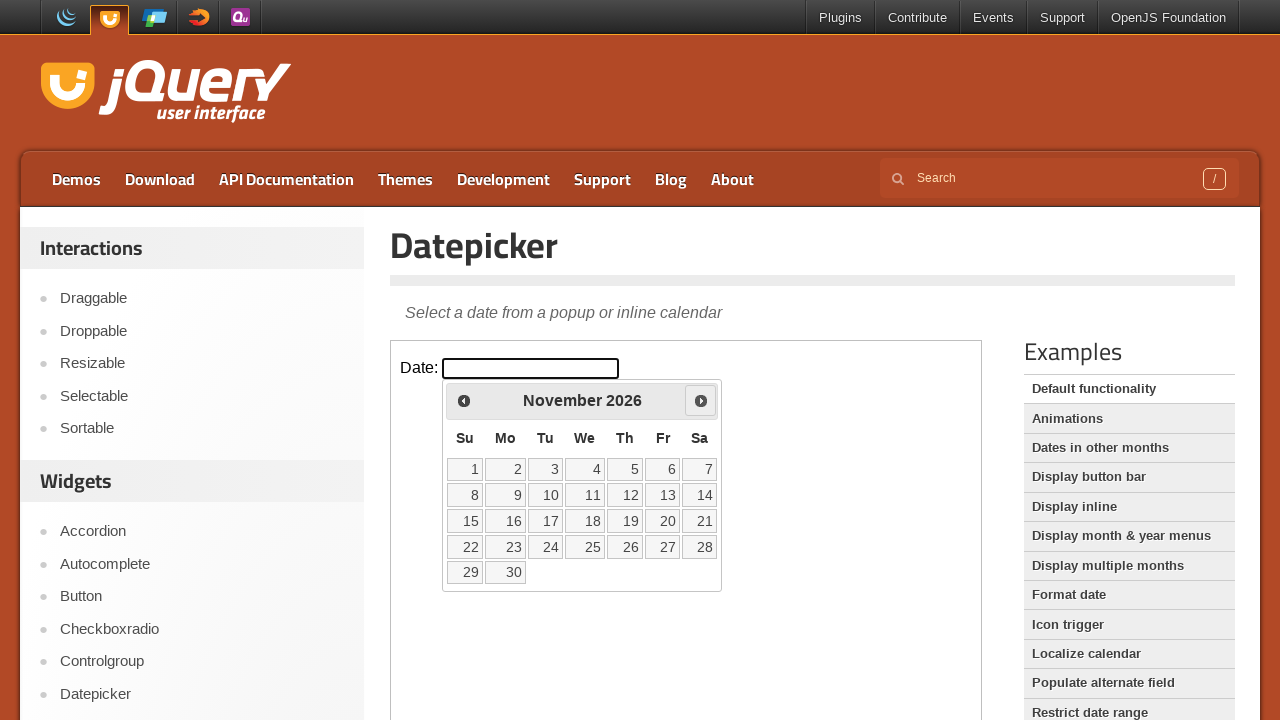

Clicked next month button to advance year forward at (701, 400) on iframe >> nth=0 >> internal:control=enter-frame >> span.ui-icon.ui-icon-circle-t
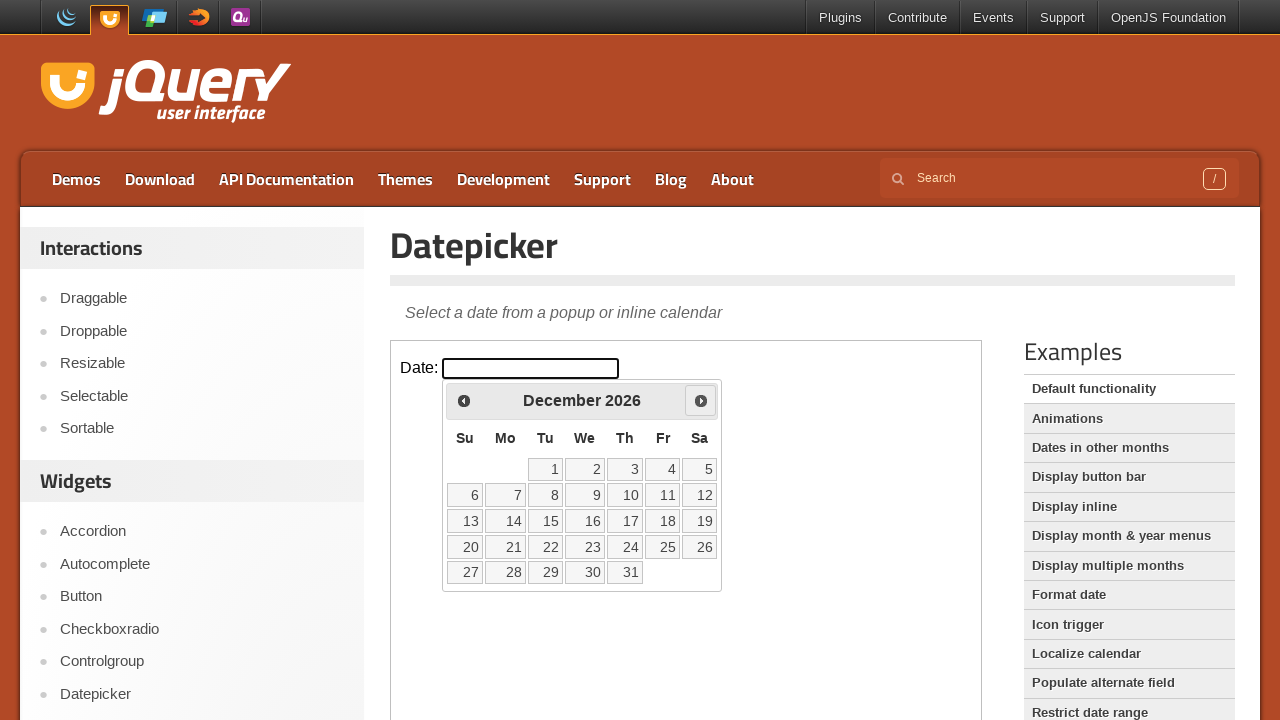

Clicked next month button to advance year forward at (701, 400) on iframe >> nth=0 >> internal:control=enter-frame >> span.ui-icon.ui-icon-circle-t
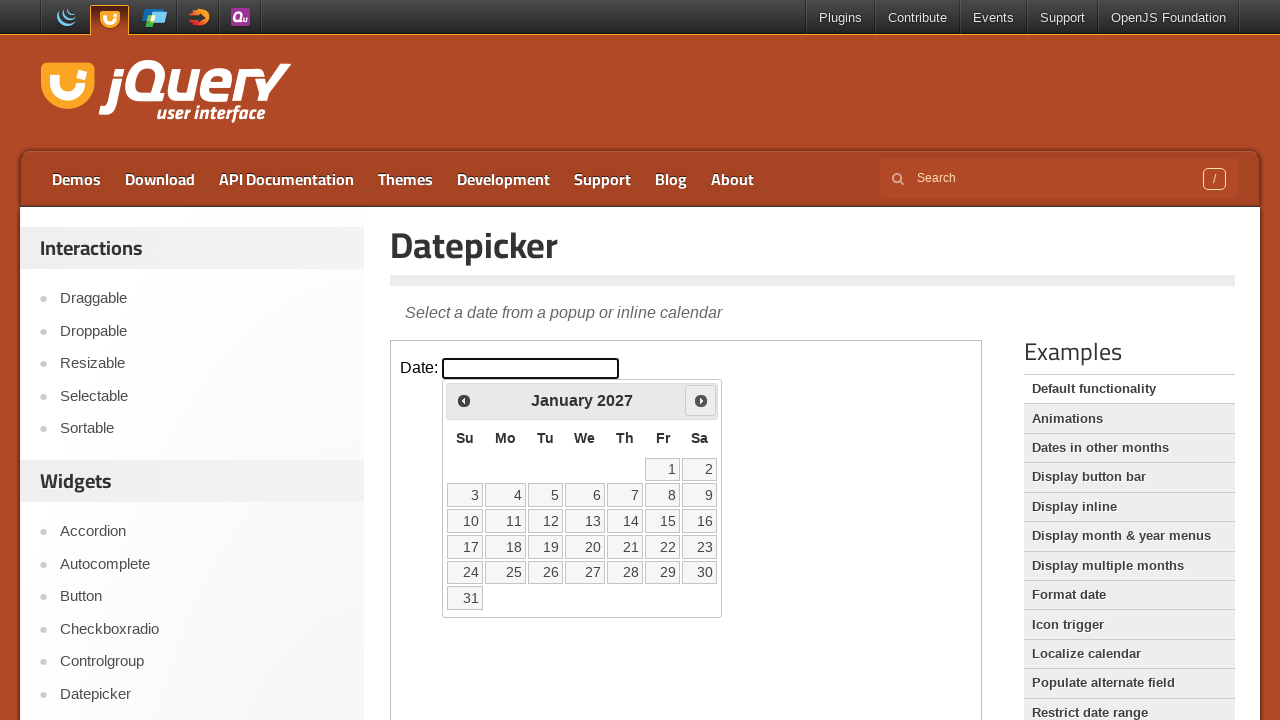

Clicked next month button to advance year forward at (701, 400) on iframe >> nth=0 >> internal:control=enter-frame >> span.ui-icon.ui-icon-circle-t
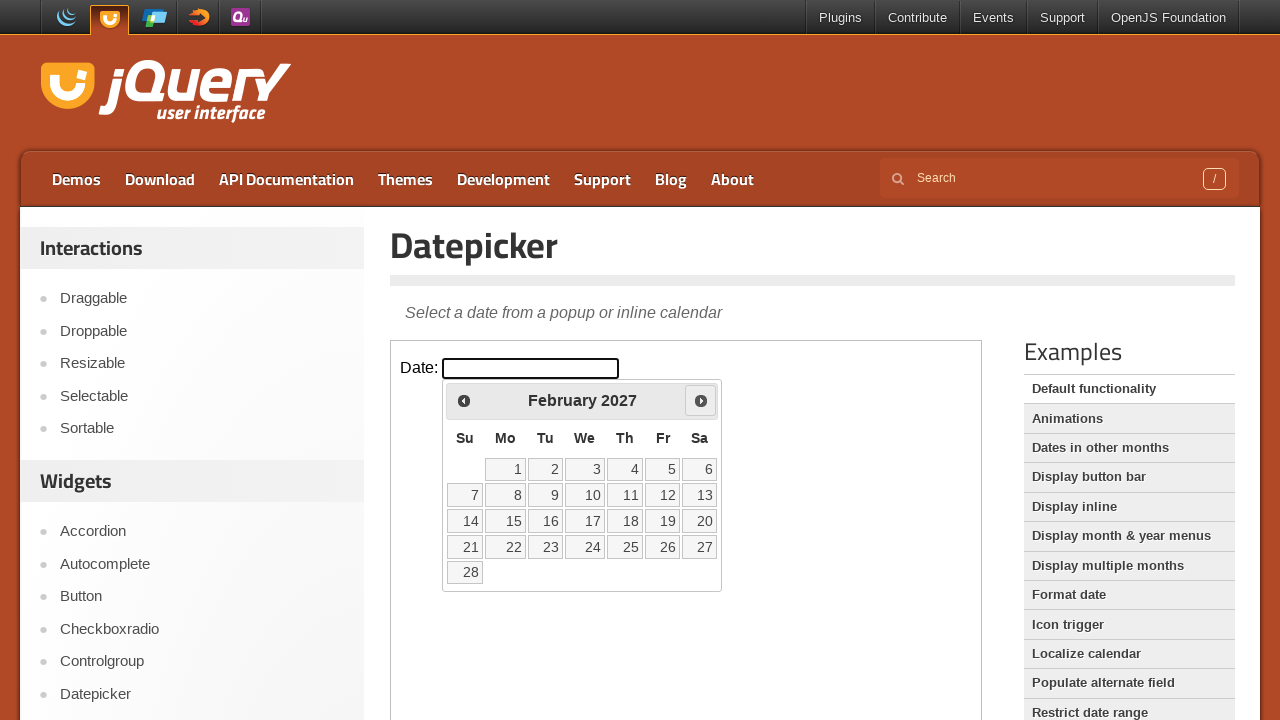

Clicked next month button to advance year forward at (701, 400) on iframe >> nth=0 >> internal:control=enter-frame >> span.ui-icon.ui-icon-circle-t
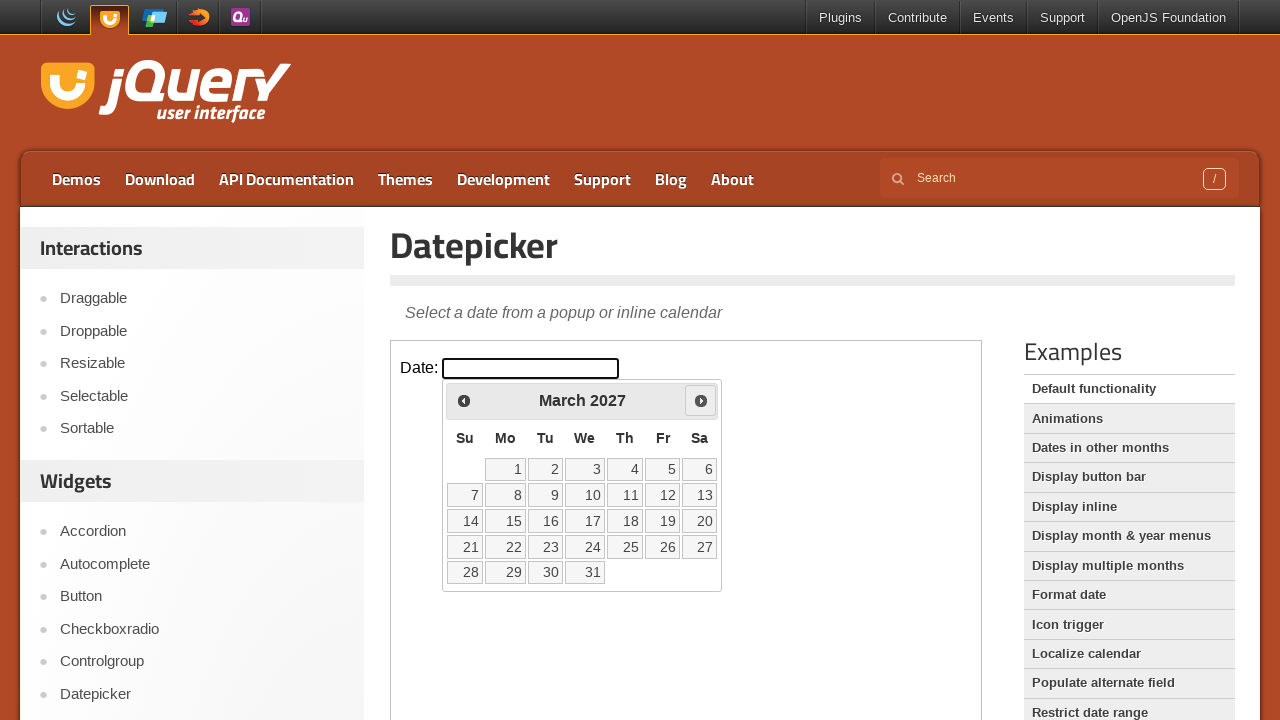

Clicked next month button to advance year forward at (701, 400) on iframe >> nth=0 >> internal:control=enter-frame >> span.ui-icon.ui-icon-circle-t
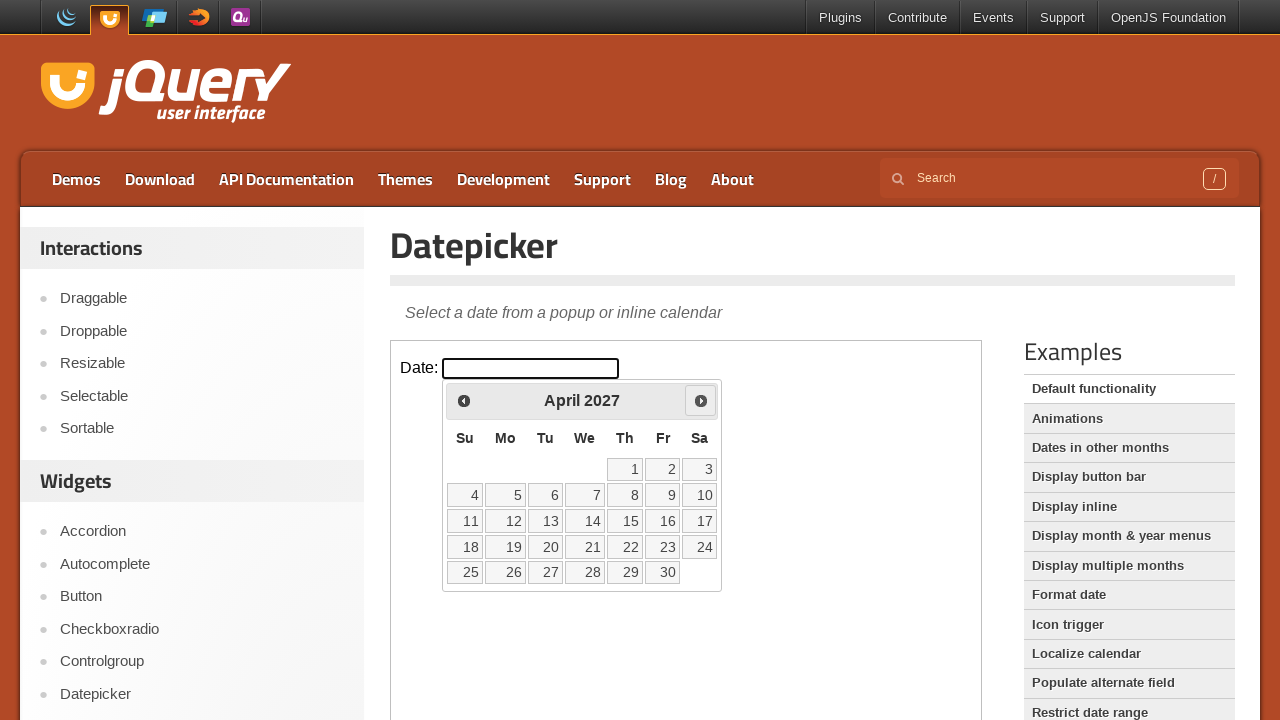

Clicked next month button to advance year forward at (701, 400) on iframe >> nth=0 >> internal:control=enter-frame >> span.ui-icon.ui-icon-circle-t
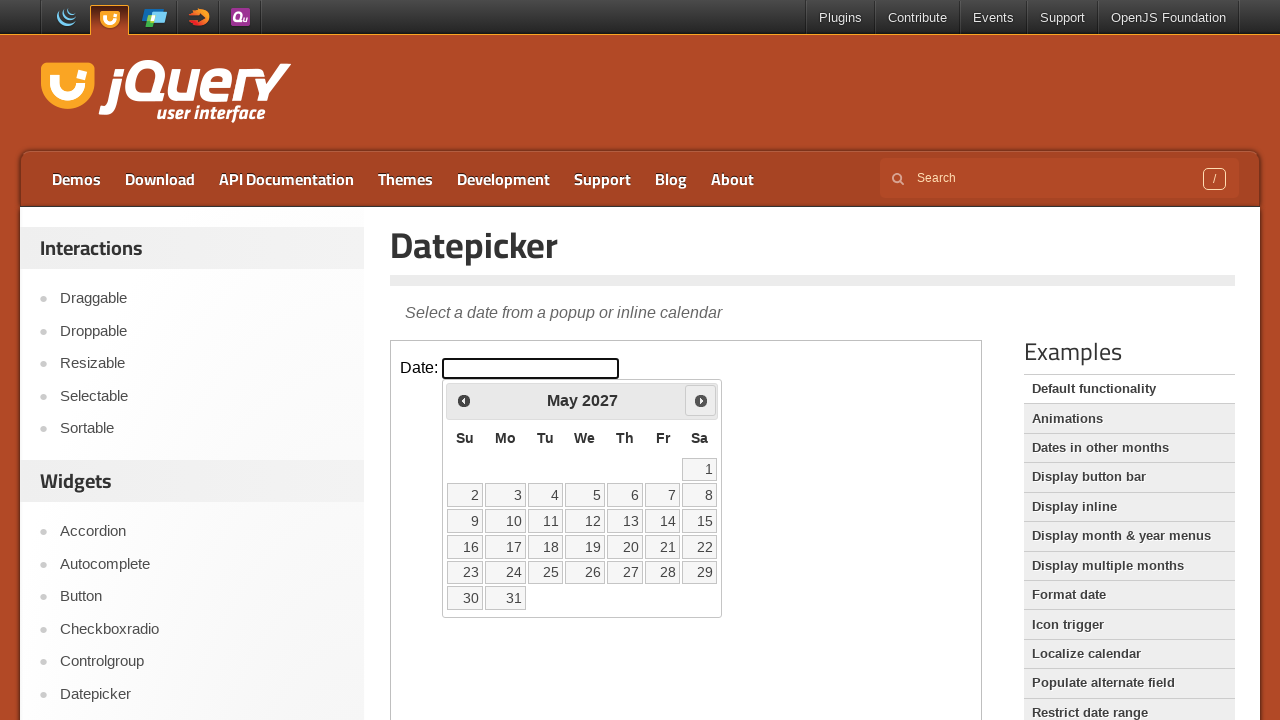

Clicked next month button to advance year forward at (701, 400) on iframe >> nth=0 >> internal:control=enter-frame >> span.ui-icon.ui-icon-circle-t
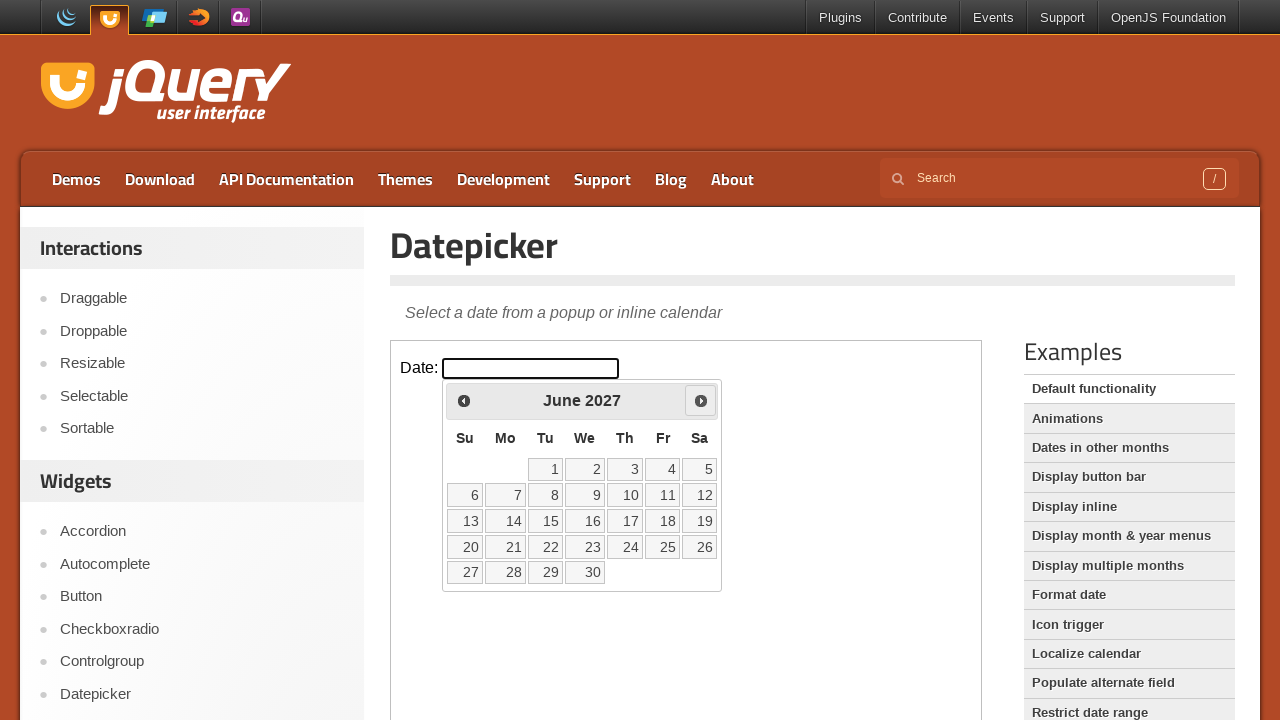

Clicked next month button to advance year forward at (701, 400) on iframe >> nth=0 >> internal:control=enter-frame >> span.ui-icon.ui-icon-circle-t
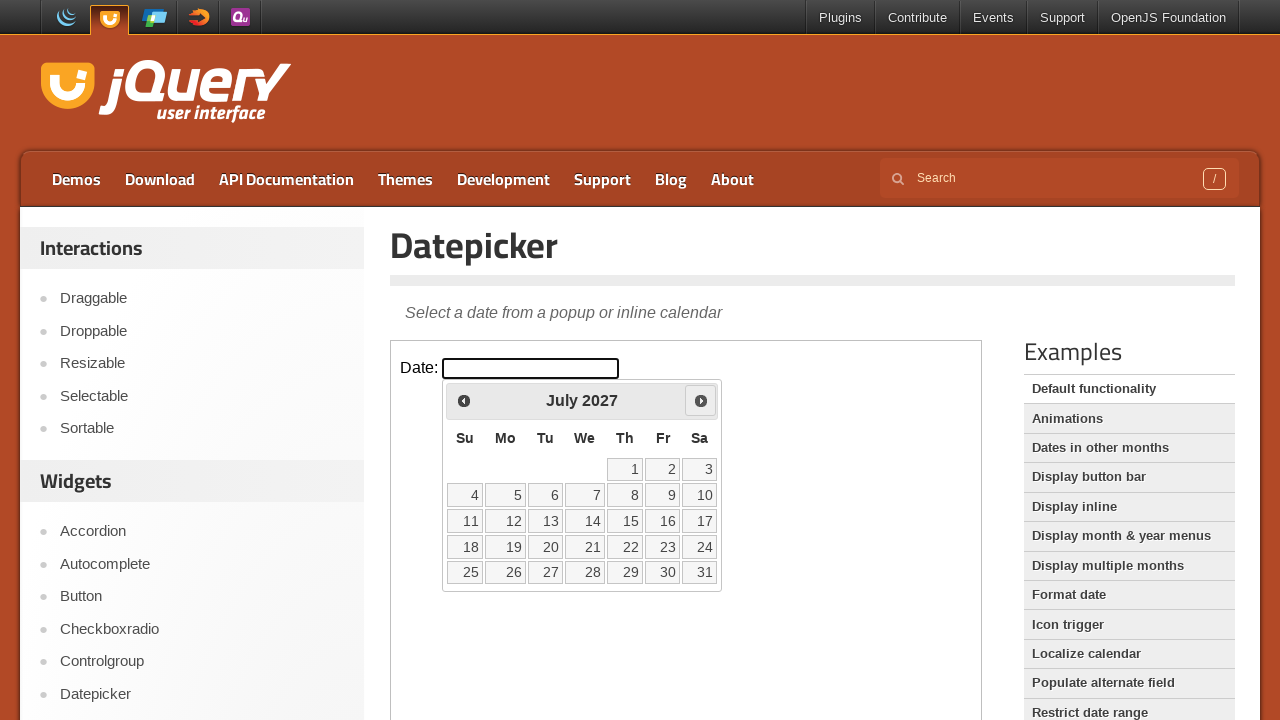

Clicked next month button to advance year forward at (701, 400) on iframe >> nth=0 >> internal:control=enter-frame >> span.ui-icon.ui-icon-circle-t
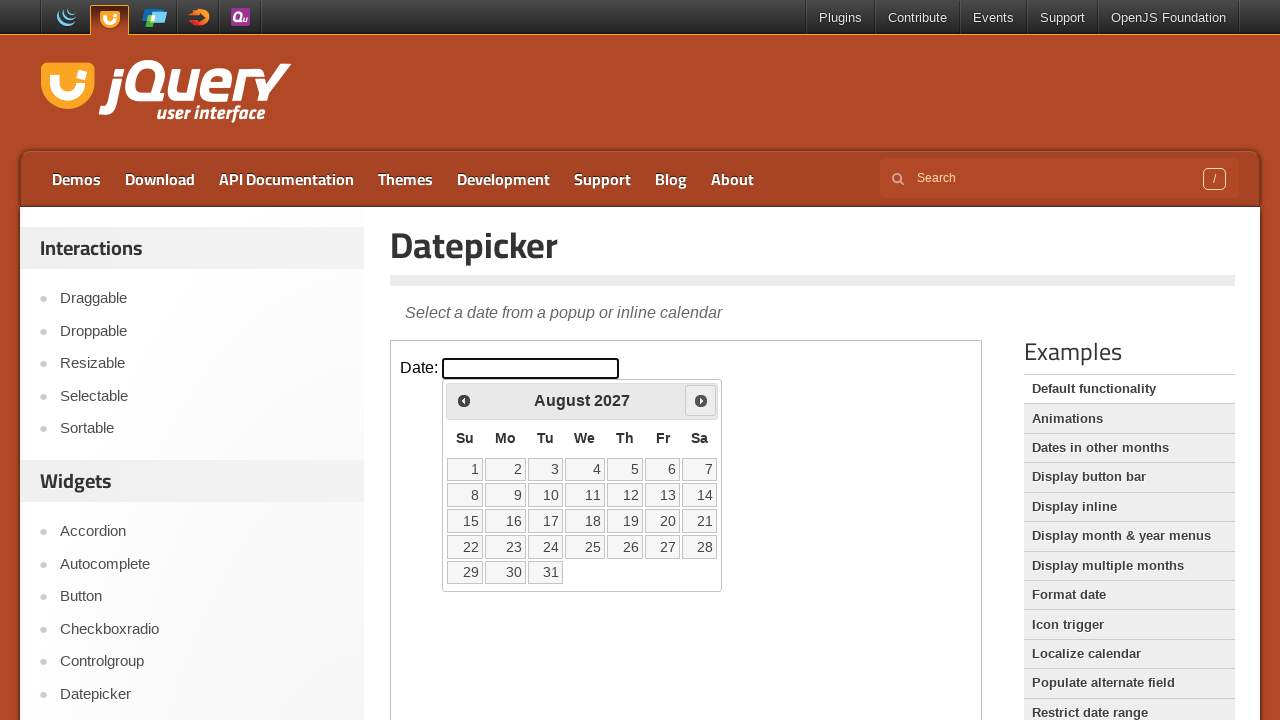

Clicked next month button to advance year forward at (701, 400) on iframe >> nth=0 >> internal:control=enter-frame >> span.ui-icon.ui-icon-circle-t
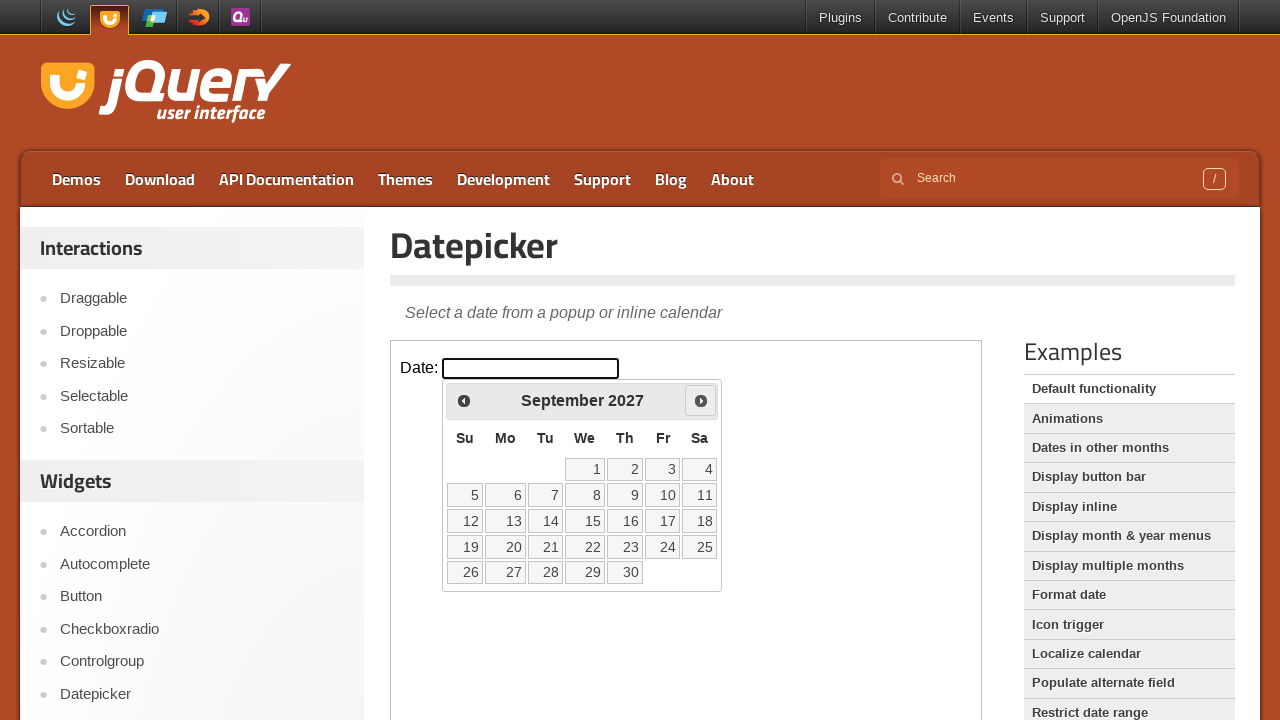

Updated current year to 2027
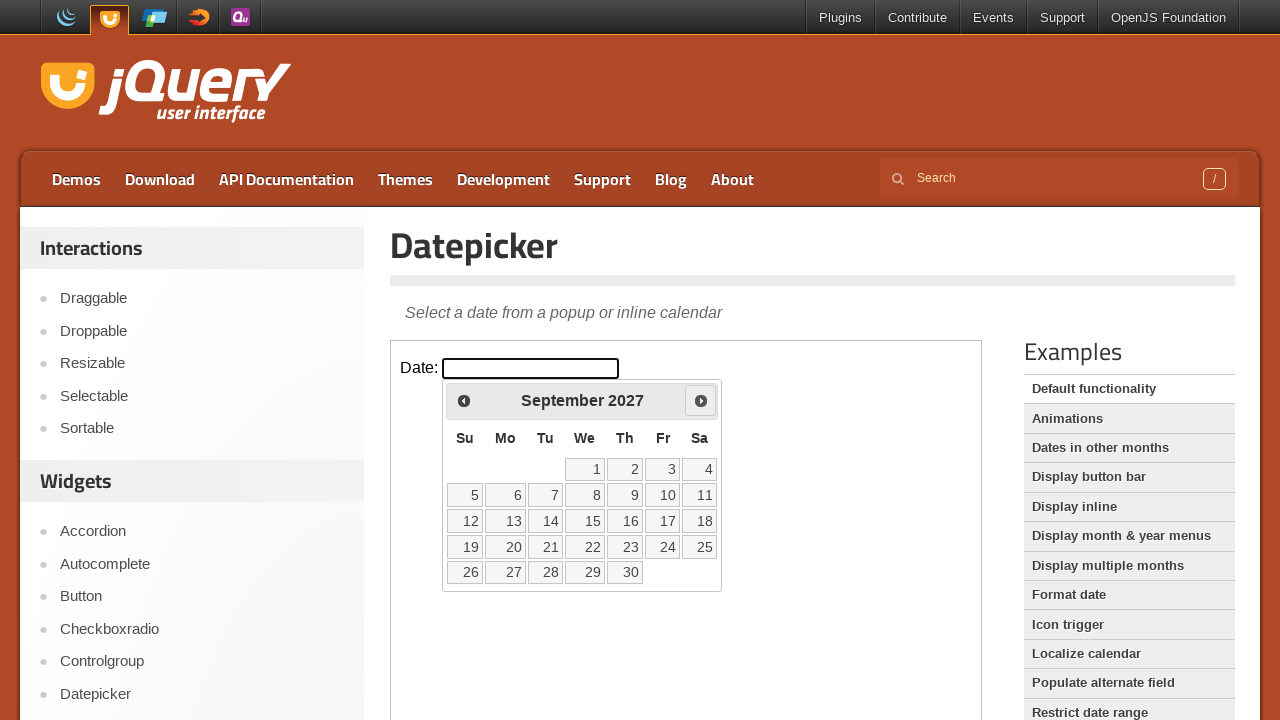

Clicked next month button to advance year forward at (701, 400) on iframe >> nth=0 >> internal:control=enter-frame >> span.ui-icon.ui-icon-circle-t
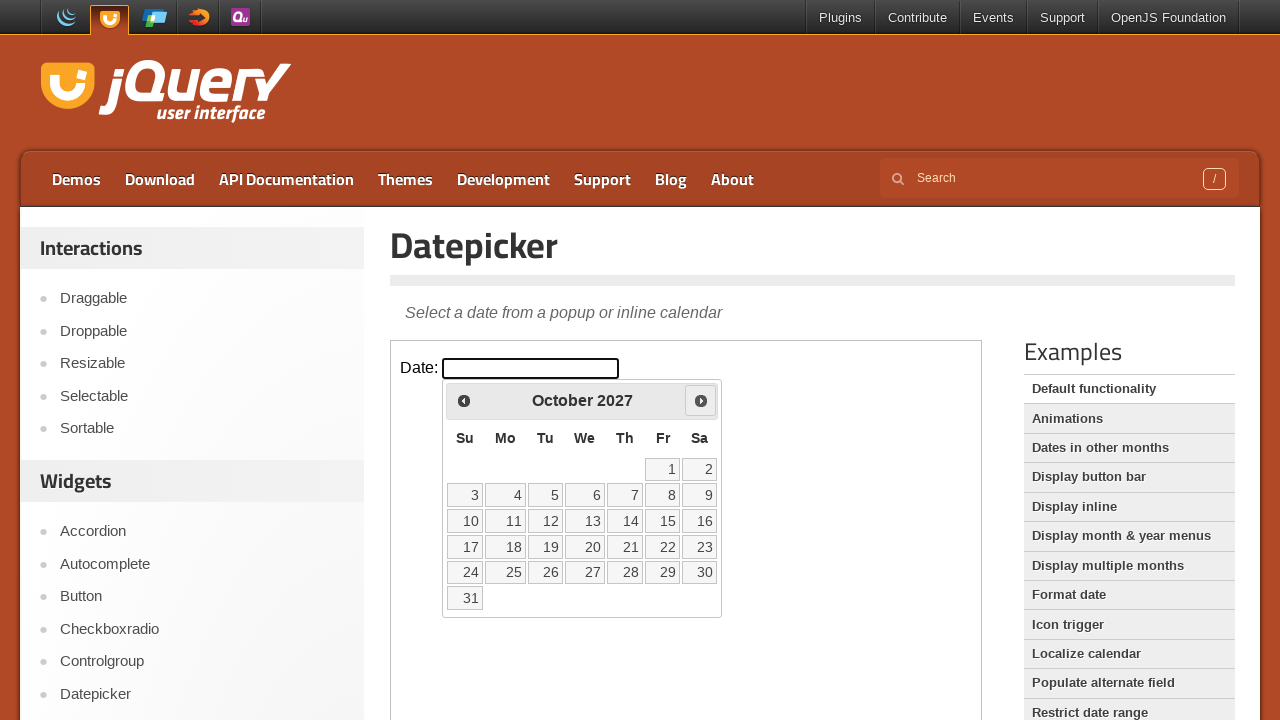

Clicked next month button to advance year forward at (701, 400) on iframe >> nth=0 >> internal:control=enter-frame >> span.ui-icon.ui-icon-circle-t
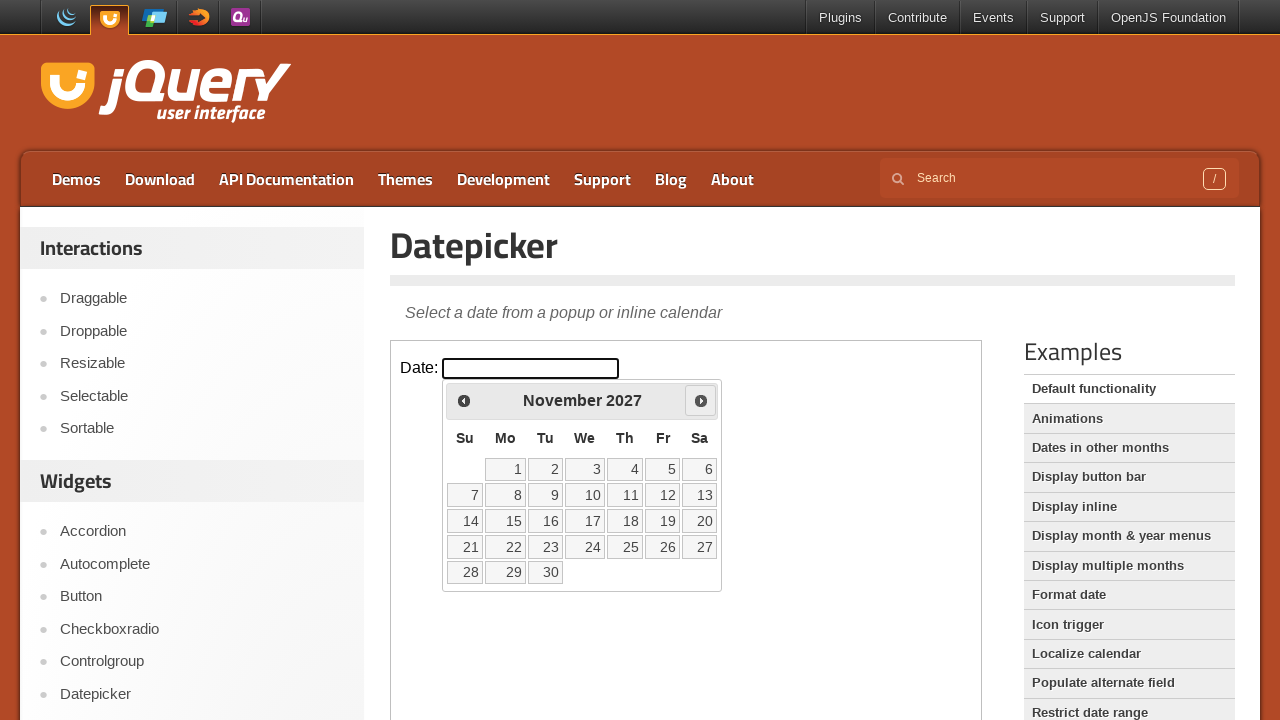

Clicked next month button to advance year forward at (701, 400) on iframe >> nth=0 >> internal:control=enter-frame >> span.ui-icon.ui-icon-circle-t
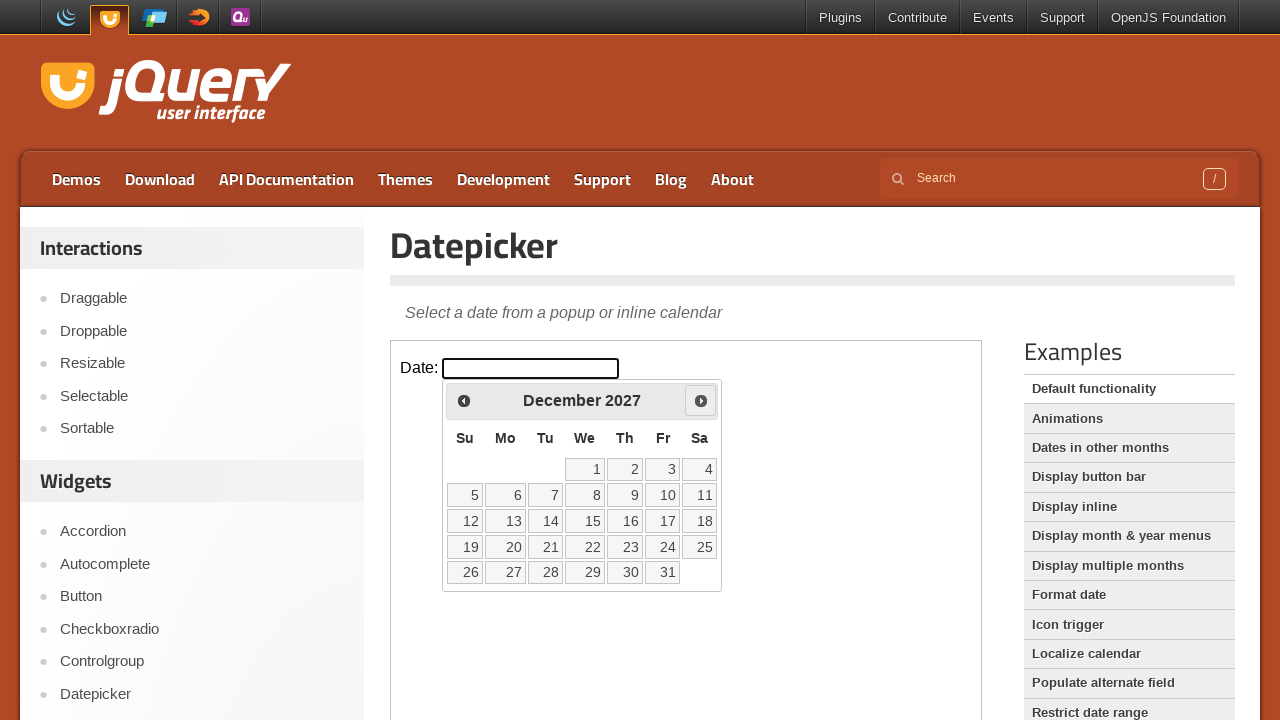

Clicked next month button to advance year forward at (701, 400) on iframe >> nth=0 >> internal:control=enter-frame >> span.ui-icon.ui-icon-circle-t
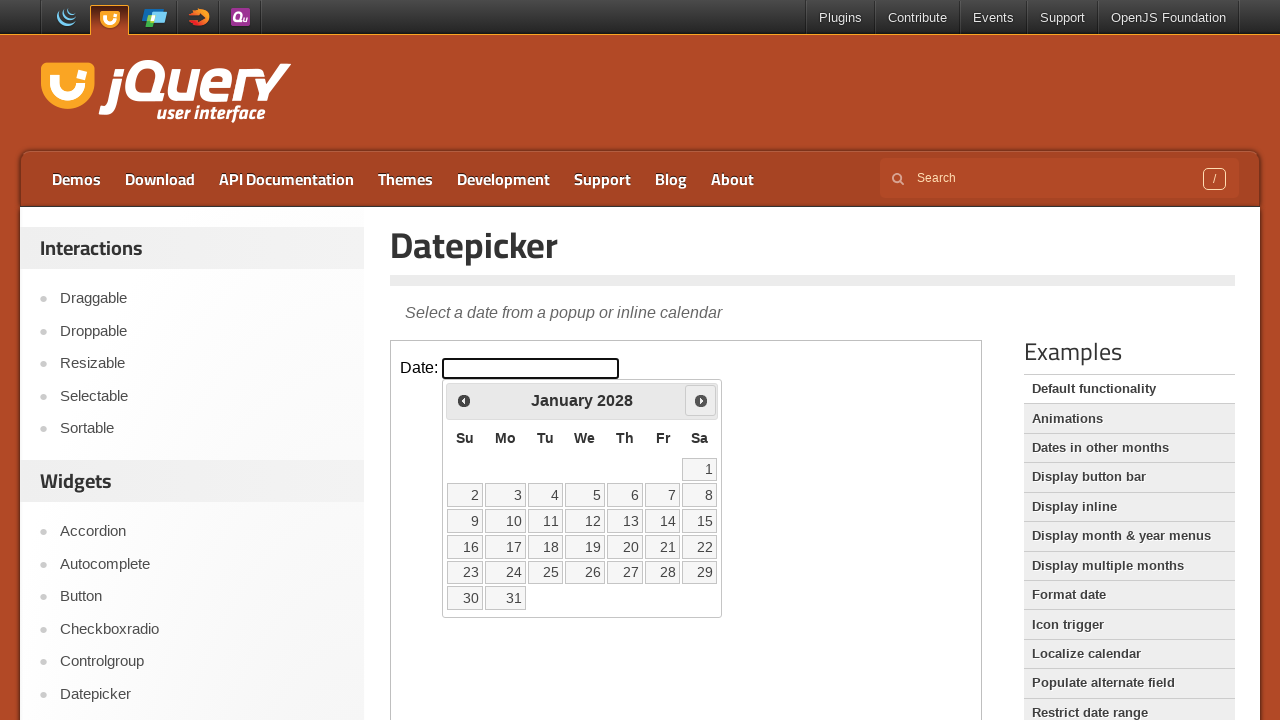

Clicked next month button to advance year forward at (701, 400) on iframe >> nth=0 >> internal:control=enter-frame >> span.ui-icon.ui-icon-circle-t
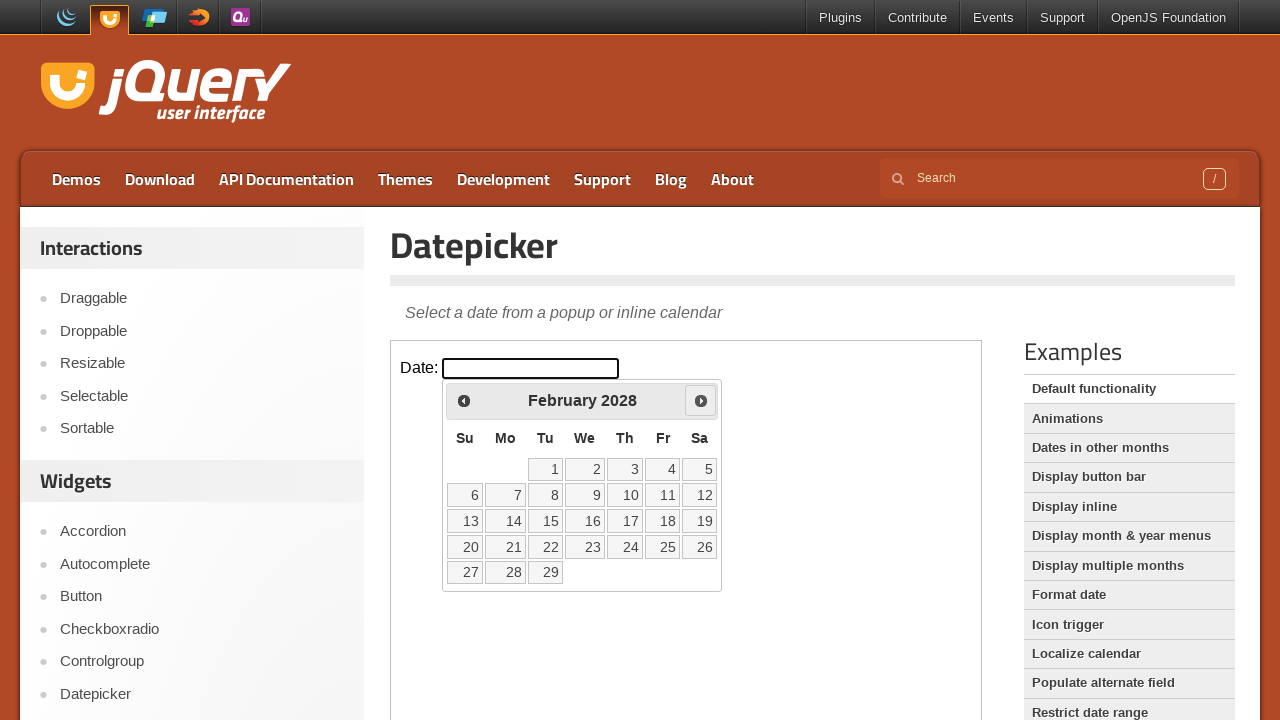

Clicked next month button to advance year forward at (701, 400) on iframe >> nth=0 >> internal:control=enter-frame >> span.ui-icon.ui-icon-circle-t
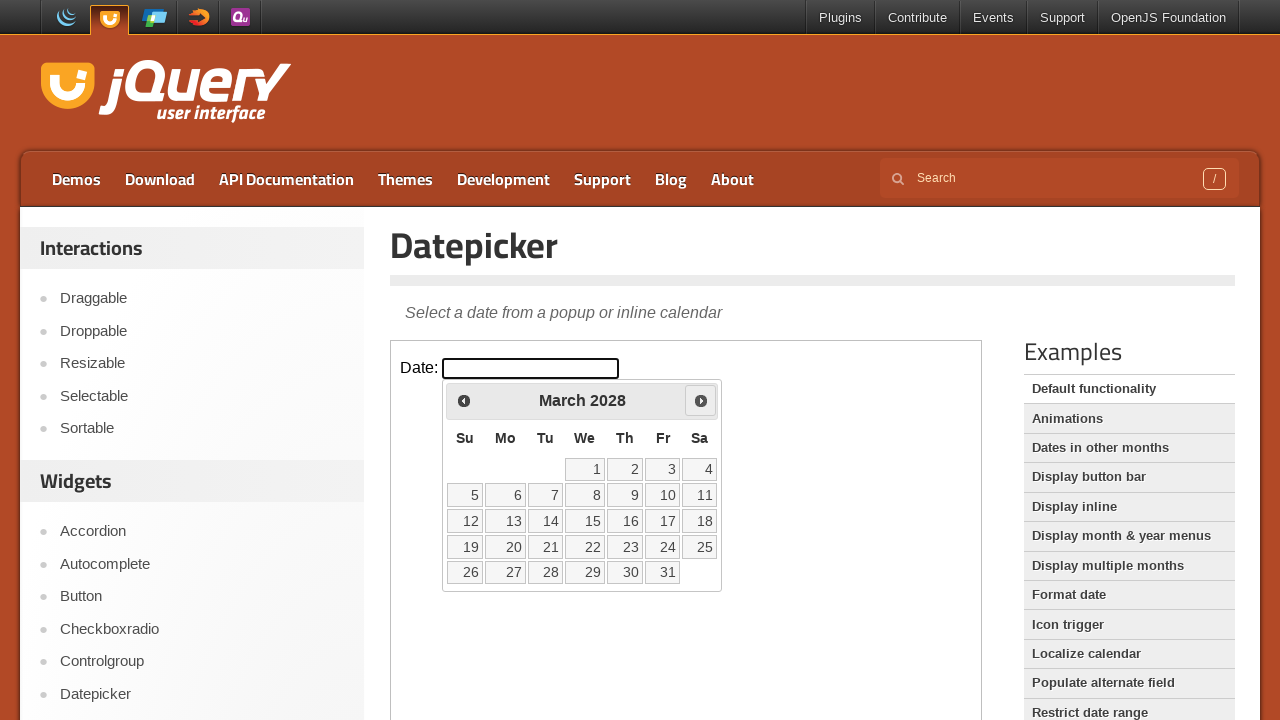

Clicked next month button to advance year forward at (701, 400) on iframe >> nth=0 >> internal:control=enter-frame >> span.ui-icon.ui-icon-circle-t
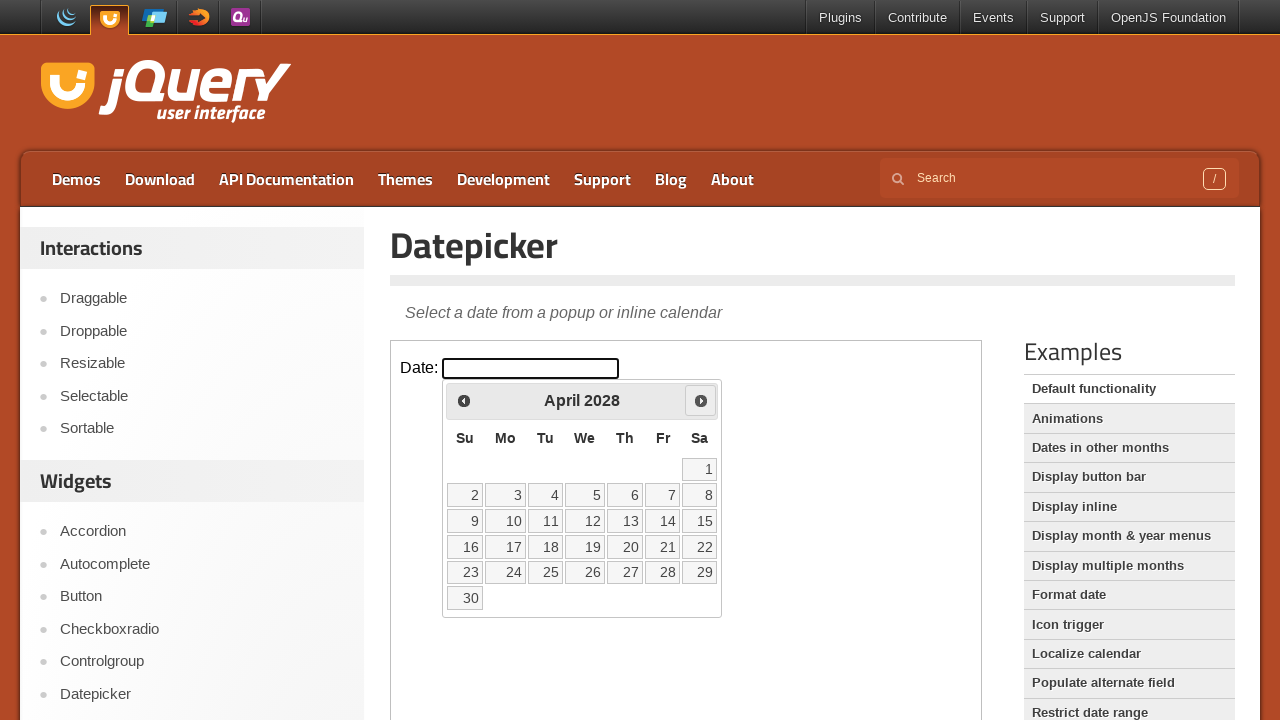

Clicked next month button to advance year forward at (701, 400) on iframe >> nth=0 >> internal:control=enter-frame >> span.ui-icon.ui-icon-circle-t
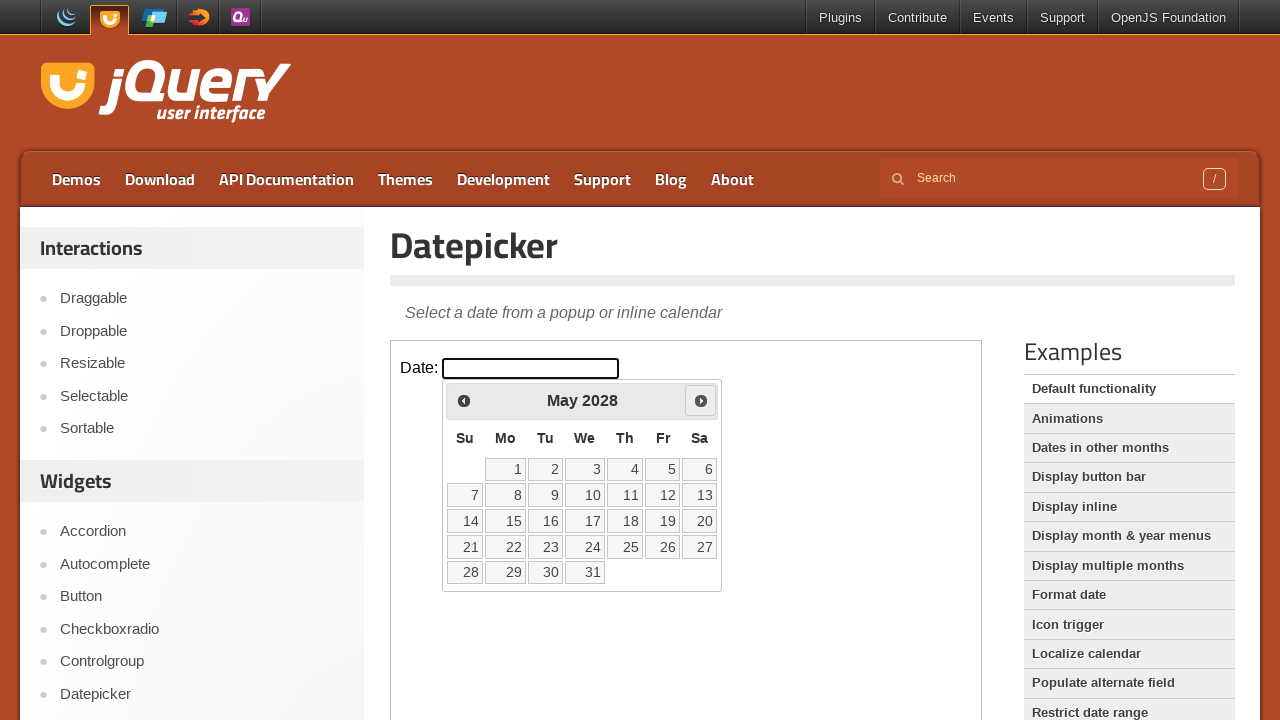

Clicked next month button to advance year forward at (701, 400) on iframe >> nth=0 >> internal:control=enter-frame >> span.ui-icon.ui-icon-circle-t
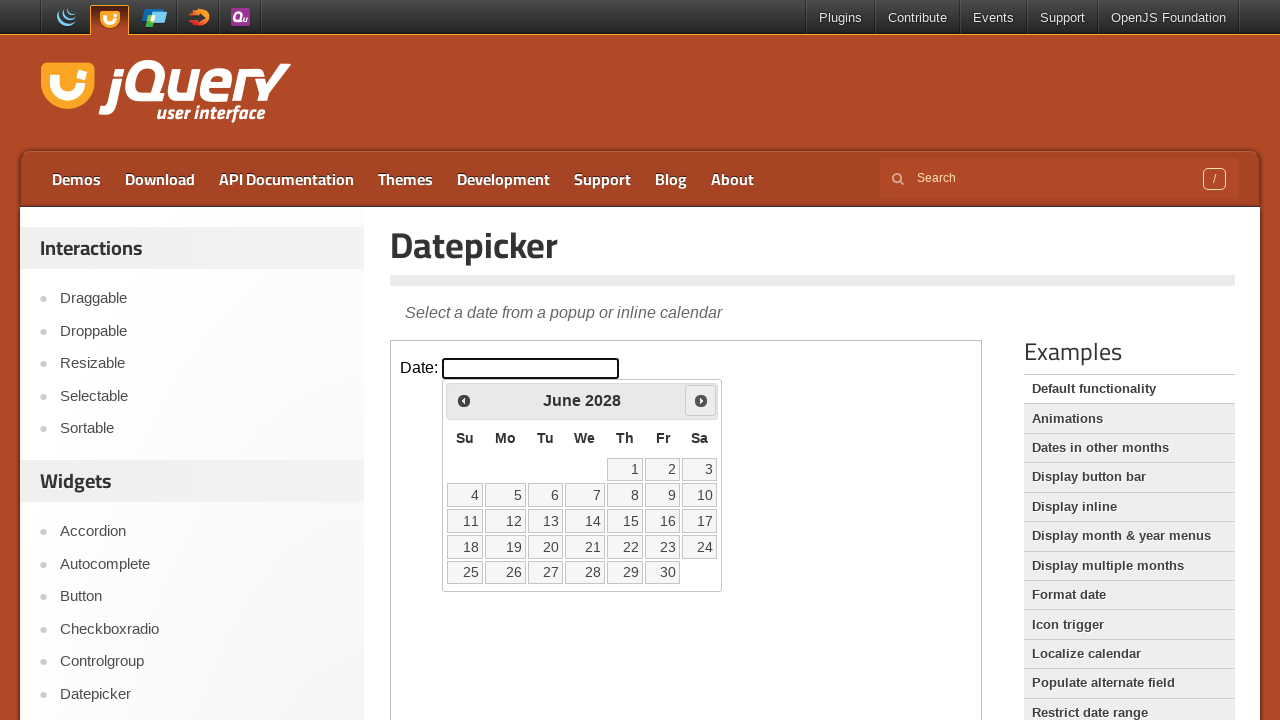

Clicked next month button to advance year forward at (701, 400) on iframe >> nth=0 >> internal:control=enter-frame >> span.ui-icon.ui-icon-circle-t
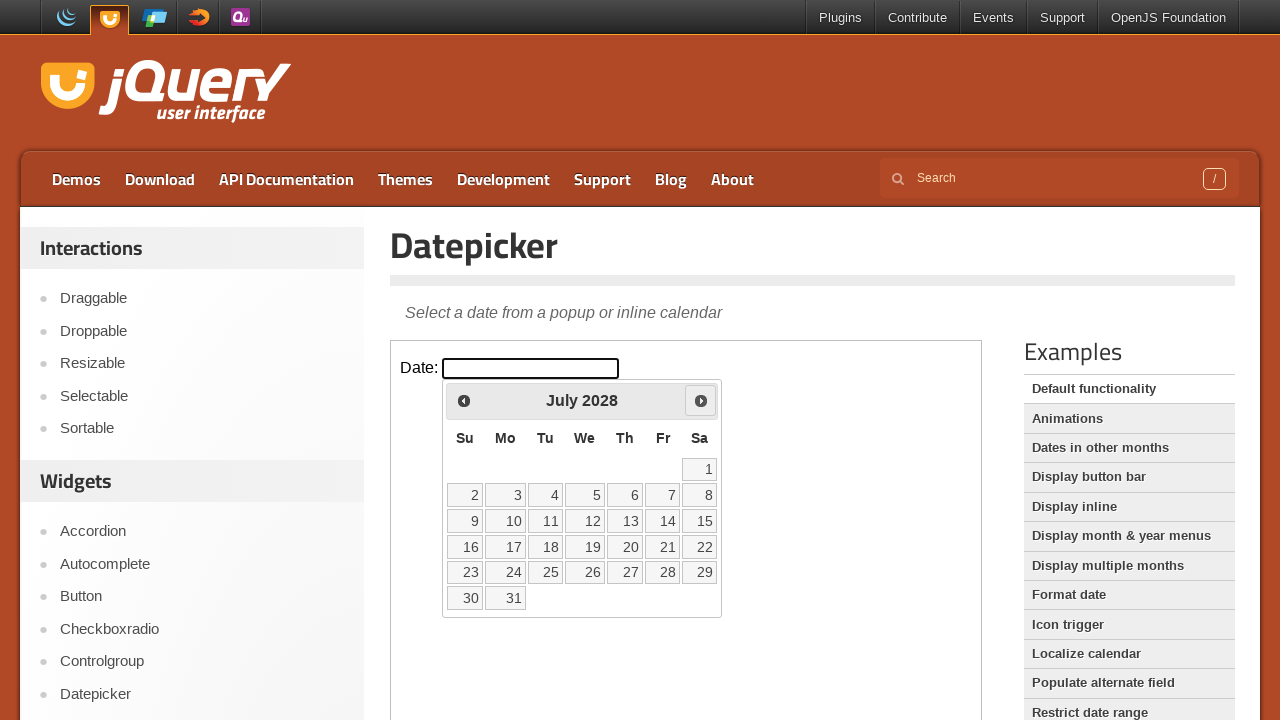

Clicked next month button to advance year forward at (701, 400) on iframe >> nth=0 >> internal:control=enter-frame >> span.ui-icon.ui-icon-circle-t
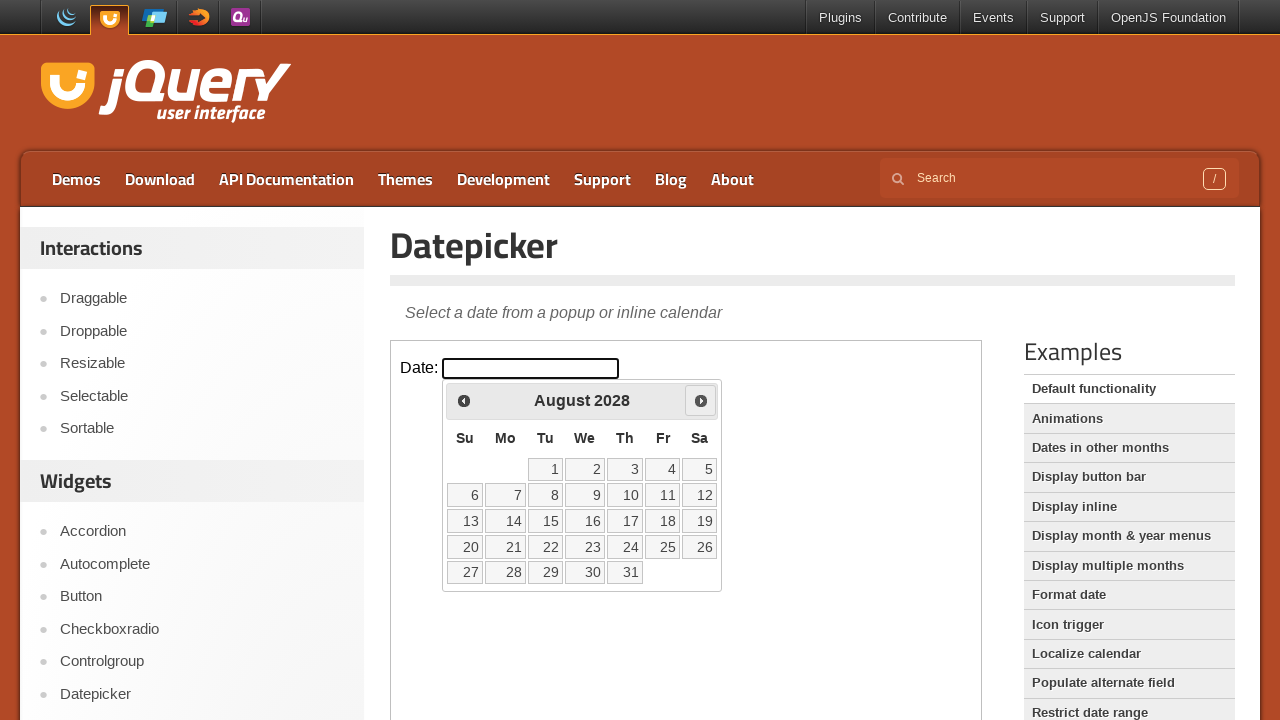

Clicked next month button to advance year forward at (701, 400) on iframe >> nth=0 >> internal:control=enter-frame >> span.ui-icon.ui-icon-circle-t
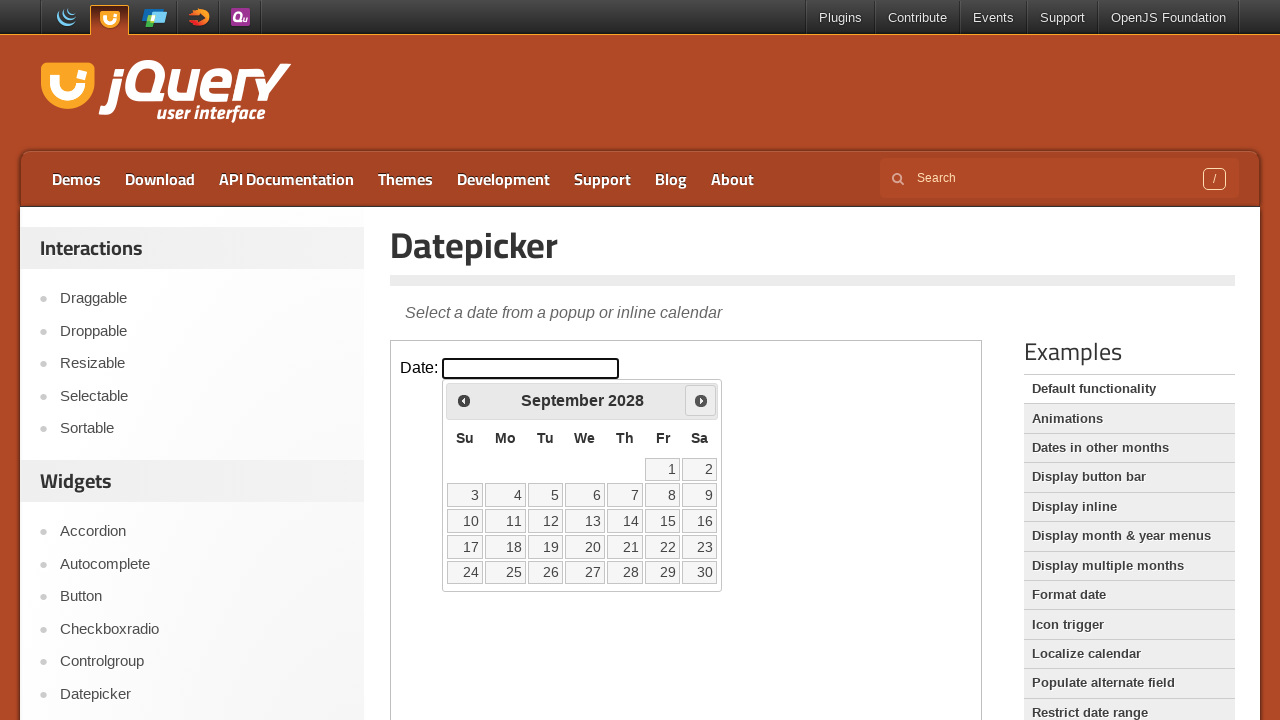

Updated current year to 2028
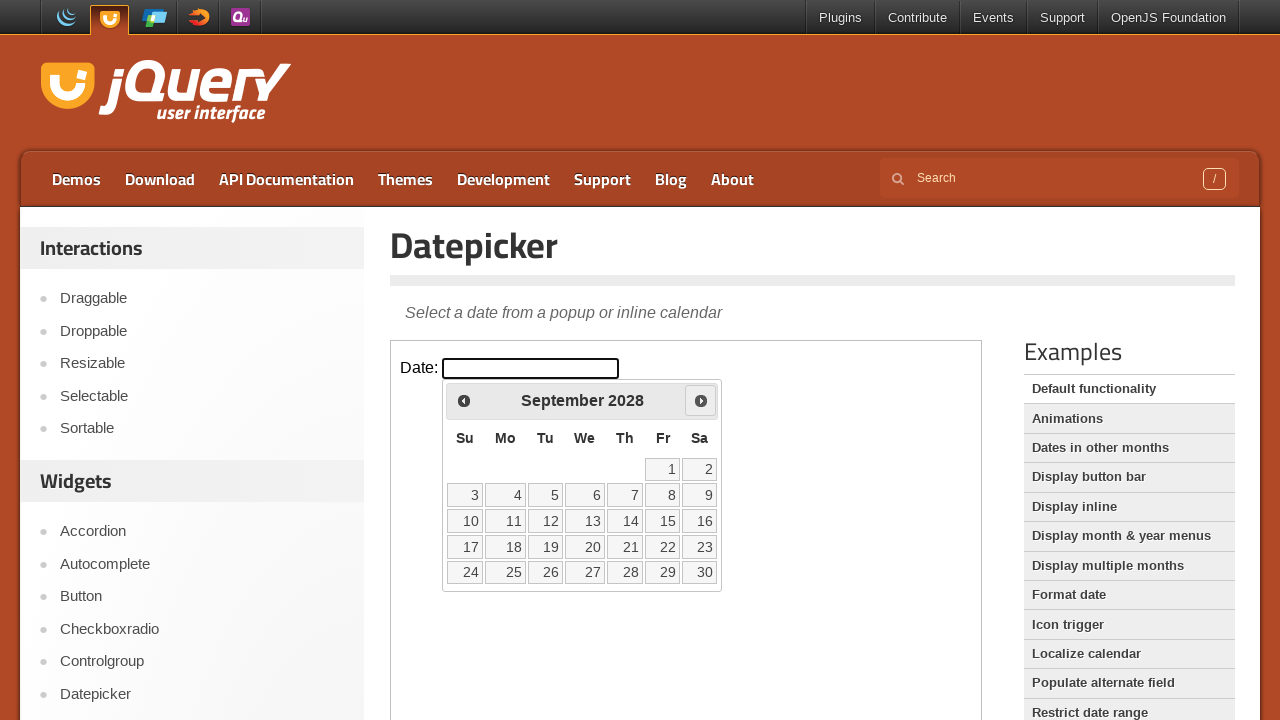

Clicked next month button to advance year forward at (701, 400) on iframe >> nth=0 >> internal:control=enter-frame >> span.ui-icon.ui-icon-circle-t
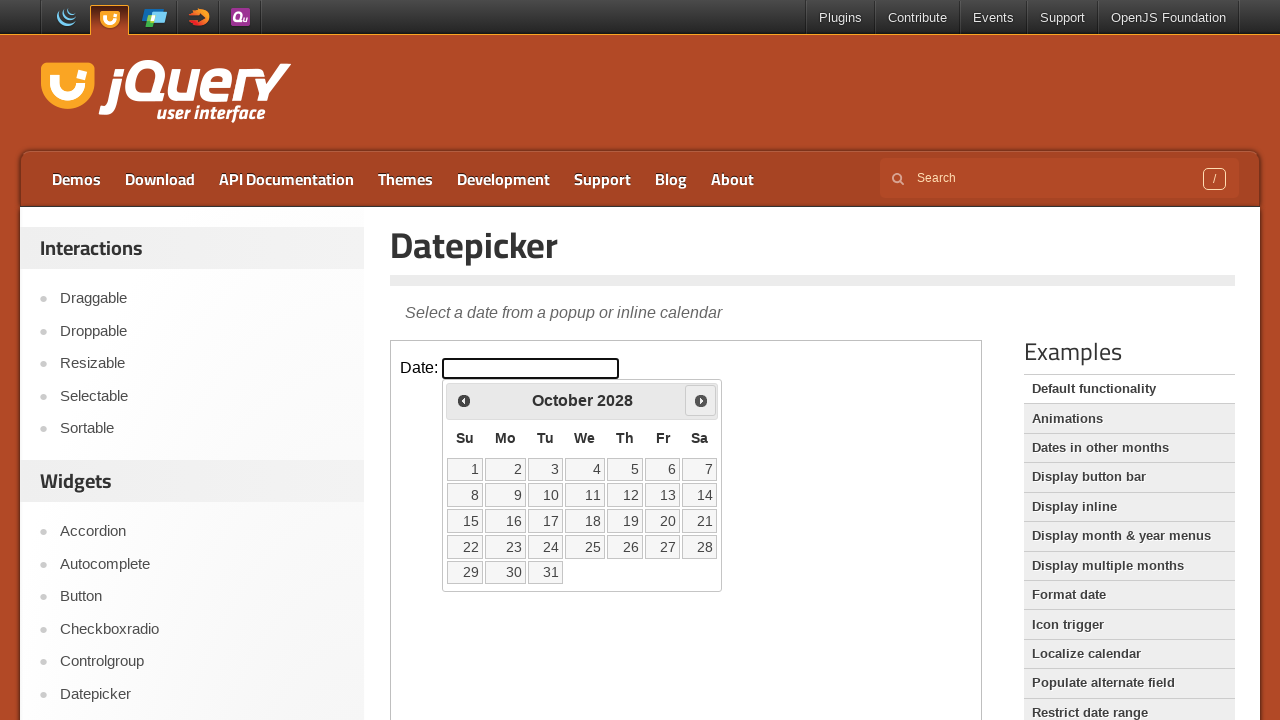

Clicked next month button to advance year forward at (701, 400) on iframe >> nth=0 >> internal:control=enter-frame >> span.ui-icon.ui-icon-circle-t
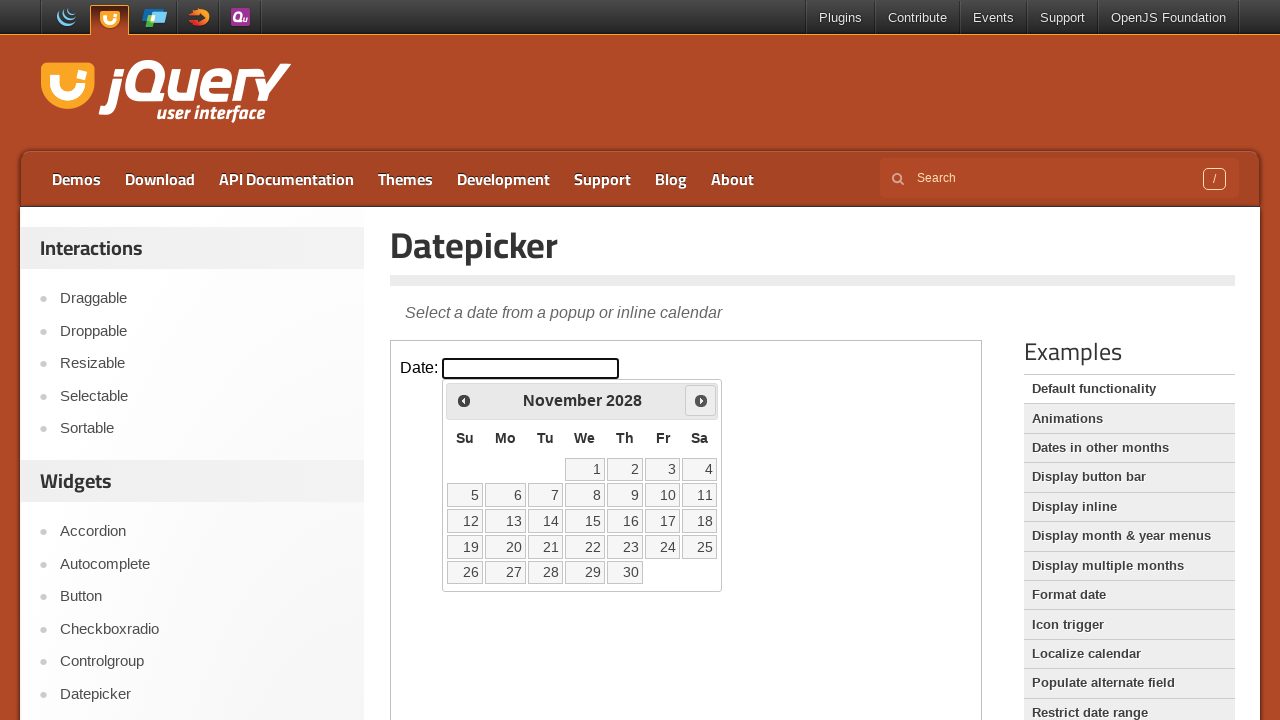

Clicked next month button to advance year forward at (701, 400) on iframe >> nth=0 >> internal:control=enter-frame >> span.ui-icon.ui-icon-circle-t
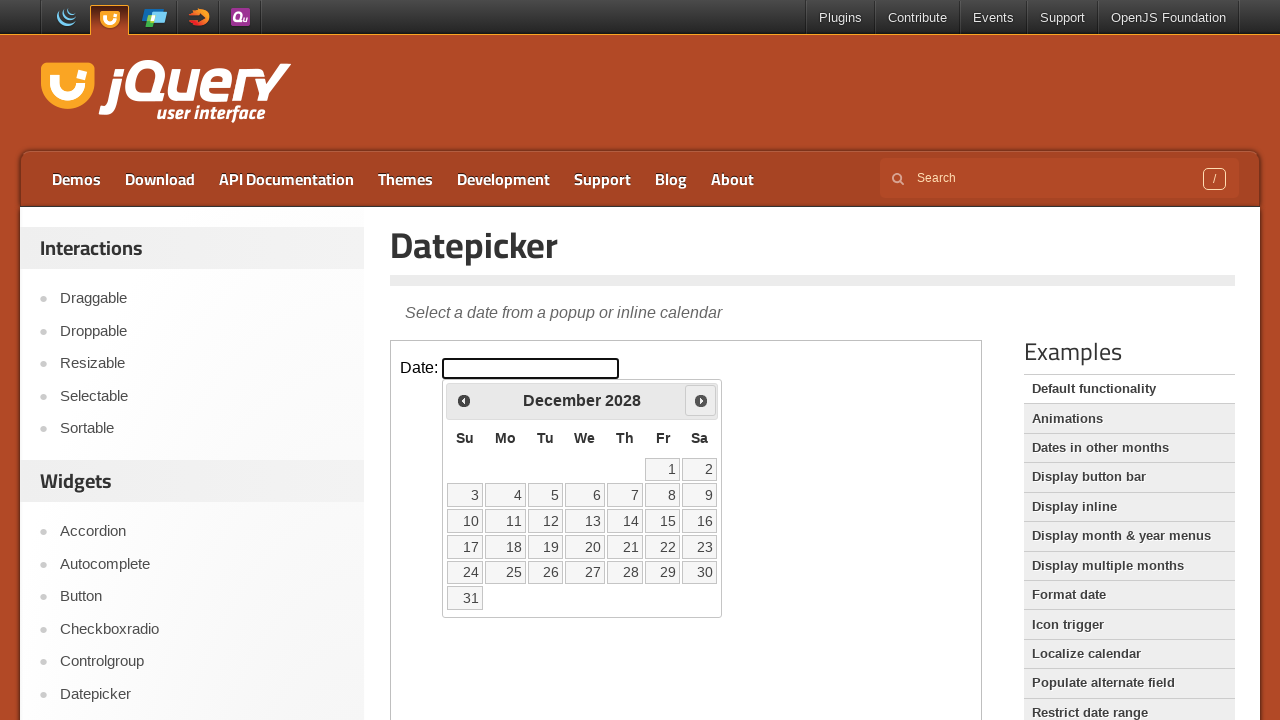

Clicked next month button to advance year forward at (701, 400) on iframe >> nth=0 >> internal:control=enter-frame >> span.ui-icon.ui-icon-circle-t
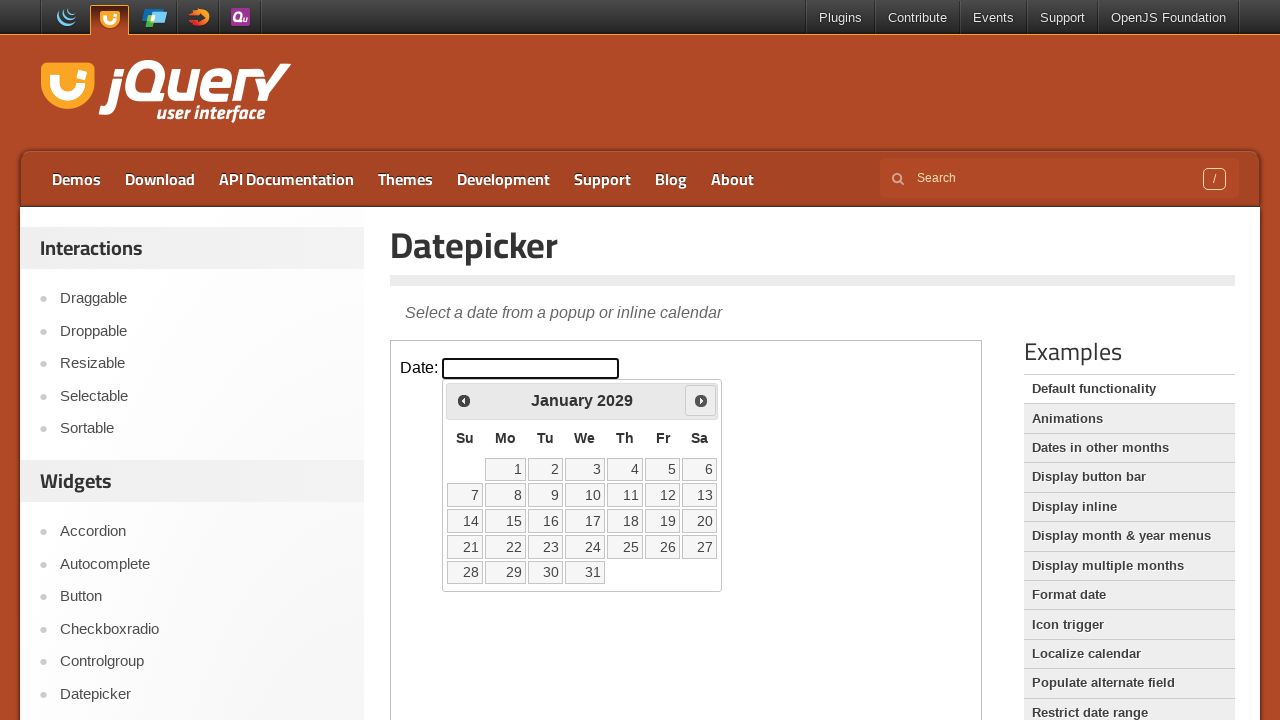

Clicked next month button to advance year forward at (701, 400) on iframe >> nth=0 >> internal:control=enter-frame >> span.ui-icon.ui-icon-circle-t
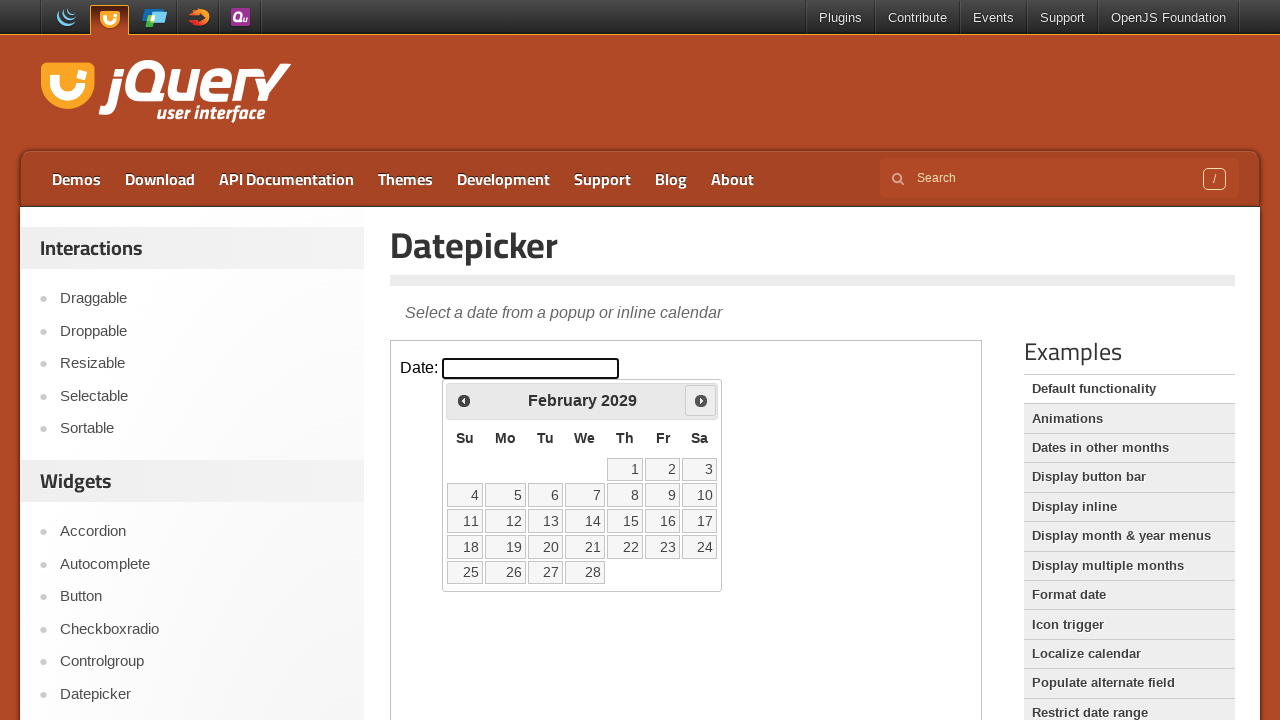

Clicked next month button to advance year forward at (701, 400) on iframe >> nth=0 >> internal:control=enter-frame >> span.ui-icon.ui-icon-circle-t
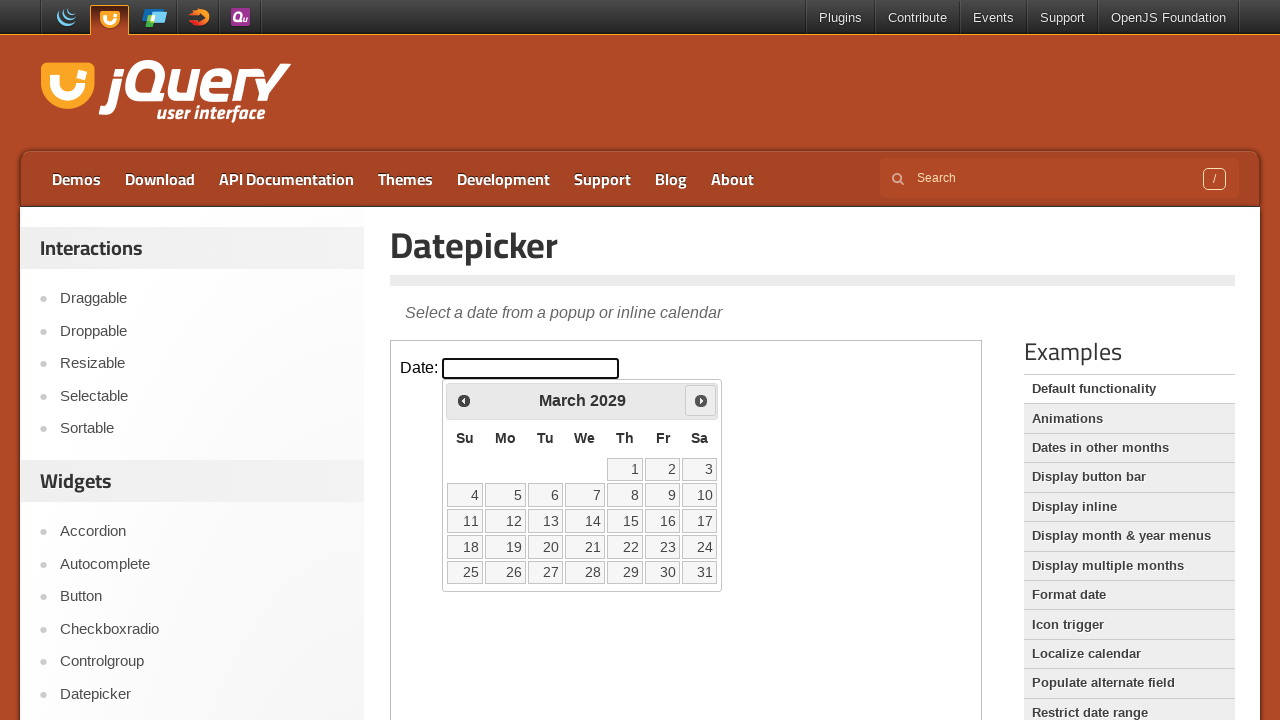

Clicked next month button to advance year forward at (701, 400) on iframe >> nth=0 >> internal:control=enter-frame >> span.ui-icon.ui-icon-circle-t
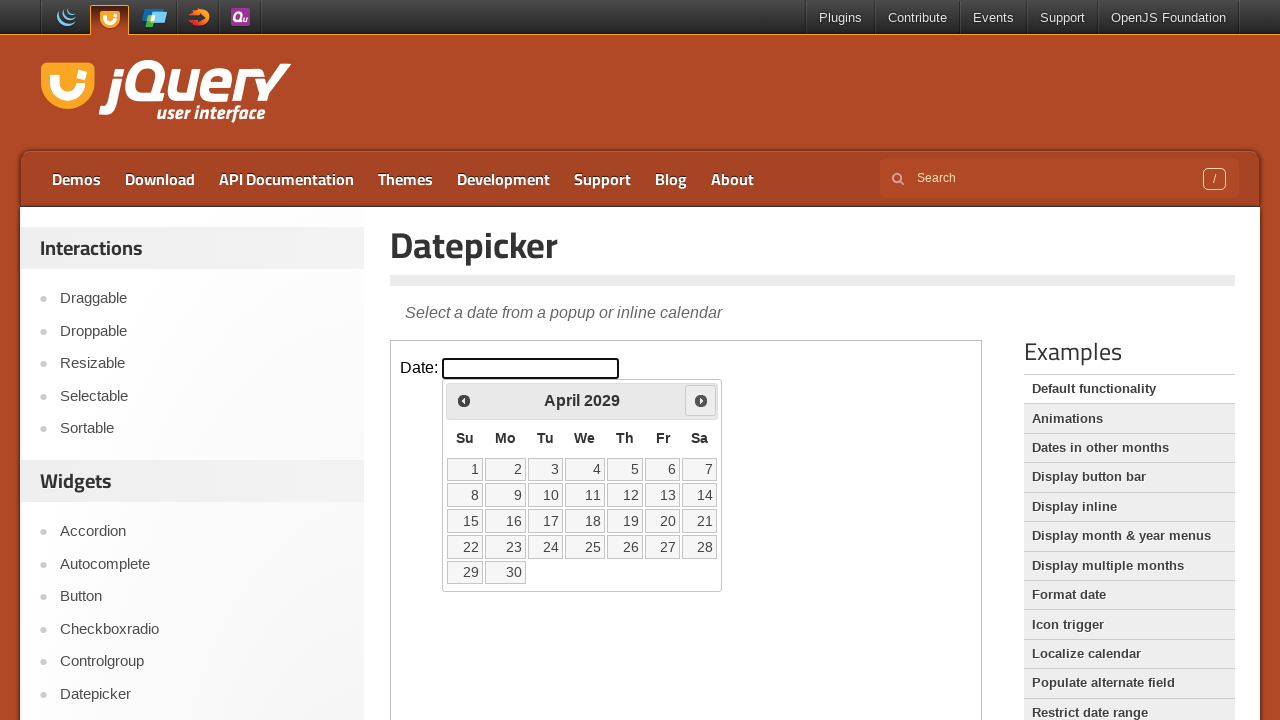

Clicked next month button to advance year forward at (701, 400) on iframe >> nth=0 >> internal:control=enter-frame >> span.ui-icon.ui-icon-circle-t
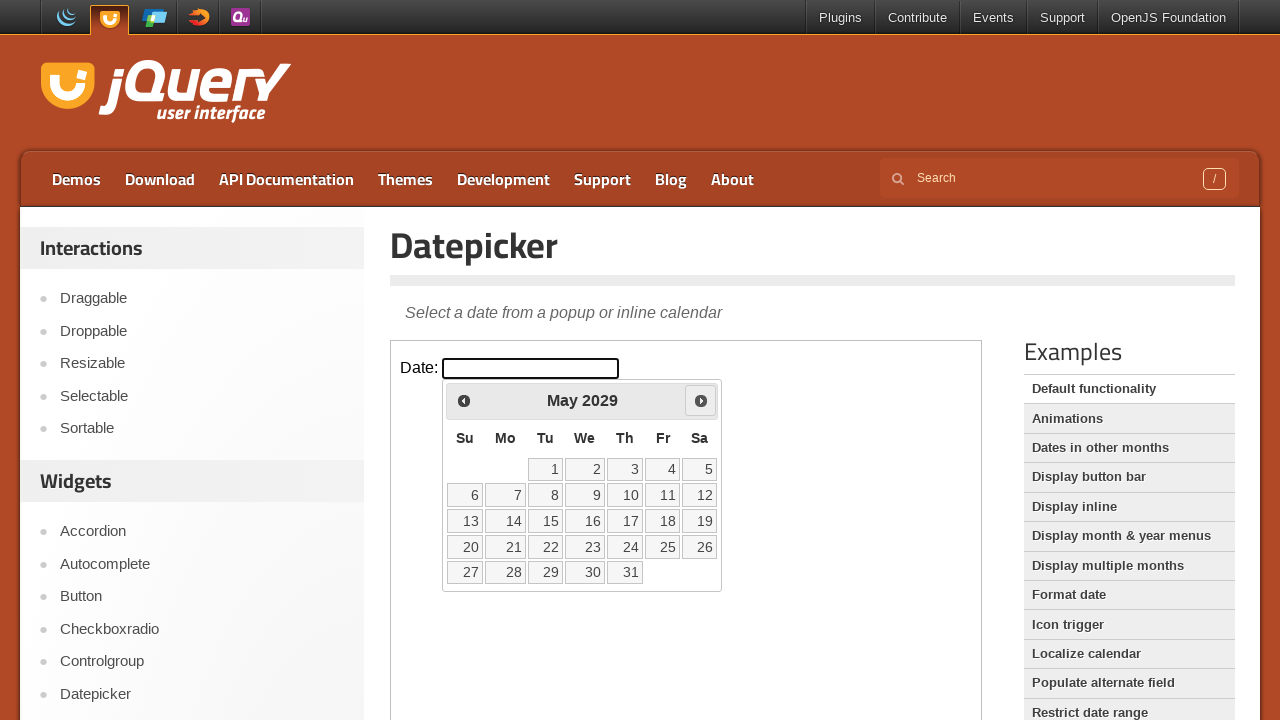

Clicked next month button to advance year forward at (701, 400) on iframe >> nth=0 >> internal:control=enter-frame >> span.ui-icon.ui-icon-circle-t
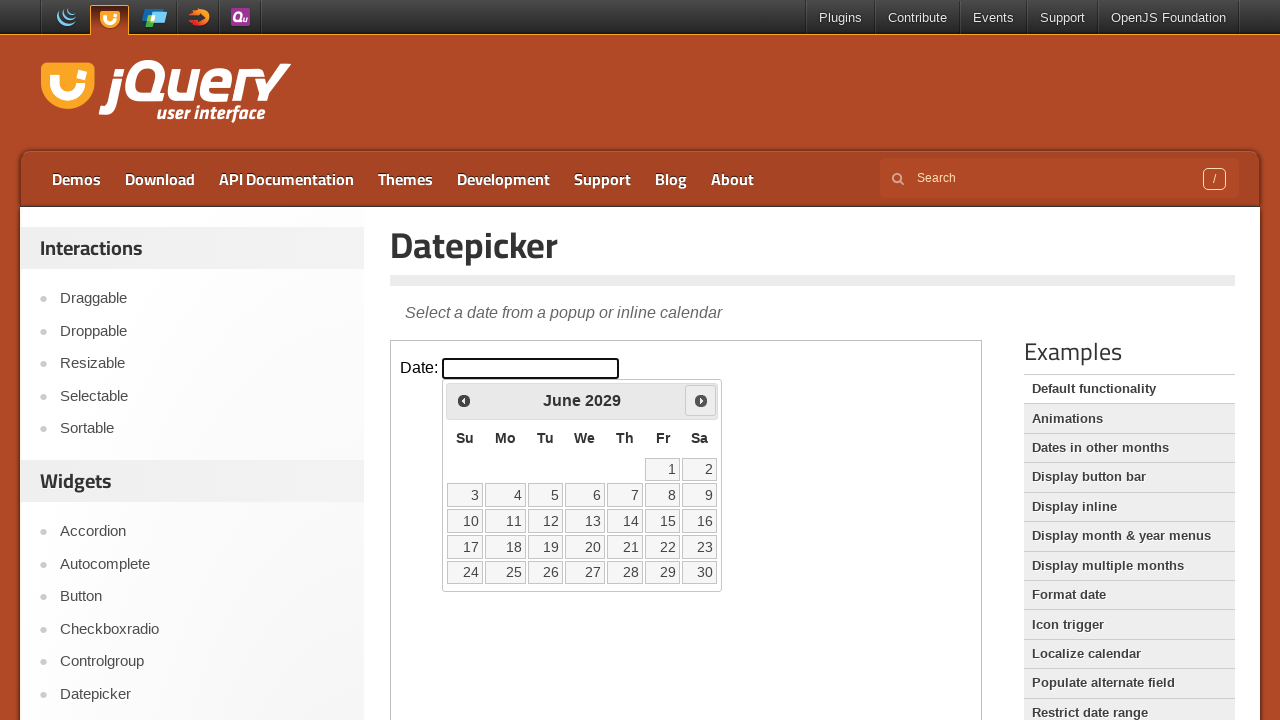

Clicked next month button to advance year forward at (701, 400) on iframe >> nth=0 >> internal:control=enter-frame >> span.ui-icon.ui-icon-circle-t
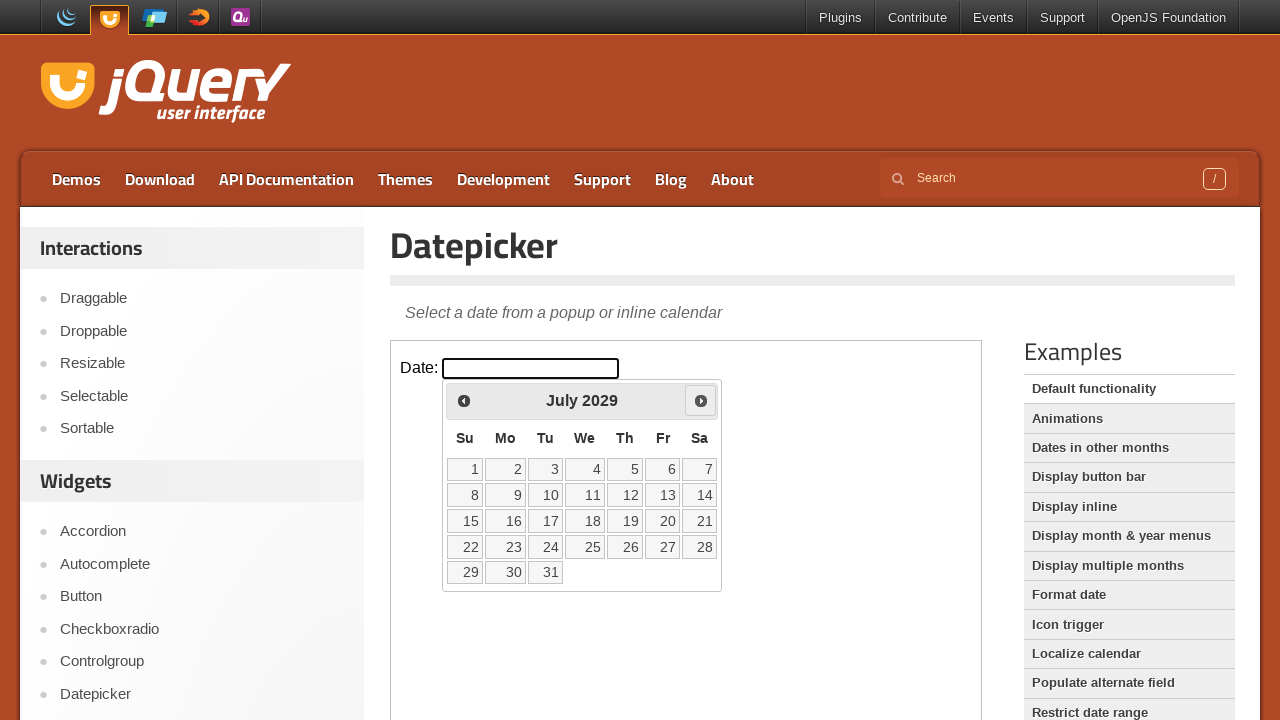

Clicked next month button to advance year forward at (701, 400) on iframe >> nth=0 >> internal:control=enter-frame >> span.ui-icon.ui-icon-circle-t
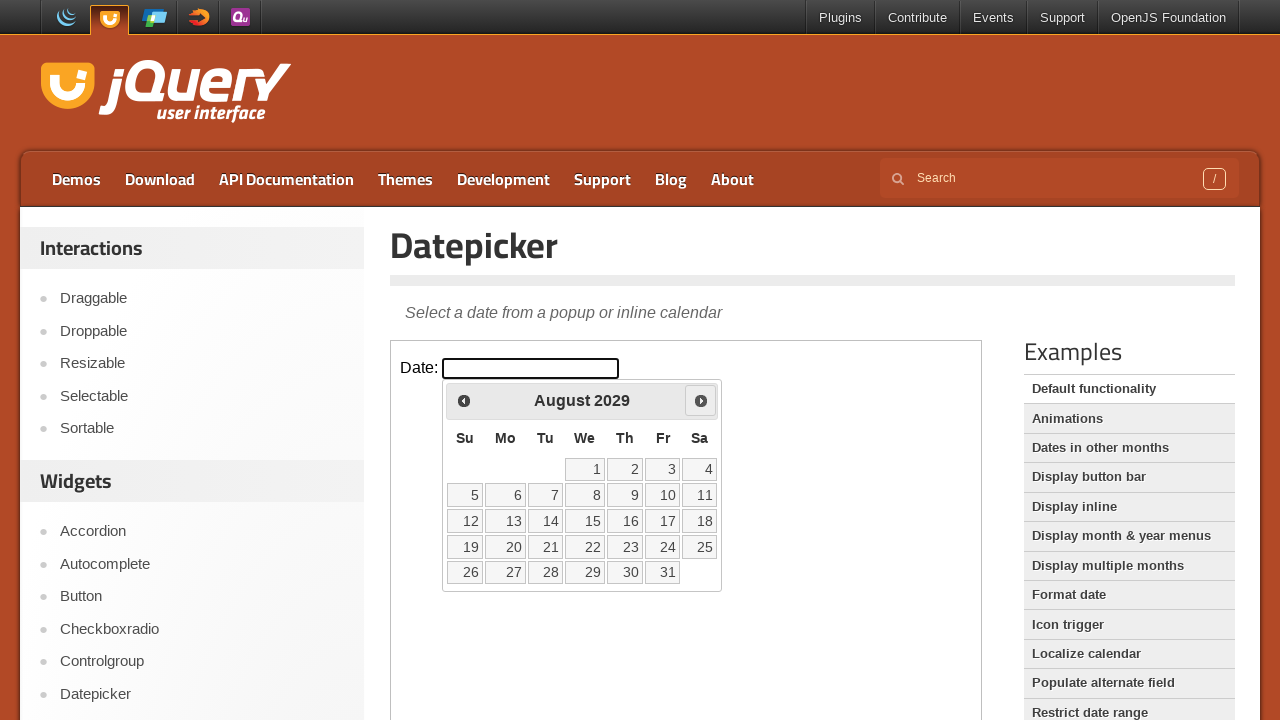

Clicked next month button to advance year forward at (701, 400) on iframe >> nth=0 >> internal:control=enter-frame >> span.ui-icon.ui-icon-circle-t
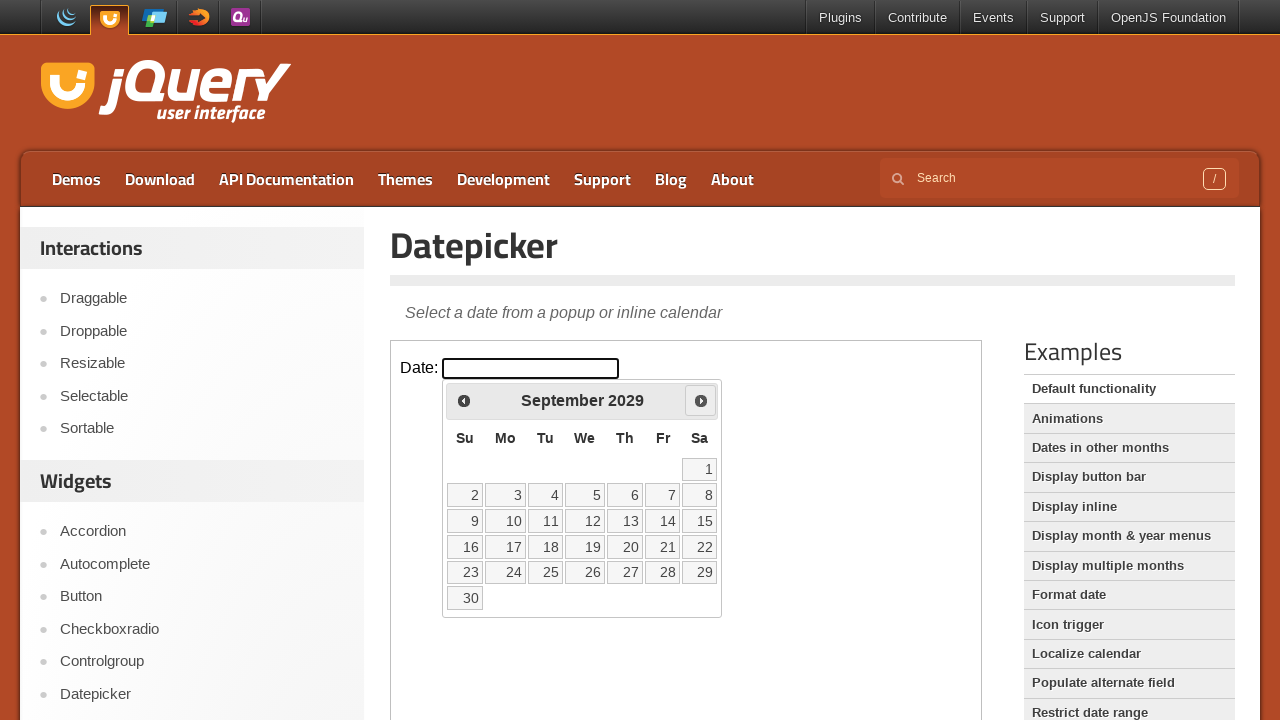

Updated current year to 2029
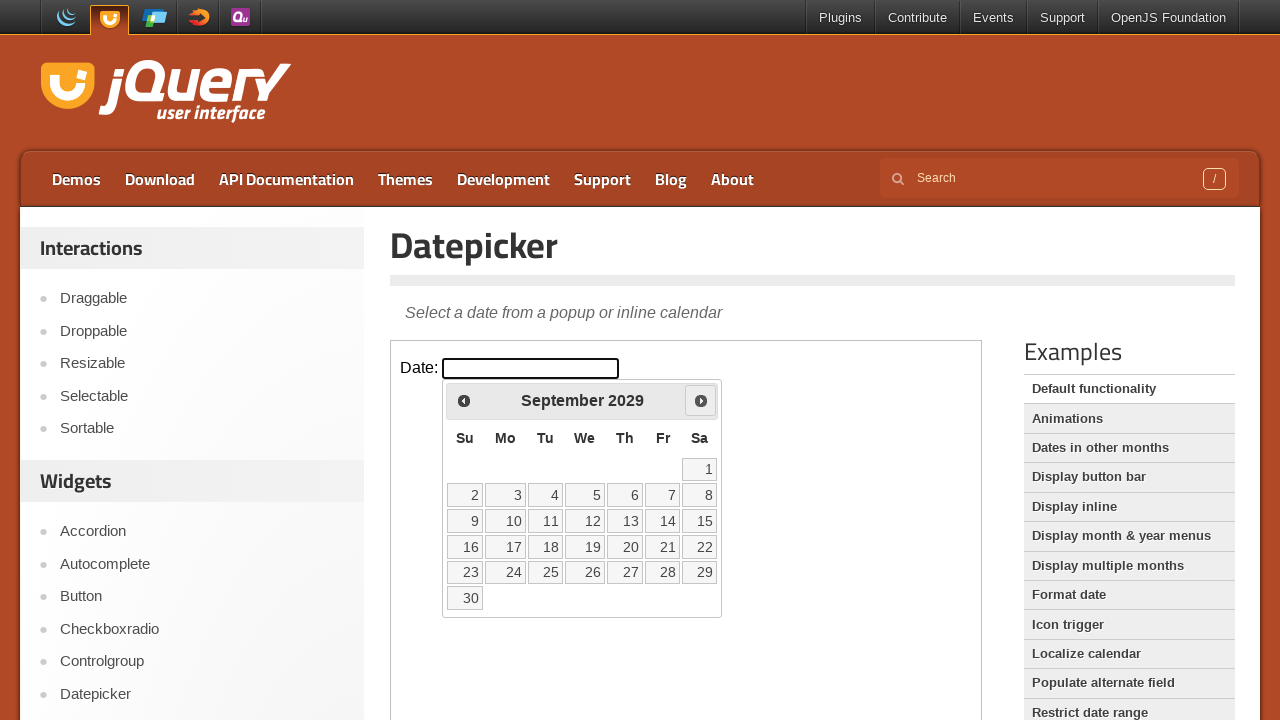

Clicked next month button to advance year forward at (701, 400) on iframe >> nth=0 >> internal:control=enter-frame >> span.ui-icon.ui-icon-circle-t
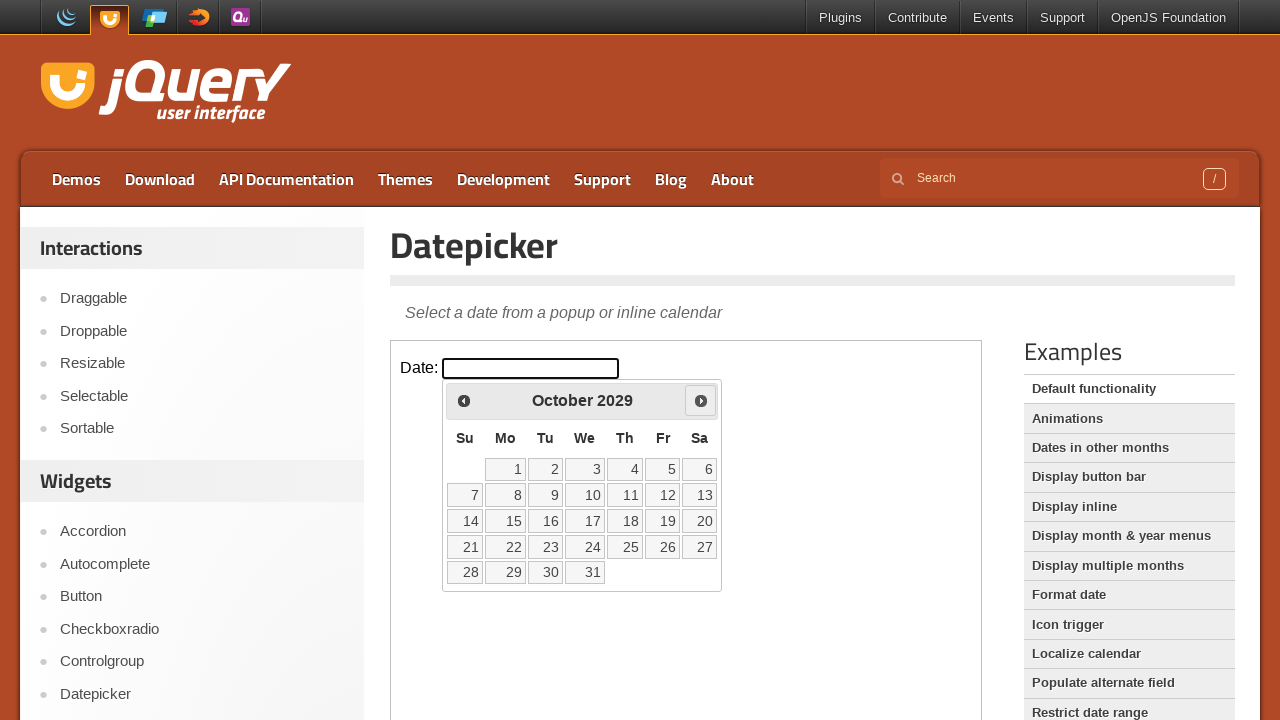

Clicked next month button to advance year forward at (701, 400) on iframe >> nth=0 >> internal:control=enter-frame >> span.ui-icon.ui-icon-circle-t
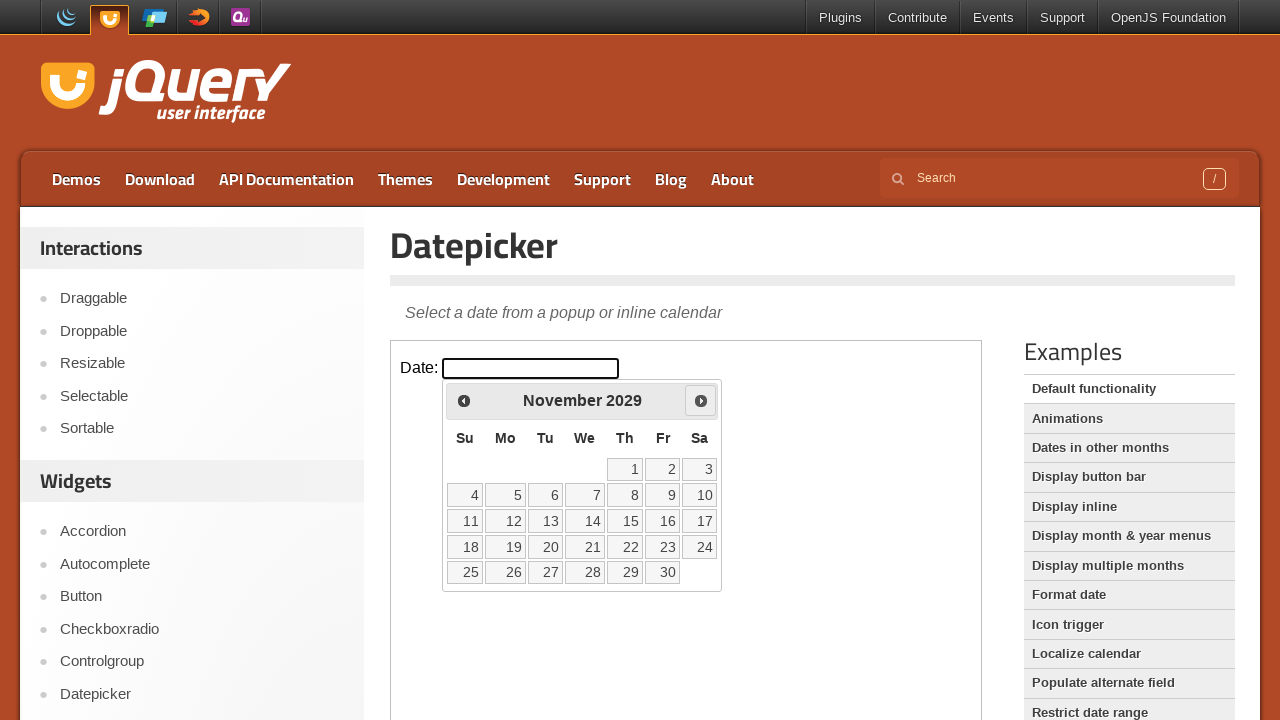

Clicked next month button to advance year forward at (701, 400) on iframe >> nth=0 >> internal:control=enter-frame >> span.ui-icon.ui-icon-circle-t
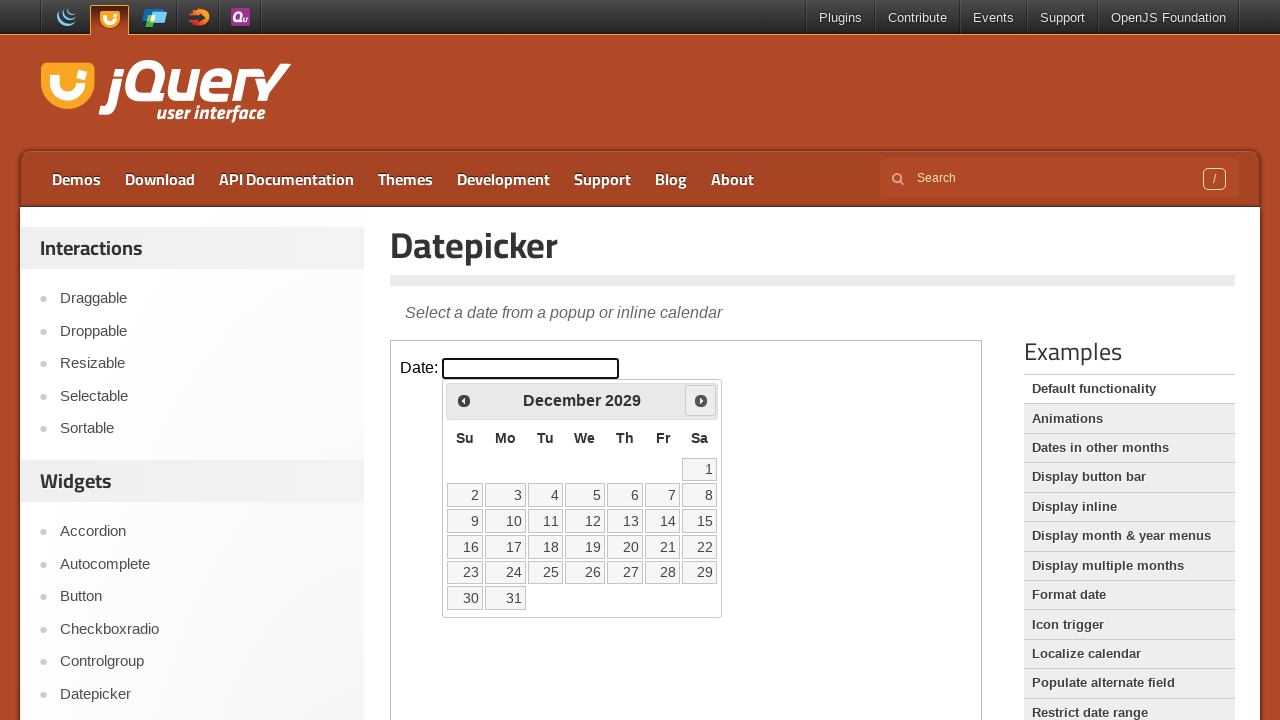

Clicked next month button to advance year forward at (701, 400) on iframe >> nth=0 >> internal:control=enter-frame >> span.ui-icon.ui-icon-circle-t
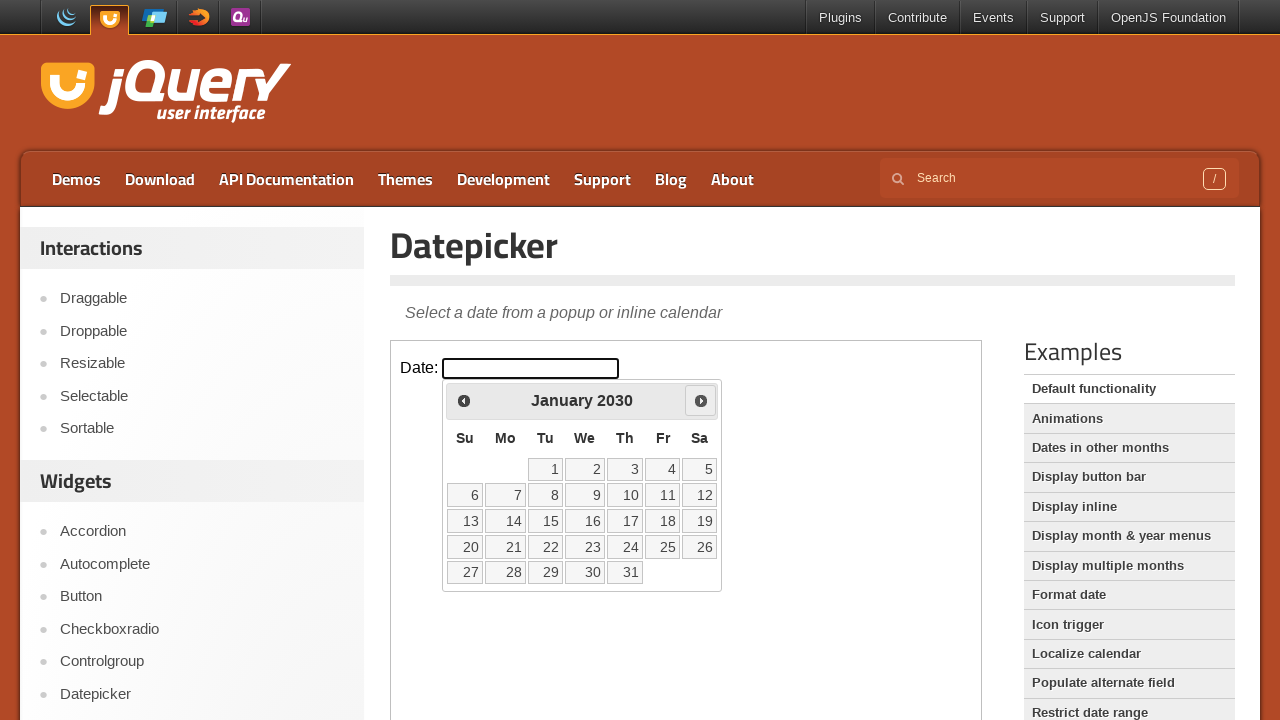

Clicked next month button to advance year forward at (701, 400) on iframe >> nth=0 >> internal:control=enter-frame >> span.ui-icon.ui-icon-circle-t
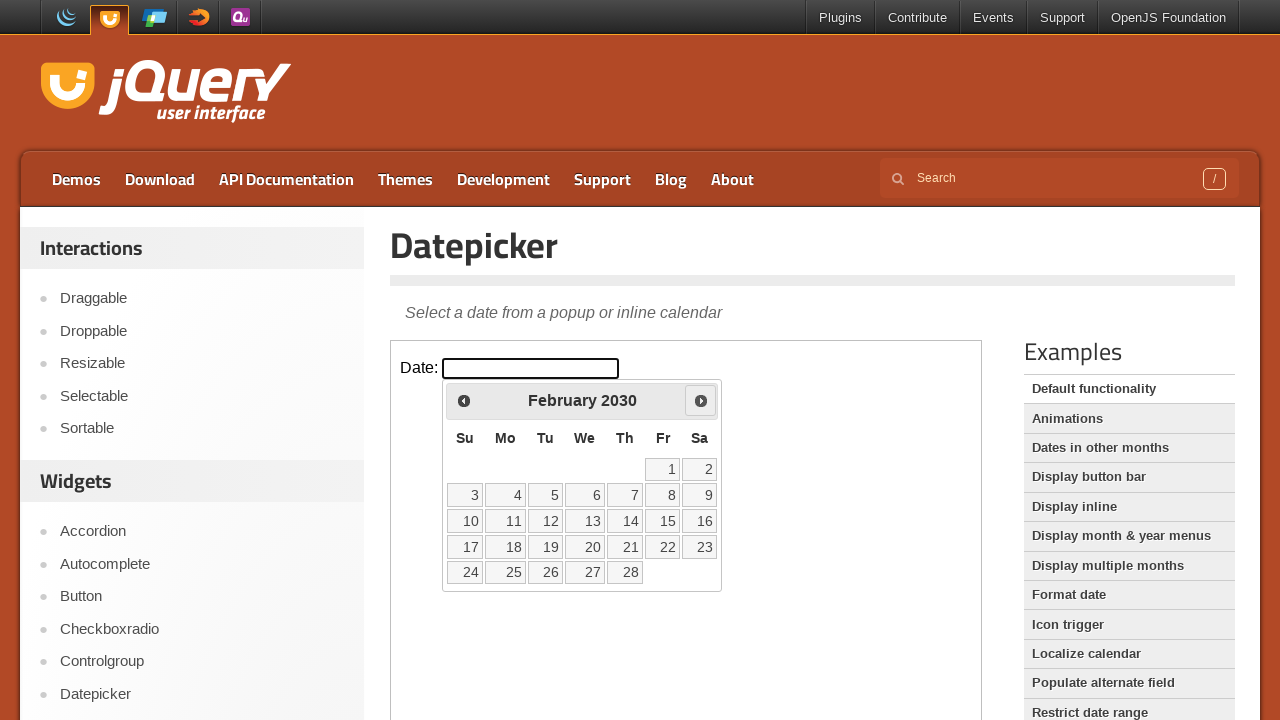

Clicked next month button to advance year forward at (701, 400) on iframe >> nth=0 >> internal:control=enter-frame >> span.ui-icon.ui-icon-circle-t
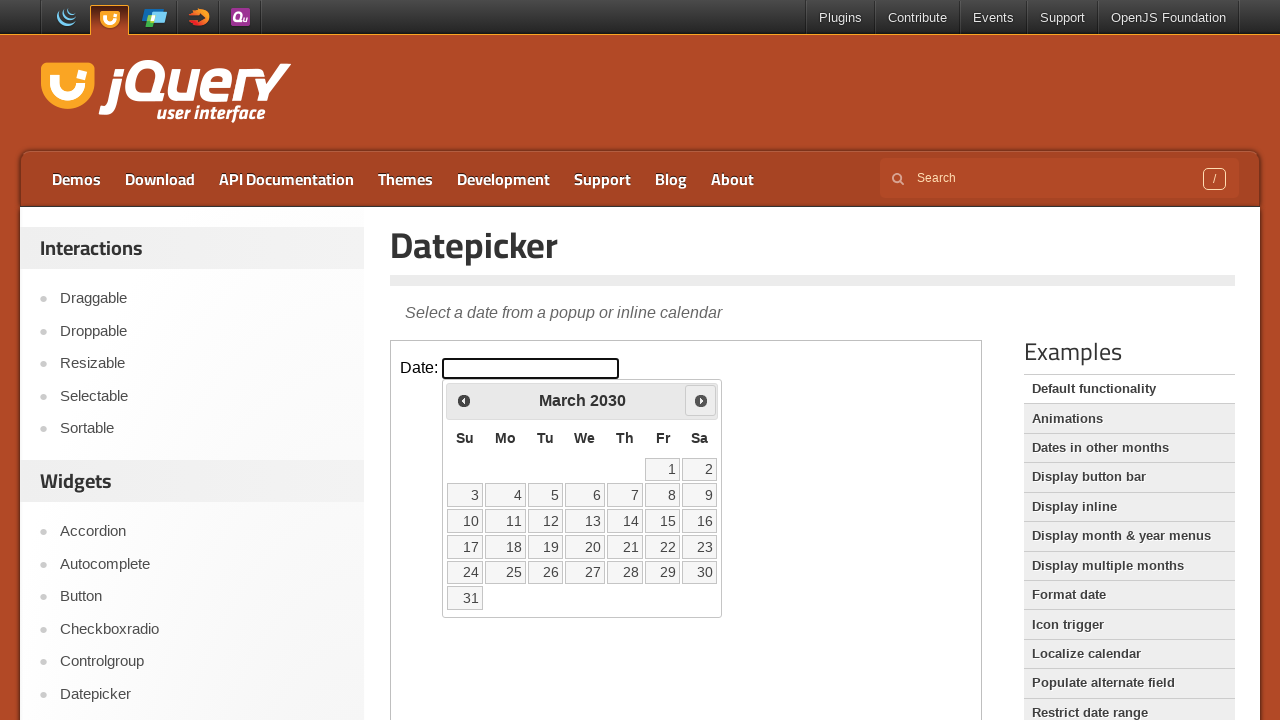

Clicked next month button to advance year forward at (701, 400) on iframe >> nth=0 >> internal:control=enter-frame >> span.ui-icon.ui-icon-circle-t
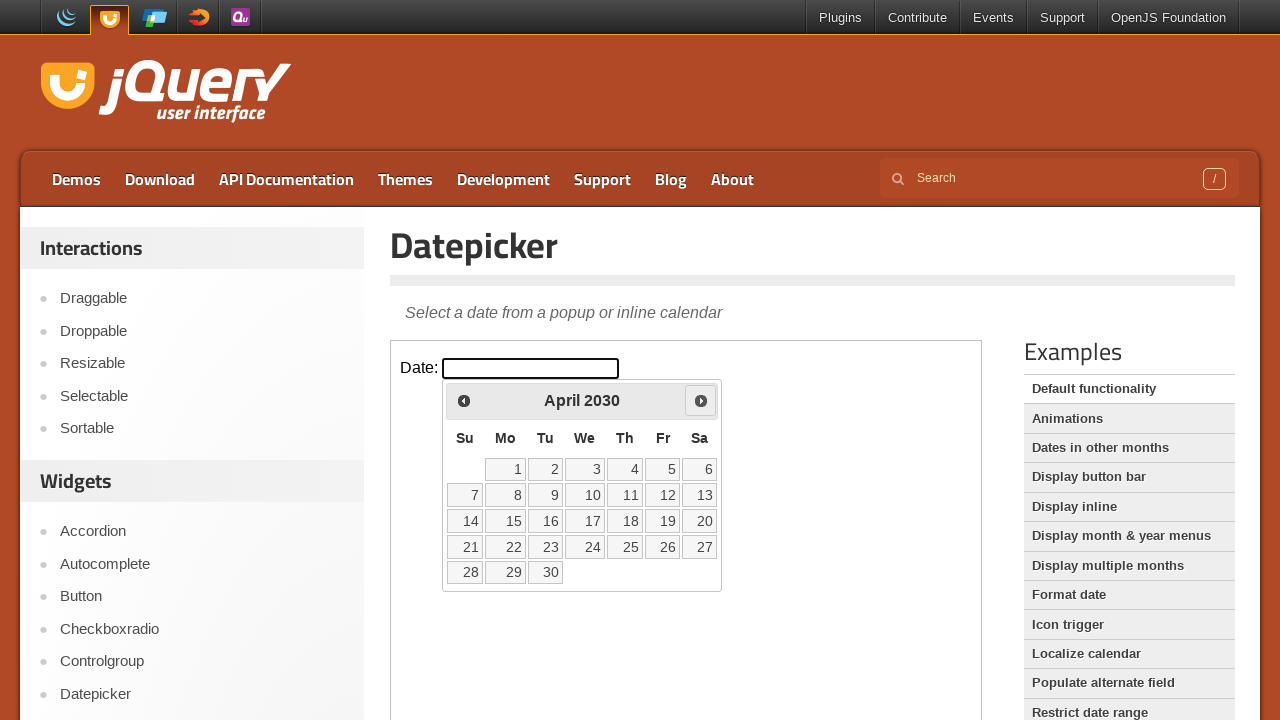

Clicked next month button to advance year forward at (701, 400) on iframe >> nth=0 >> internal:control=enter-frame >> span.ui-icon.ui-icon-circle-t
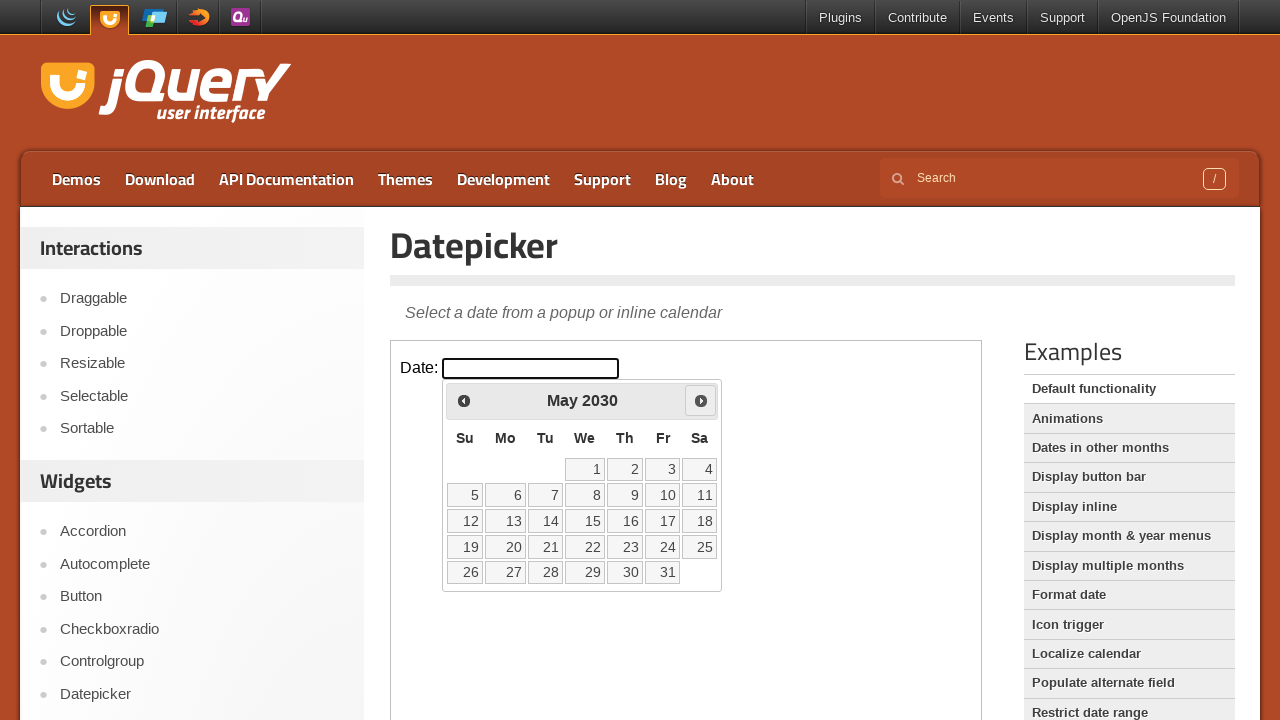

Clicked next month button to advance year forward at (701, 400) on iframe >> nth=0 >> internal:control=enter-frame >> span.ui-icon.ui-icon-circle-t
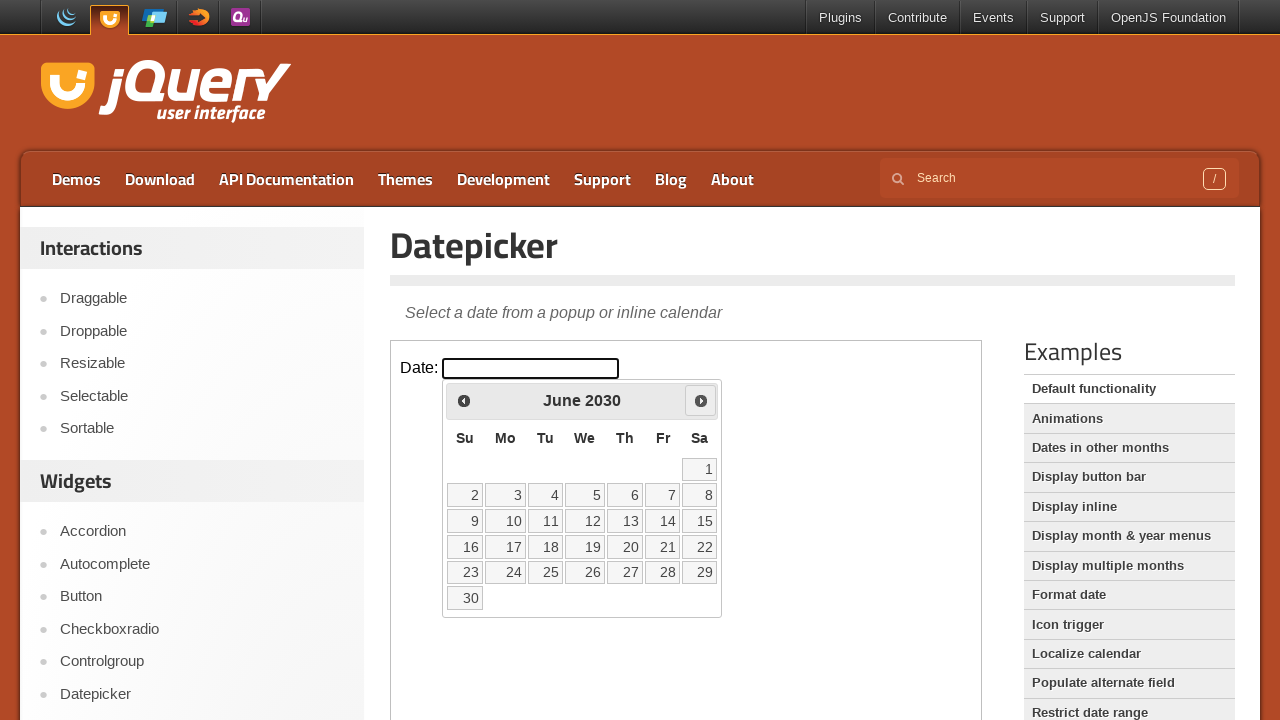

Clicked next month button to advance year forward at (701, 400) on iframe >> nth=0 >> internal:control=enter-frame >> span.ui-icon.ui-icon-circle-t
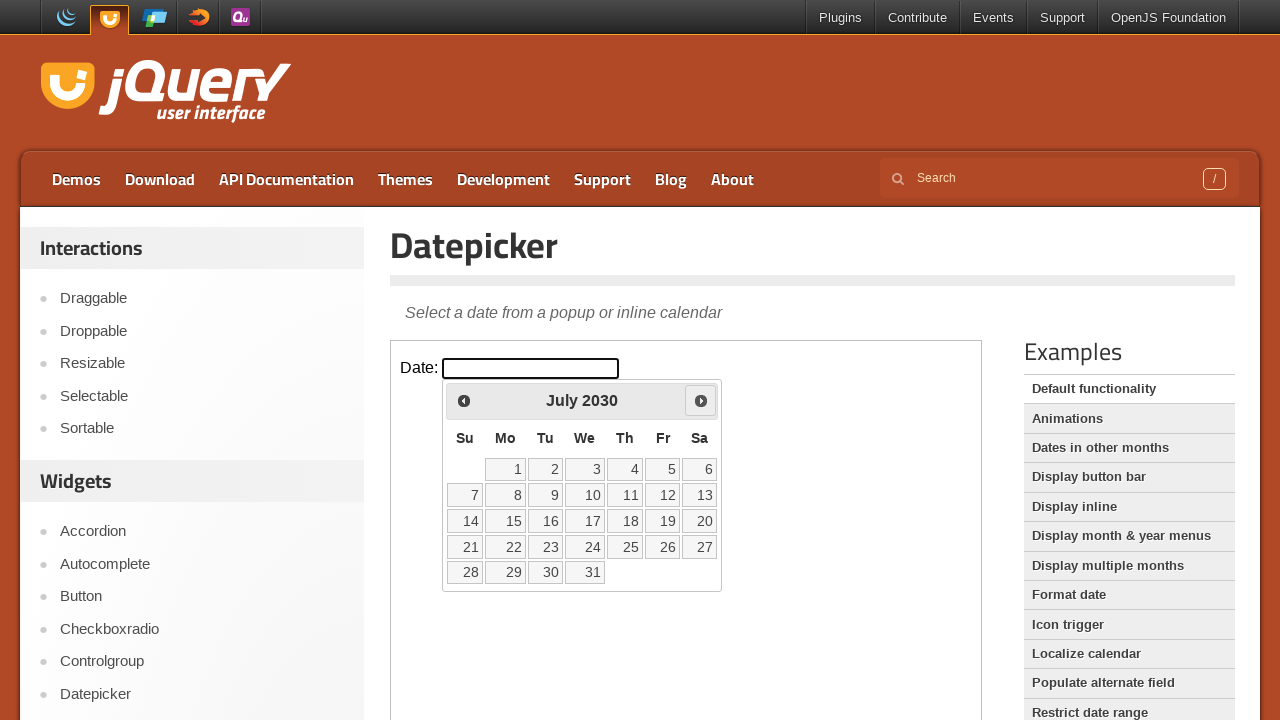

Clicked next month button to advance year forward at (701, 400) on iframe >> nth=0 >> internal:control=enter-frame >> span.ui-icon.ui-icon-circle-t
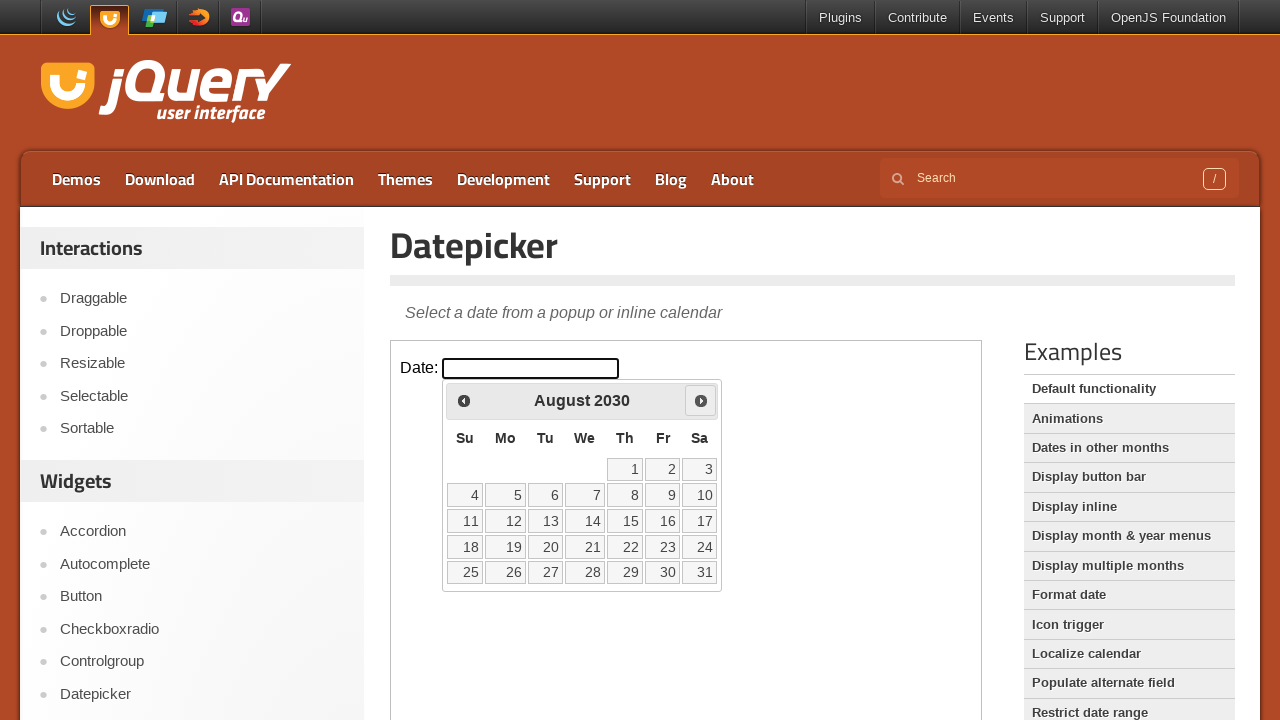

Clicked next month button to advance year forward at (701, 400) on iframe >> nth=0 >> internal:control=enter-frame >> span.ui-icon.ui-icon-circle-t
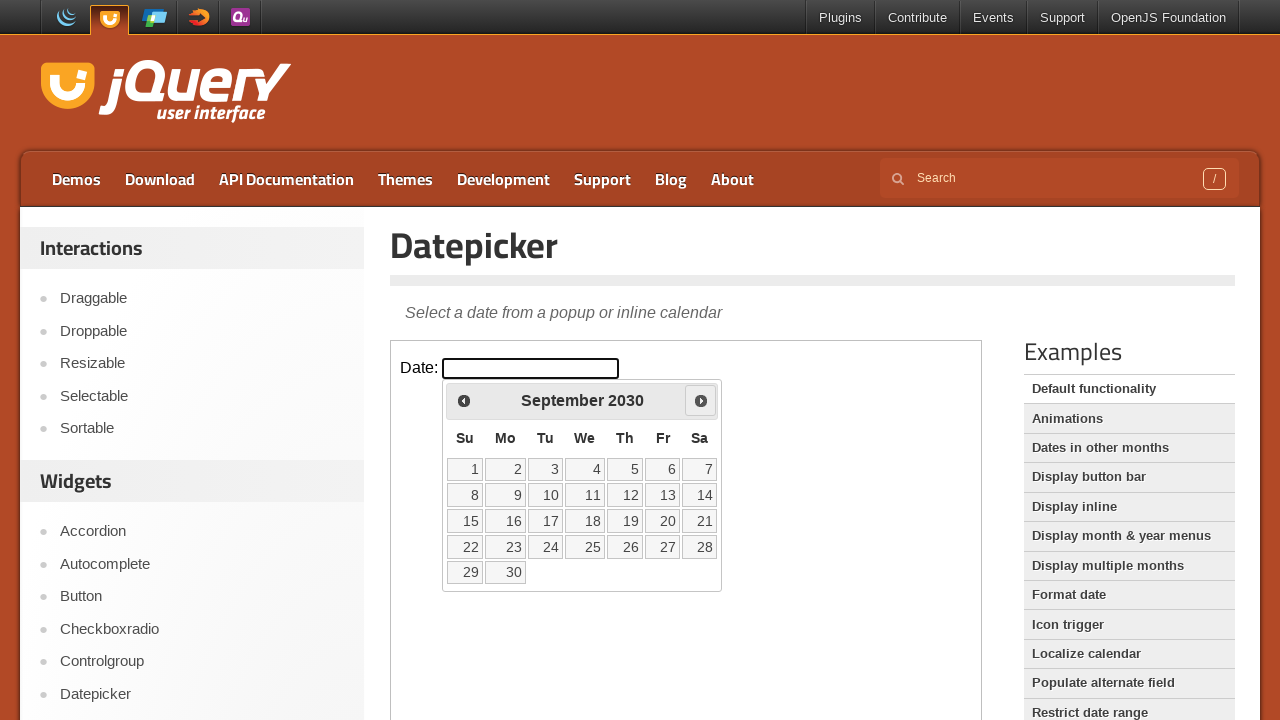

Updated current year to 2030
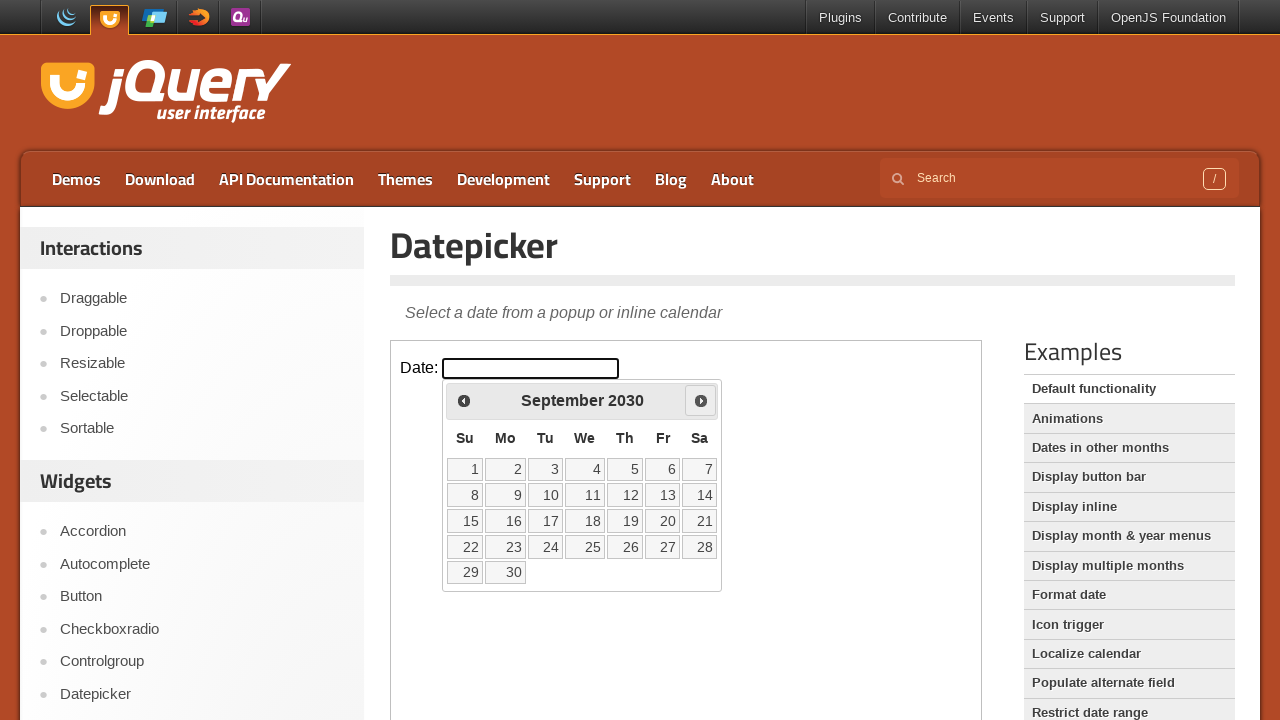

Clicked next month button to advance year forward at (701, 400) on iframe >> nth=0 >> internal:control=enter-frame >> span.ui-icon.ui-icon-circle-t
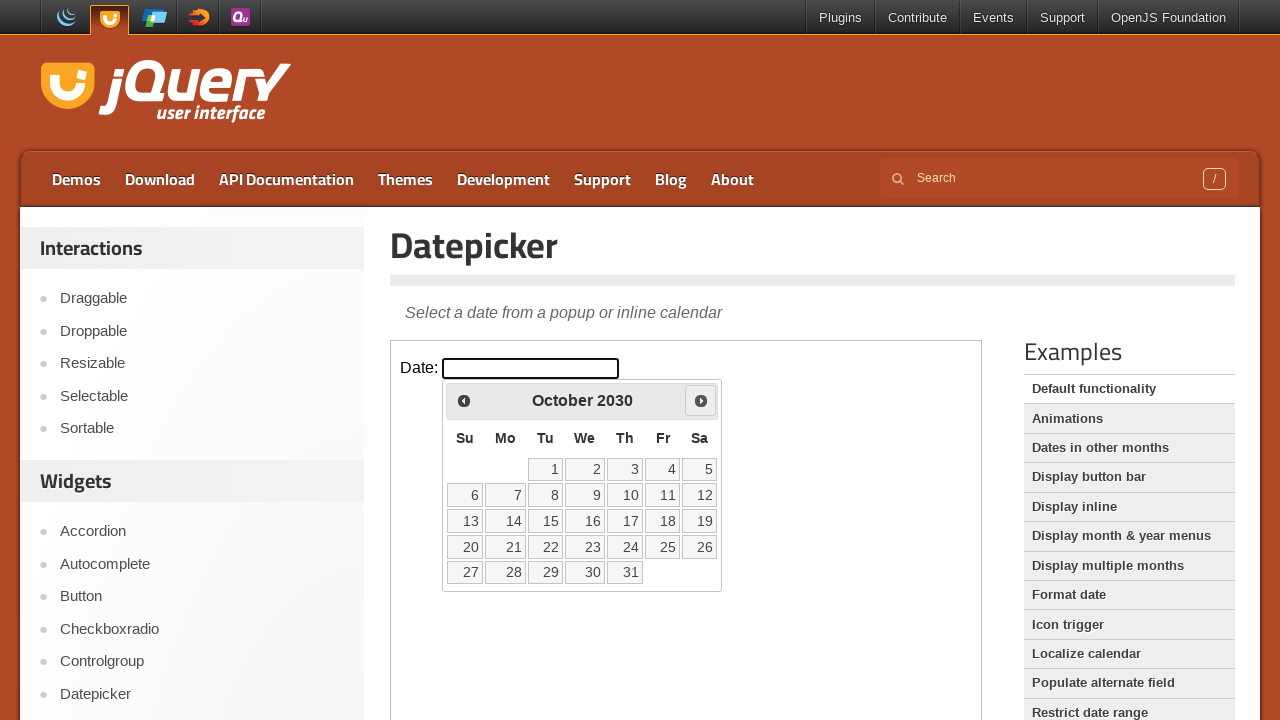

Clicked next month button to advance year forward at (701, 400) on iframe >> nth=0 >> internal:control=enter-frame >> span.ui-icon.ui-icon-circle-t
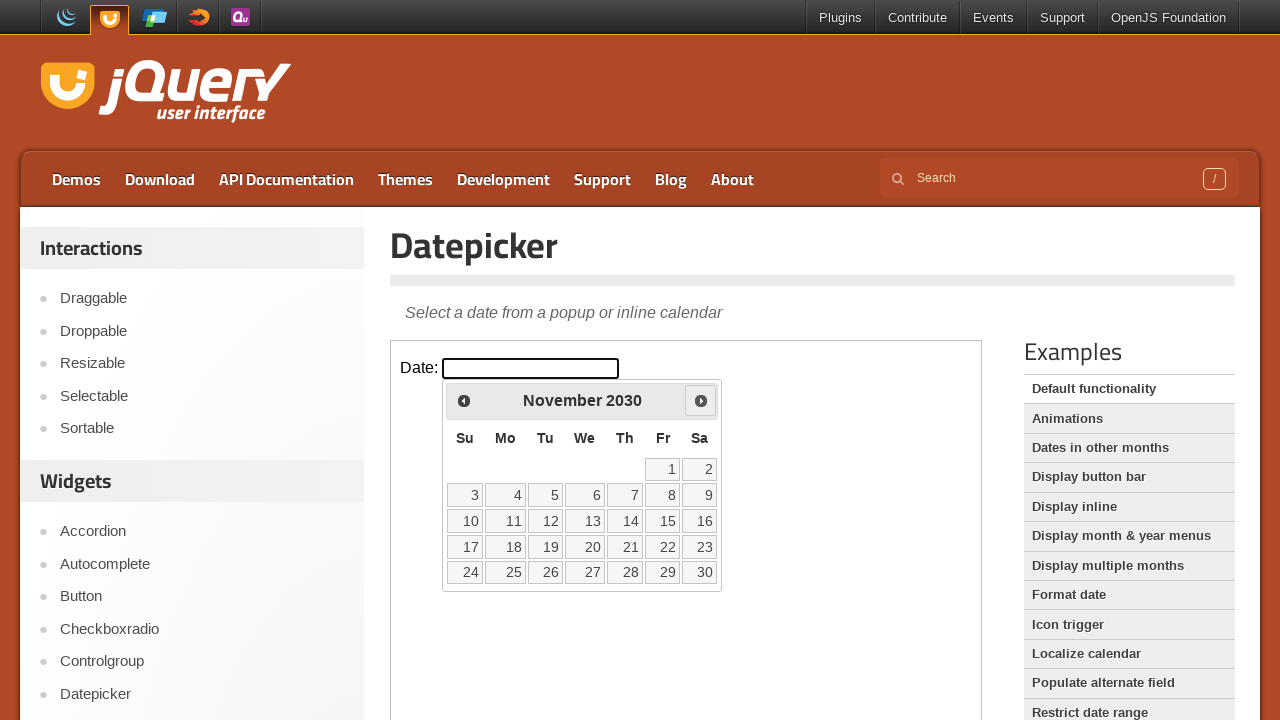

Clicked next month button to advance year forward at (701, 400) on iframe >> nth=0 >> internal:control=enter-frame >> span.ui-icon.ui-icon-circle-t
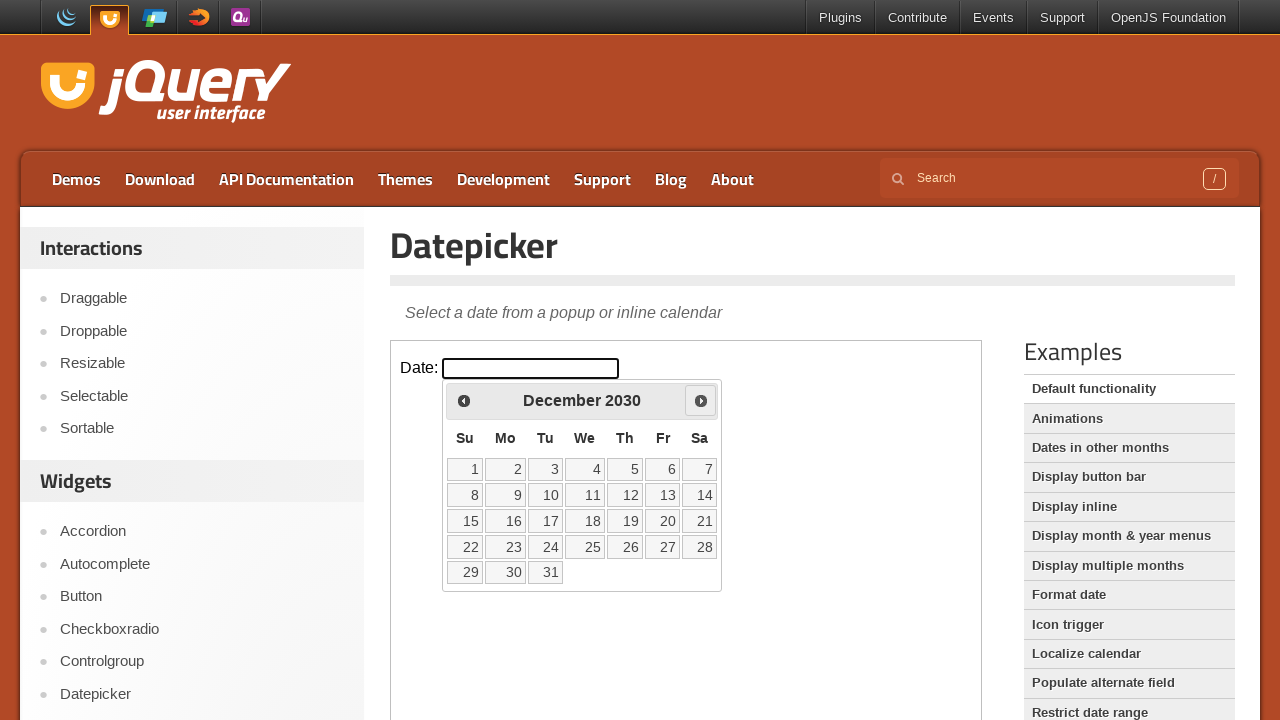

Clicked next month button to advance year forward at (701, 400) on iframe >> nth=0 >> internal:control=enter-frame >> span.ui-icon.ui-icon-circle-t
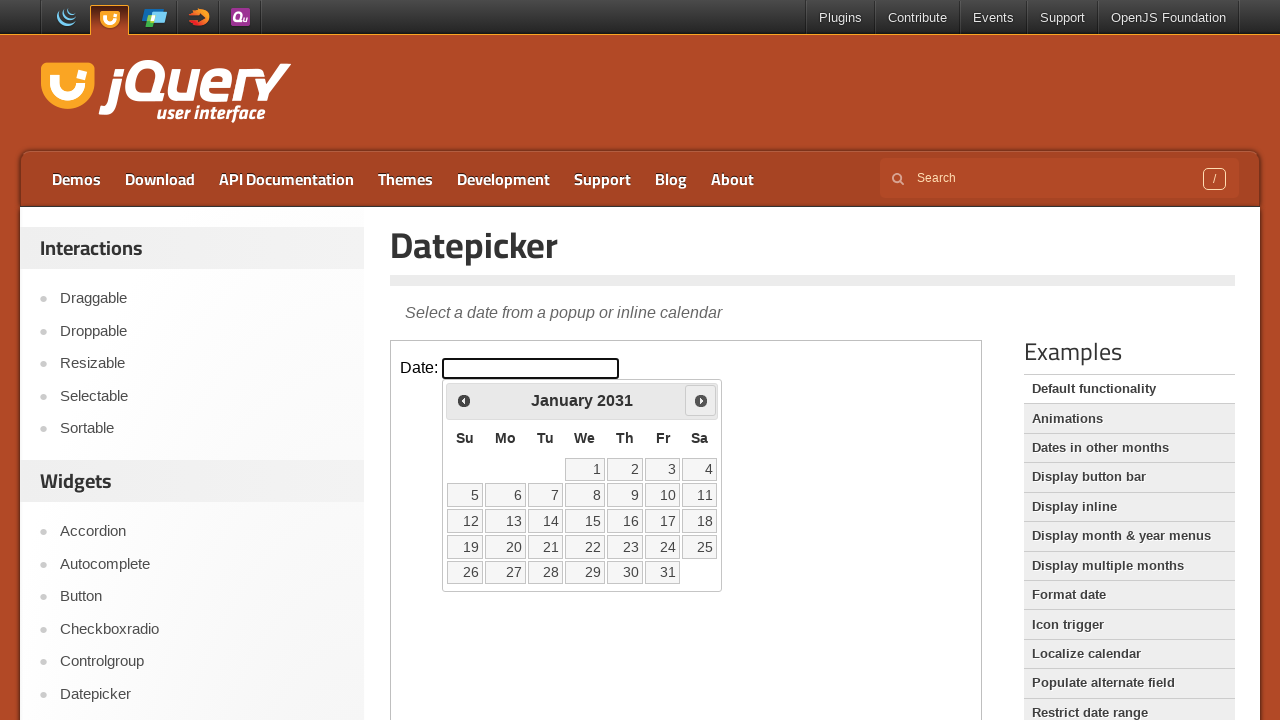

Clicked next month button to advance year forward at (701, 400) on iframe >> nth=0 >> internal:control=enter-frame >> span.ui-icon.ui-icon-circle-t
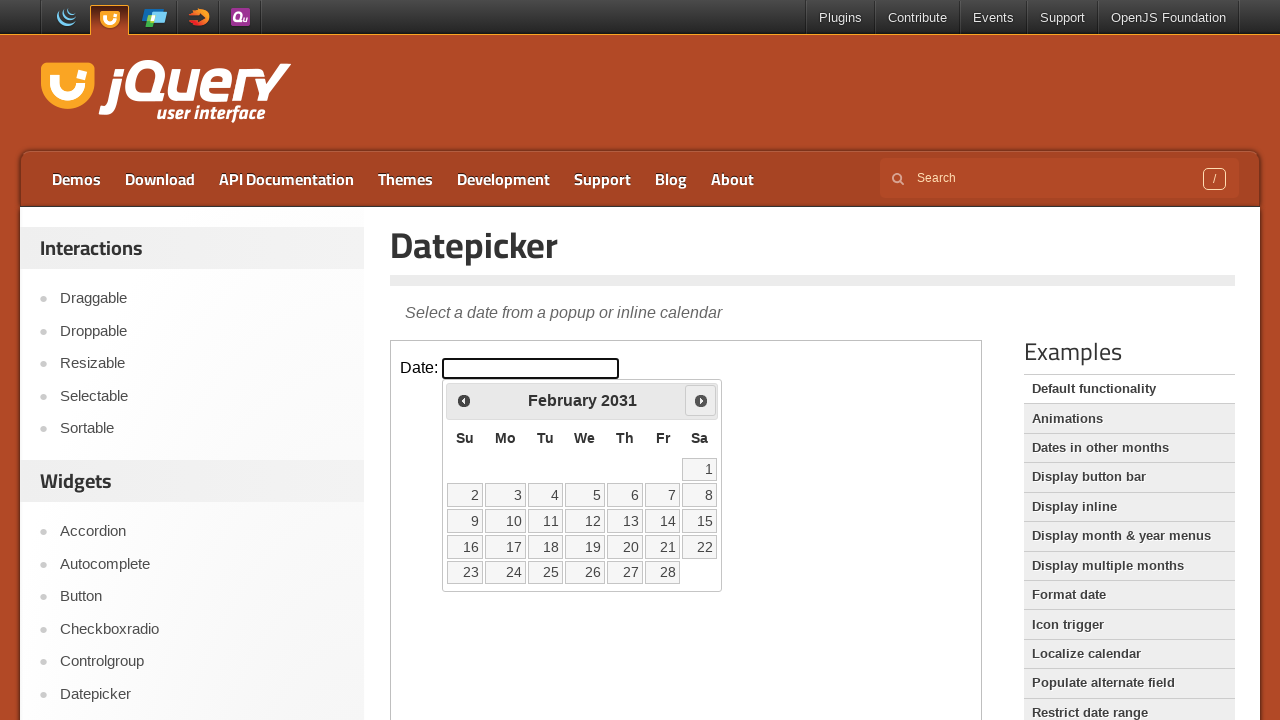

Clicked next month button to advance year forward at (701, 400) on iframe >> nth=0 >> internal:control=enter-frame >> span.ui-icon.ui-icon-circle-t
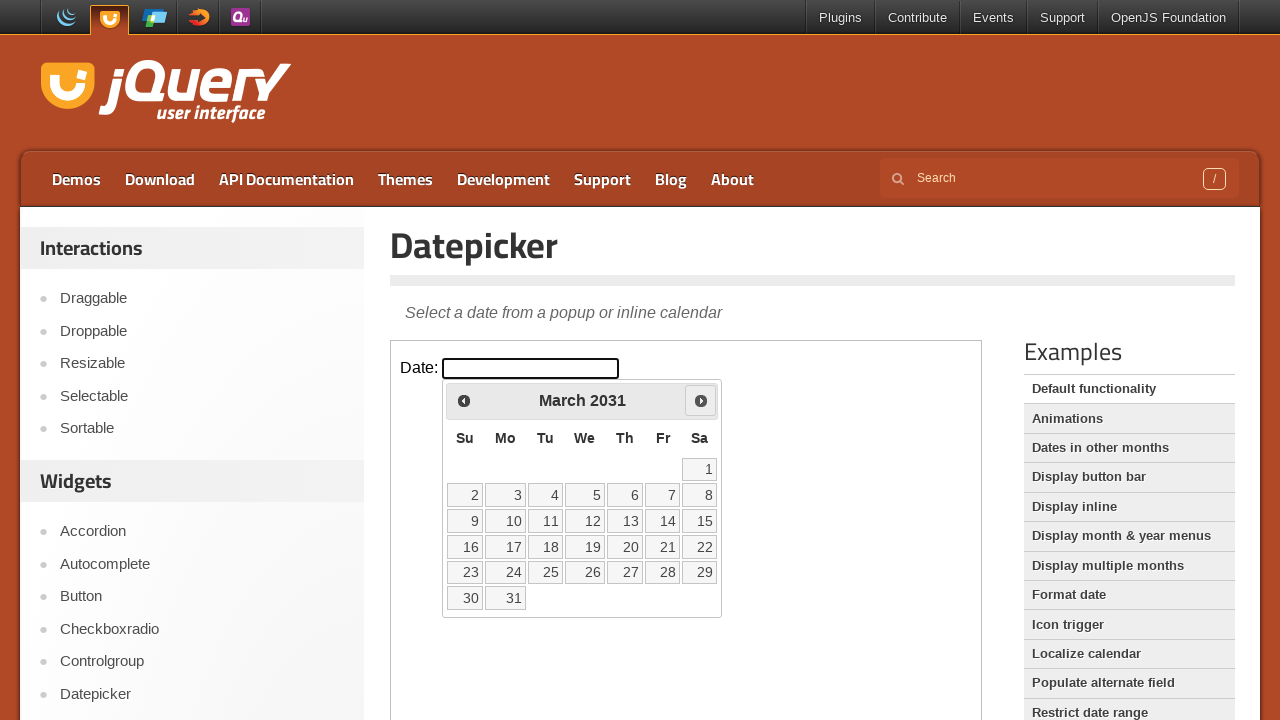

Clicked next month button to advance year forward at (701, 400) on iframe >> nth=0 >> internal:control=enter-frame >> span.ui-icon.ui-icon-circle-t
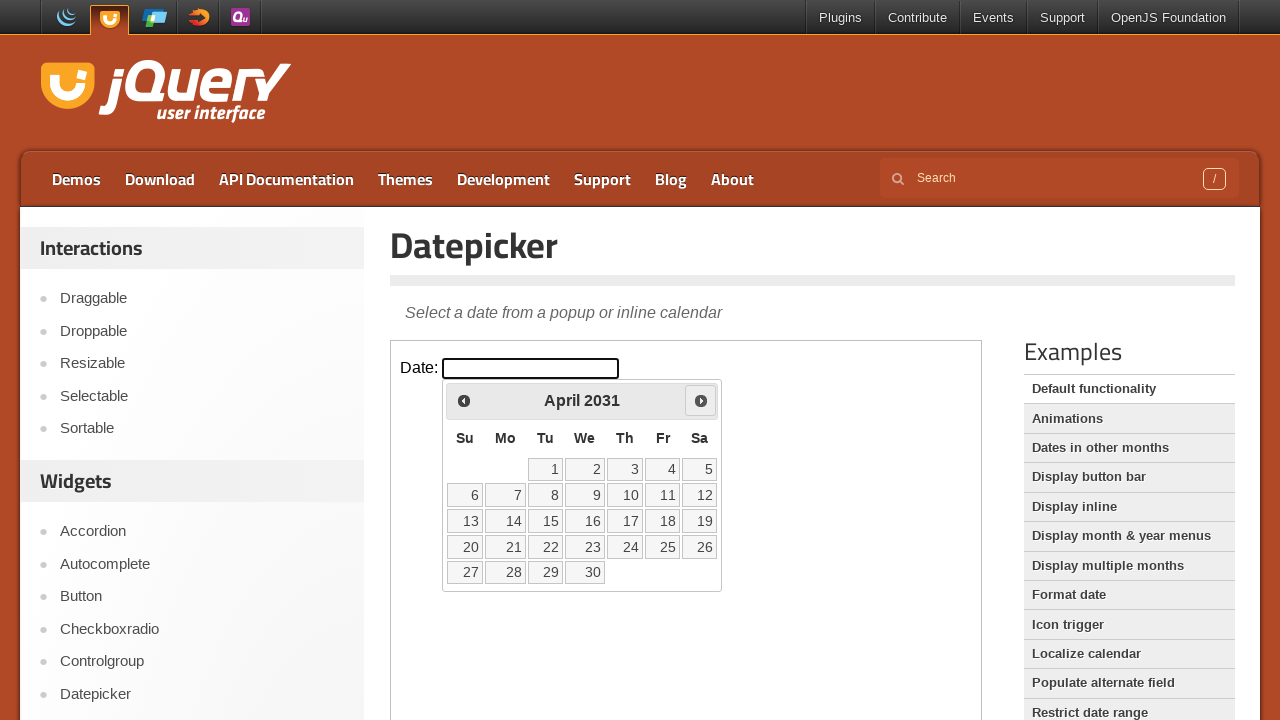

Clicked next month button to advance year forward at (701, 400) on iframe >> nth=0 >> internal:control=enter-frame >> span.ui-icon.ui-icon-circle-t
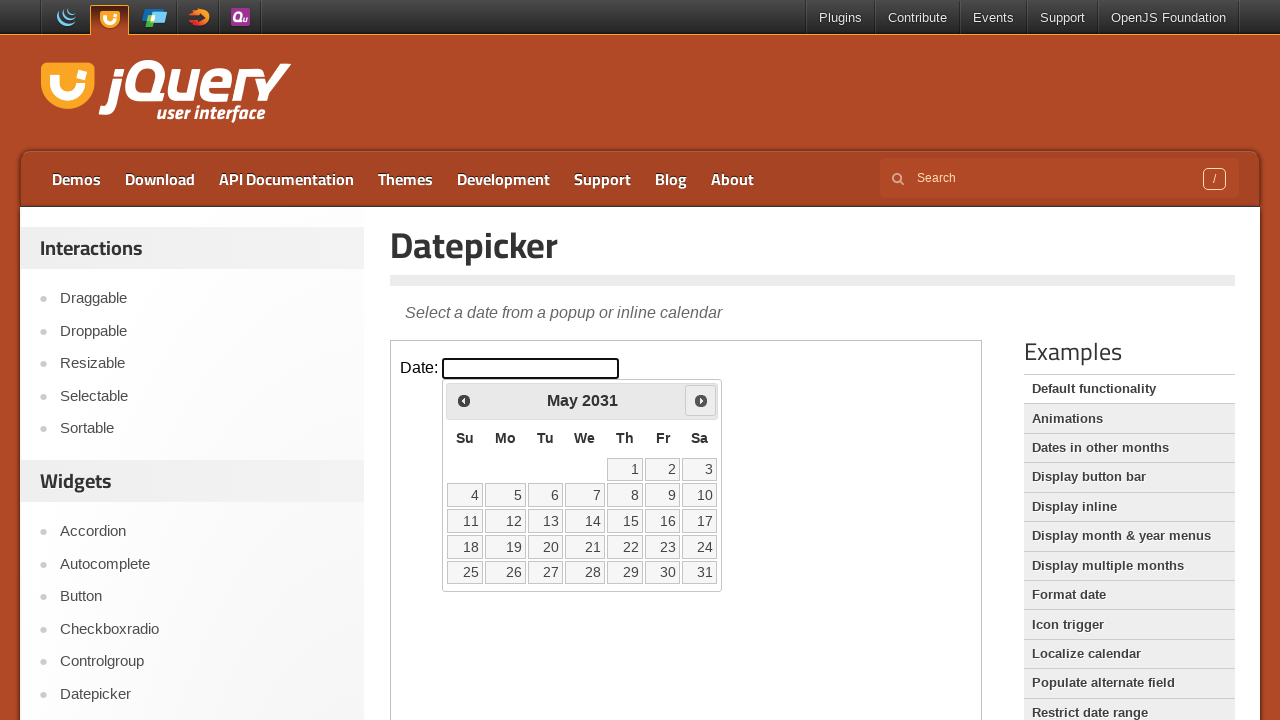

Clicked next month button to advance year forward at (701, 400) on iframe >> nth=0 >> internal:control=enter-frame >> span.ui-icon.ui-icon-circle-t
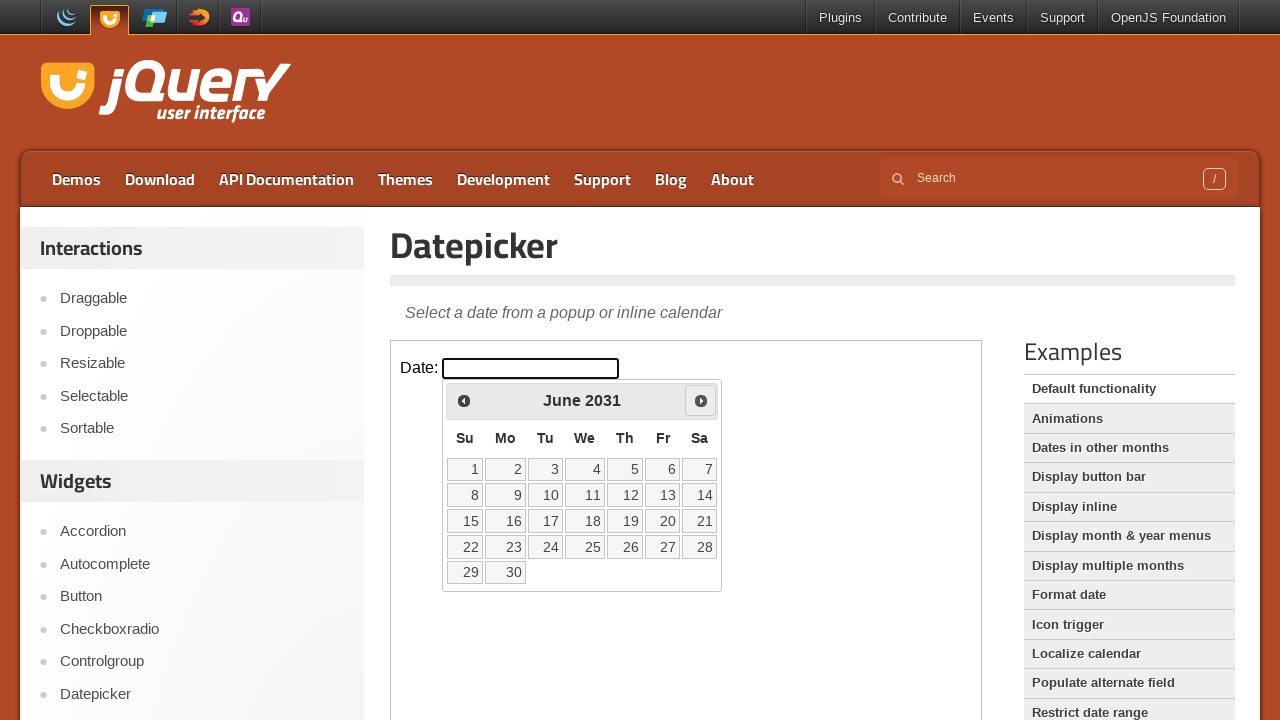

Clicked next month button to advance year forward at (701, 400) on iframe >> nth=0 >> internal:control=enter-frame >> span.ui-icon.ui-icon-circle-t
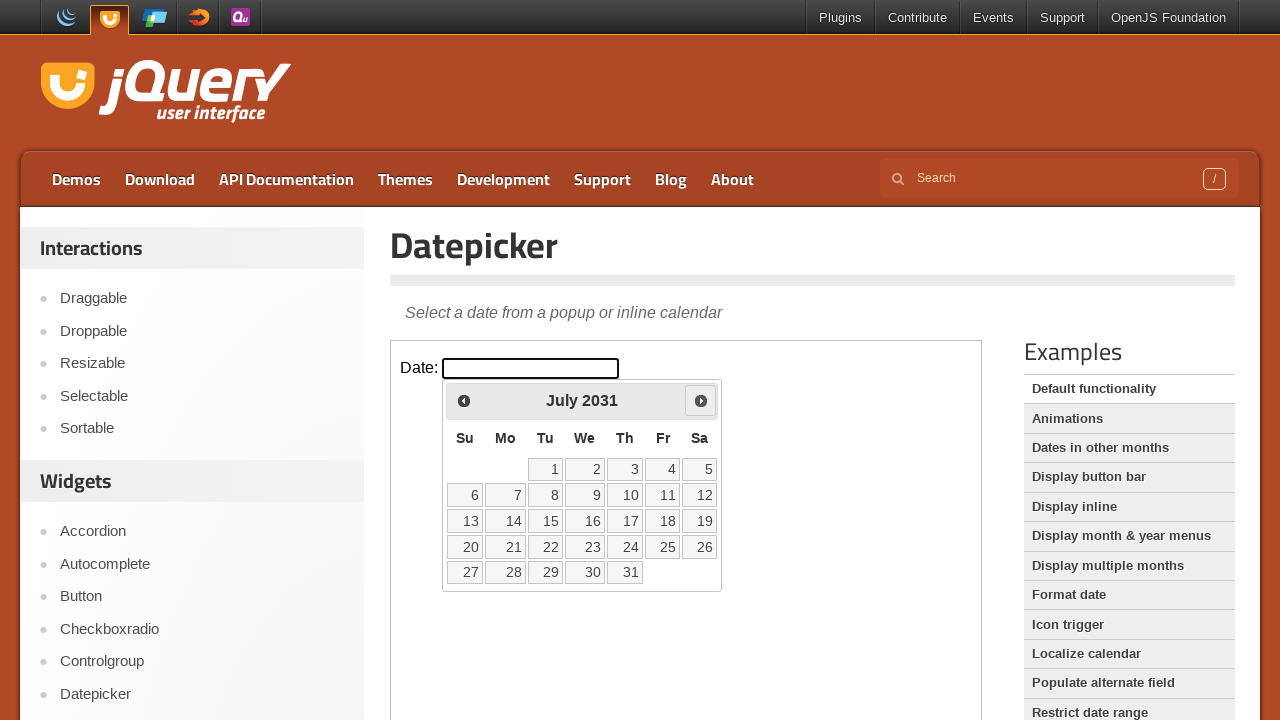

Clicked next month button to advance year forward at (701, 400) on iframe >> nth=0 >> internal:control=enter-frame >> span.ui-icon.ui-icon-circle-t
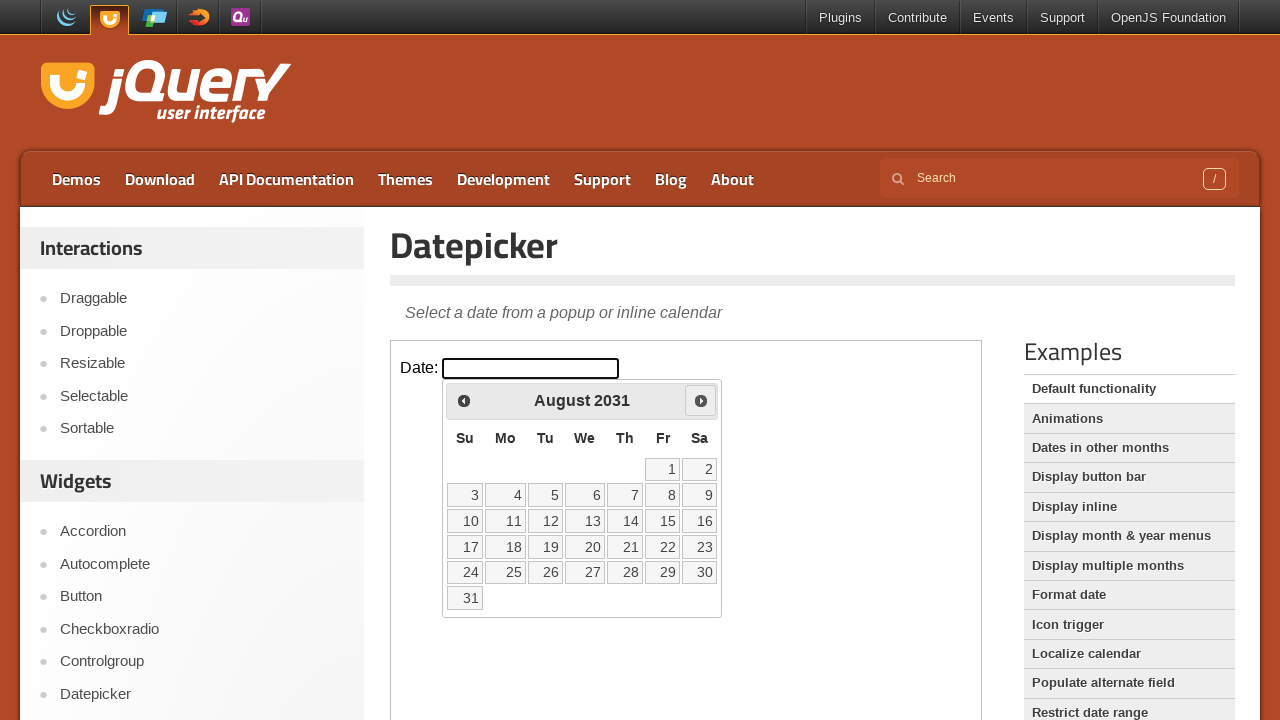

Clicked next month button to advance year forward at (701, 400) on iframe >> nth=0 >> internal:control=enter-frame >> span.ui-icon.ui-icon-circle-t
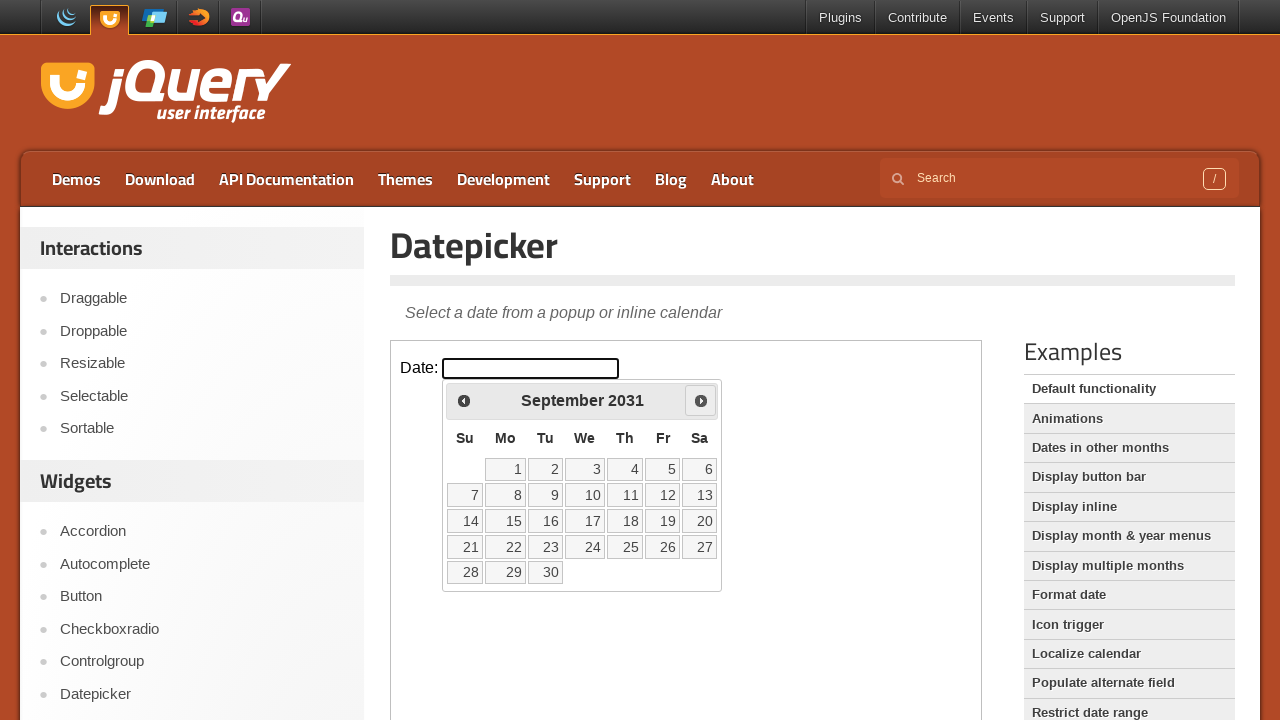

Updated current year to 2031
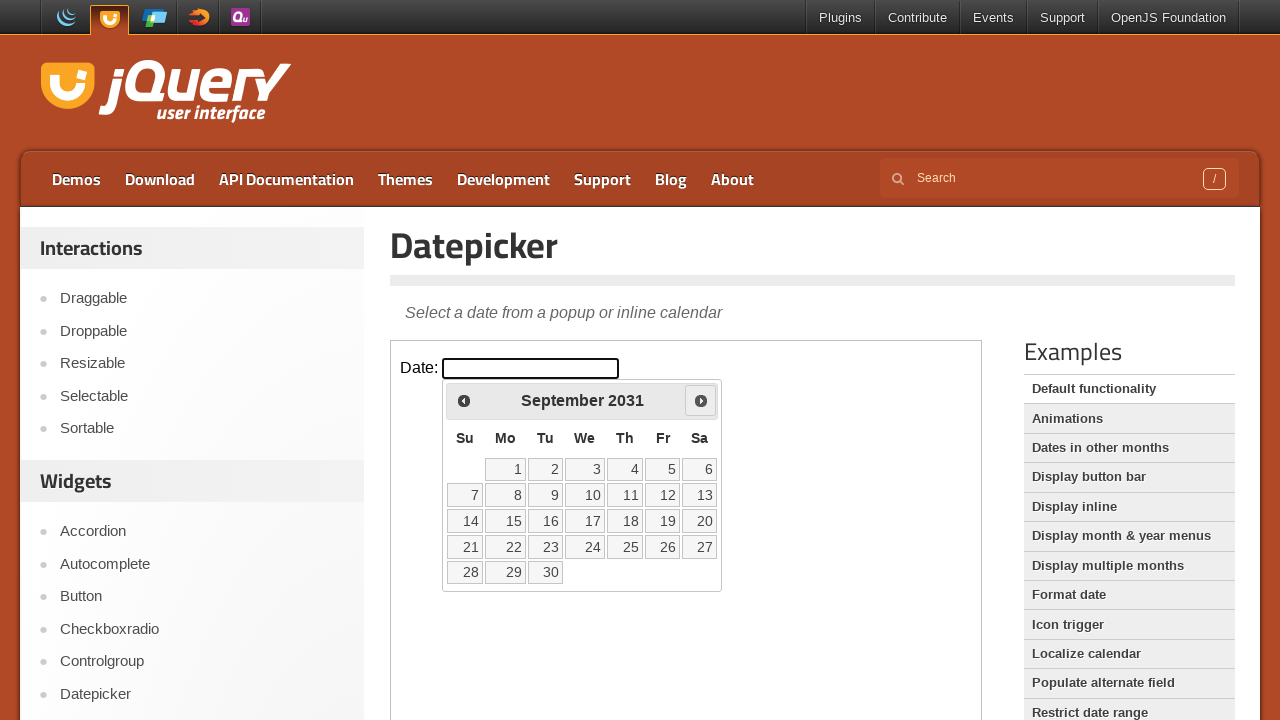

Clicked next month button to advance year forward at (701, 400) on iframe >> nth=0 >> internal:control=enter-frame >> span.ui-icon.ui-icon-circle-t
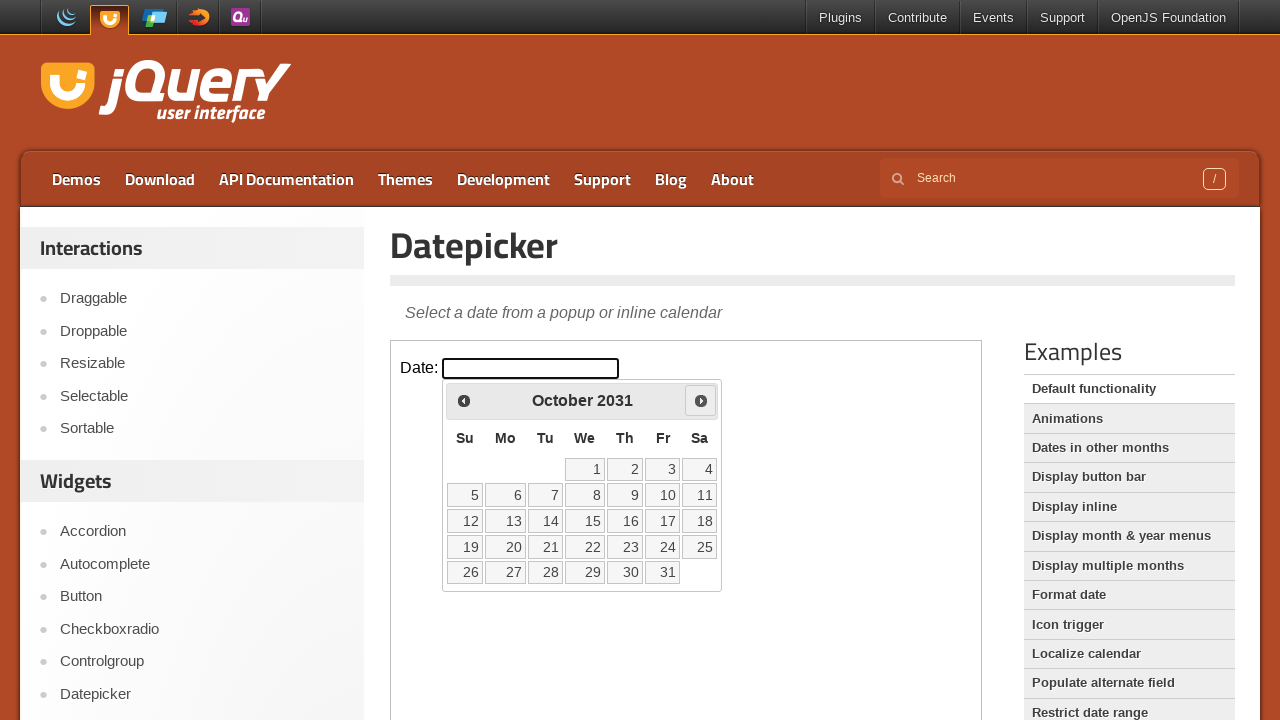

Clicked next month button to advance year forward at (701, 400) on iframe >> nth=0 >> internal:control=enter-frame >> span.ui-icon.ui-icon-circle-t
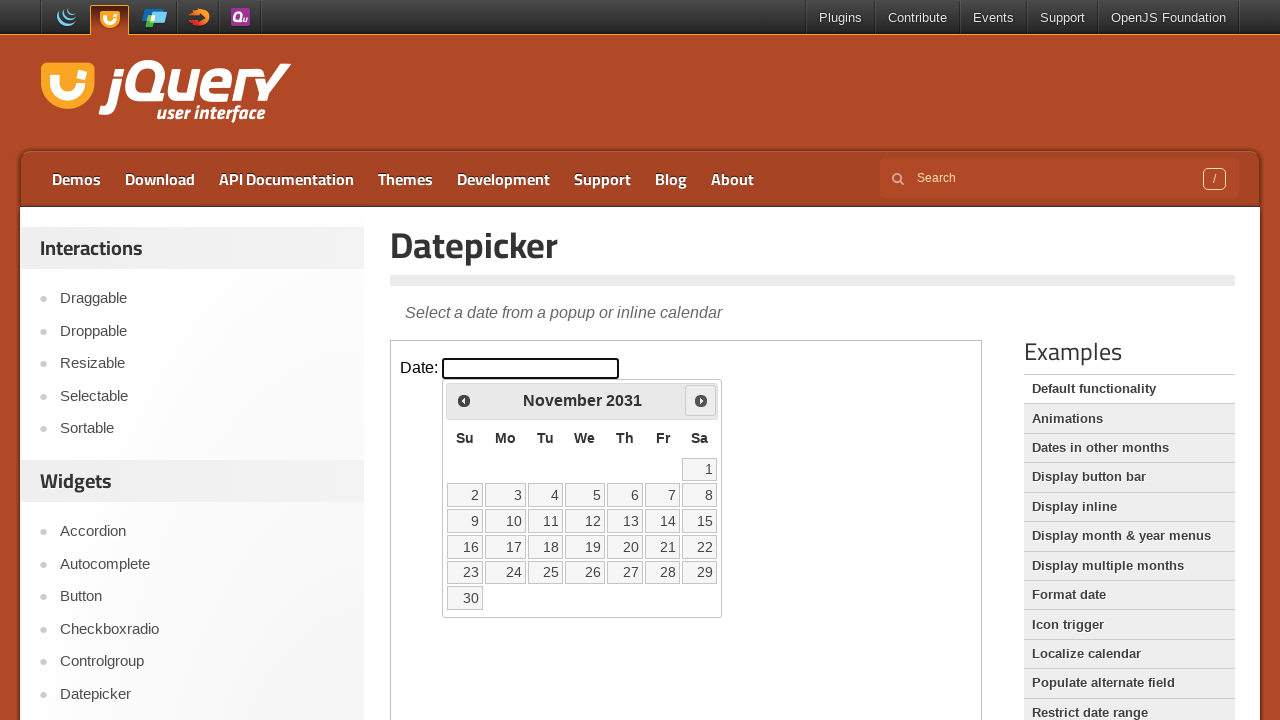

Clicked next month button to advance year forward at (701, 400) on iframe >> nth=0 >> internal:control=enter-frame >> span.ui-icon.ui-icon-circle-t
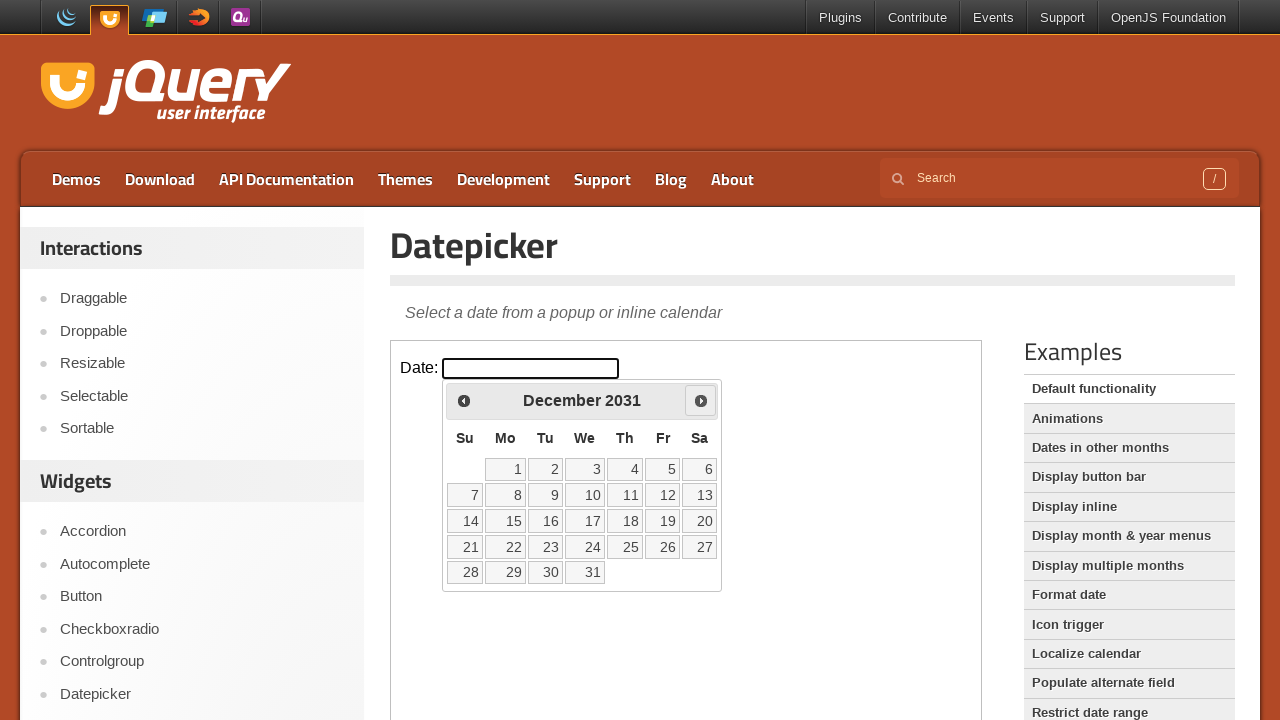

Clicked next month button to advance year forward at (701, 400) on iframe >> nth=0 >> internal:control=enter-frame >> span.ui-icon.ui-icon-circle-t
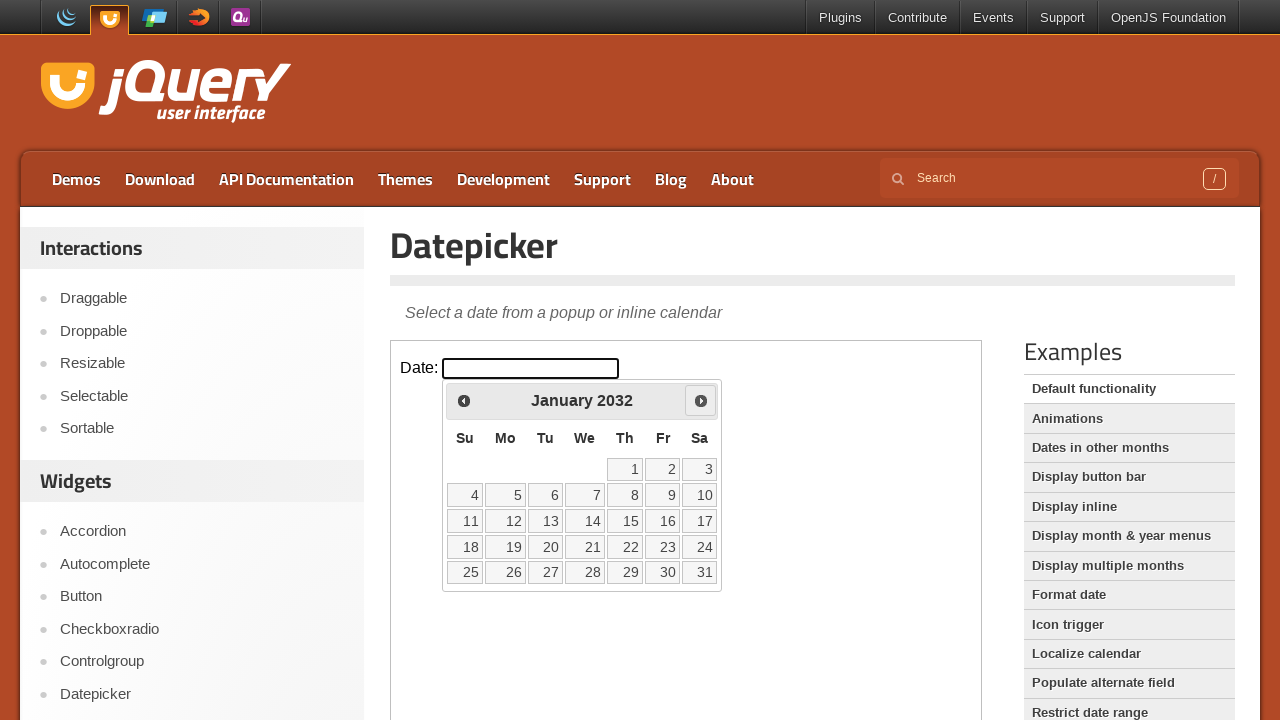

Clicked next month button to advance year forward at (701, 400) on iframe >> nth=0 >> internal:control=enter-frame >> span.ui-icon.ui-icon-circle-t
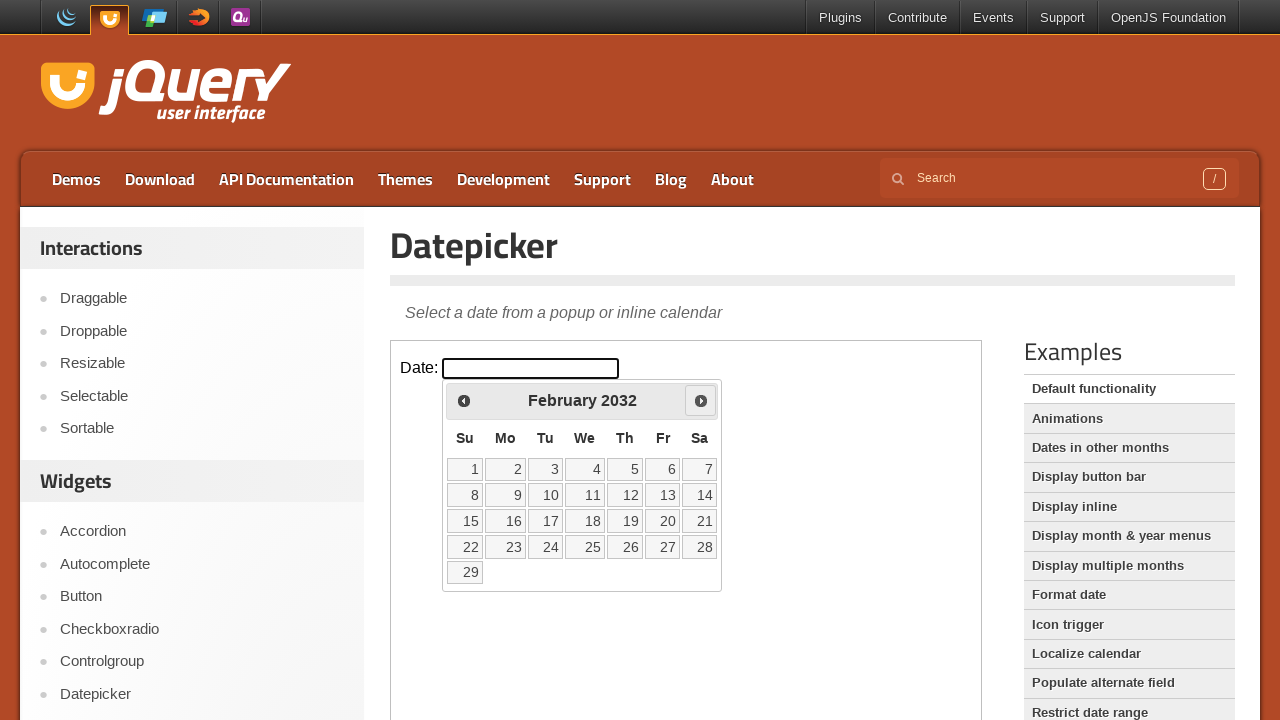

Clicked next month button to advance year forward at (701, 400) on iframe >> nth=0 >> internal:control=enter-frame >> span.ui-icon.ui-icon-circle-t
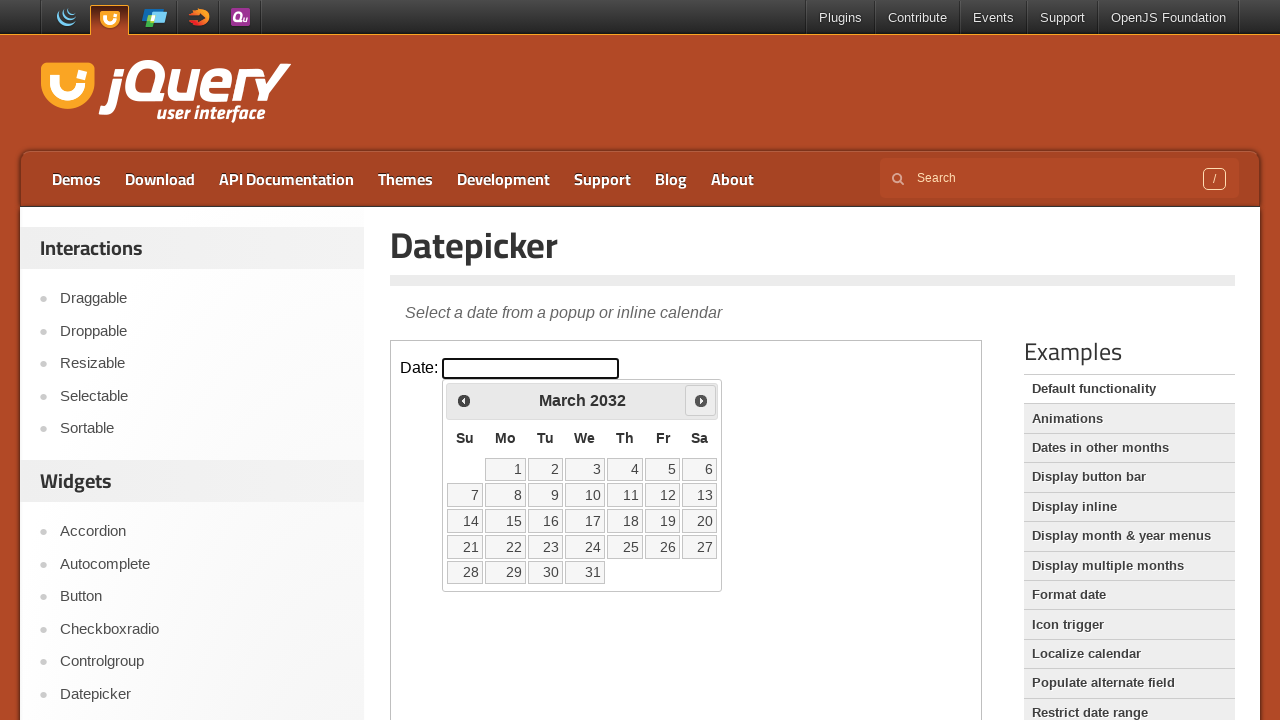

Clicked next month button to advance year forward at (701, 400) on iframe >> nth=0 >> internal:control=enter-frame >> span.ui-icon.ui-icon-circle-t
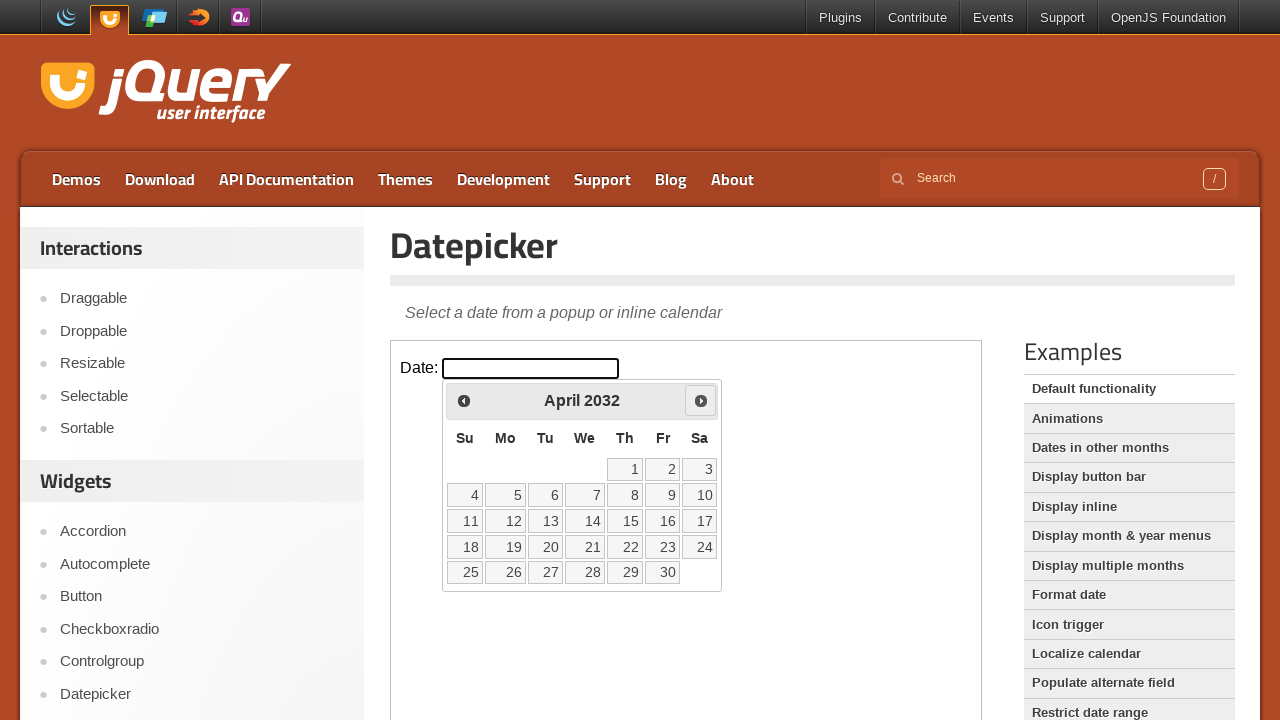

Clicked next month button to advance year forward at (701, 400) on iframe >> nth=0 >> internal:control=enter-frame >> span.ui-icon.ui-icon-circle-t
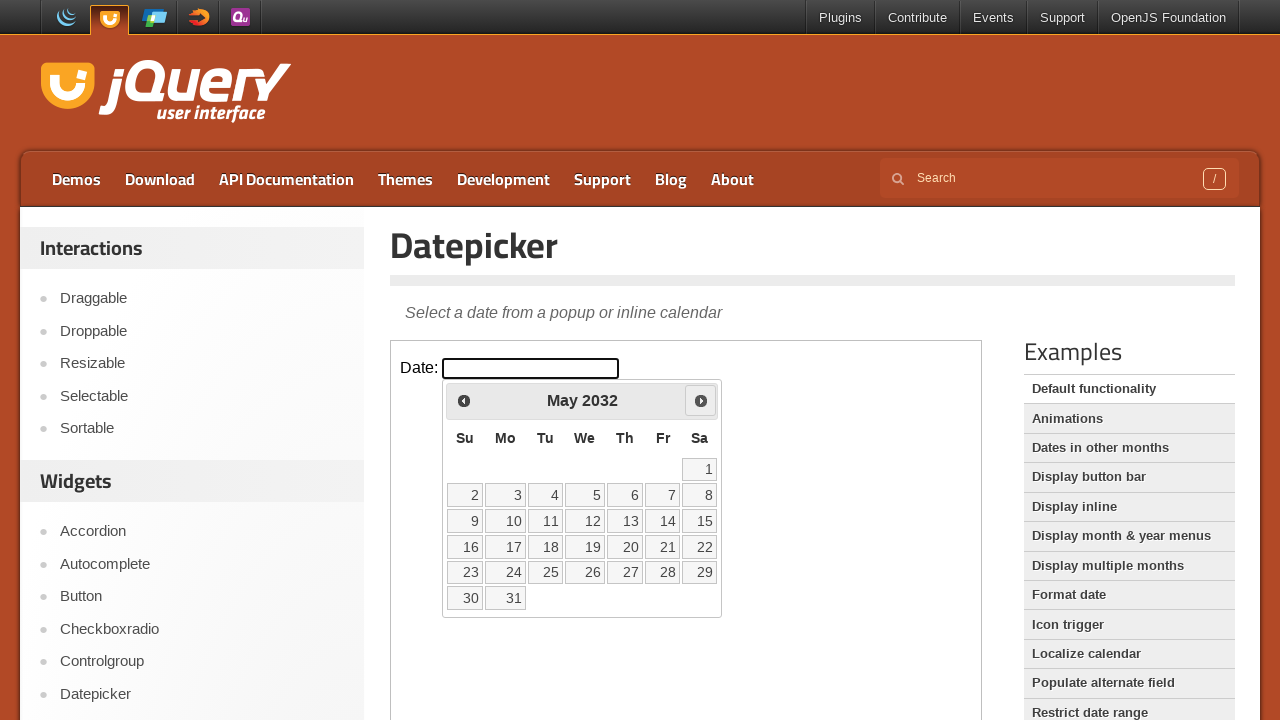

Clicked next month button to advance year forward at (701, 400) on iframe >> nth=0 >> internal:control=enter-frame >> span.ui-icon.ui-icon-circle-t
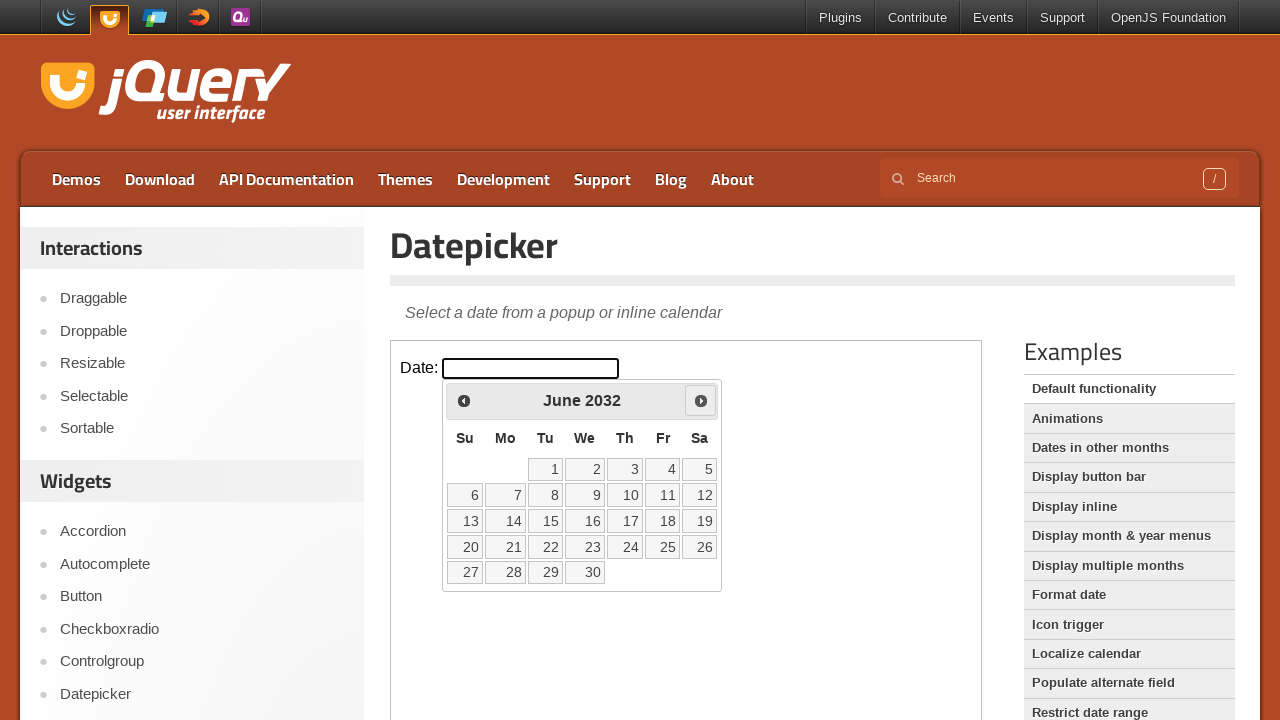

Clicked next month button to advance year forward at (701, 400) on iframe >> nth=0 >> internal:control=enter-frame >> span.ui-icon.ui-icon-circle-t
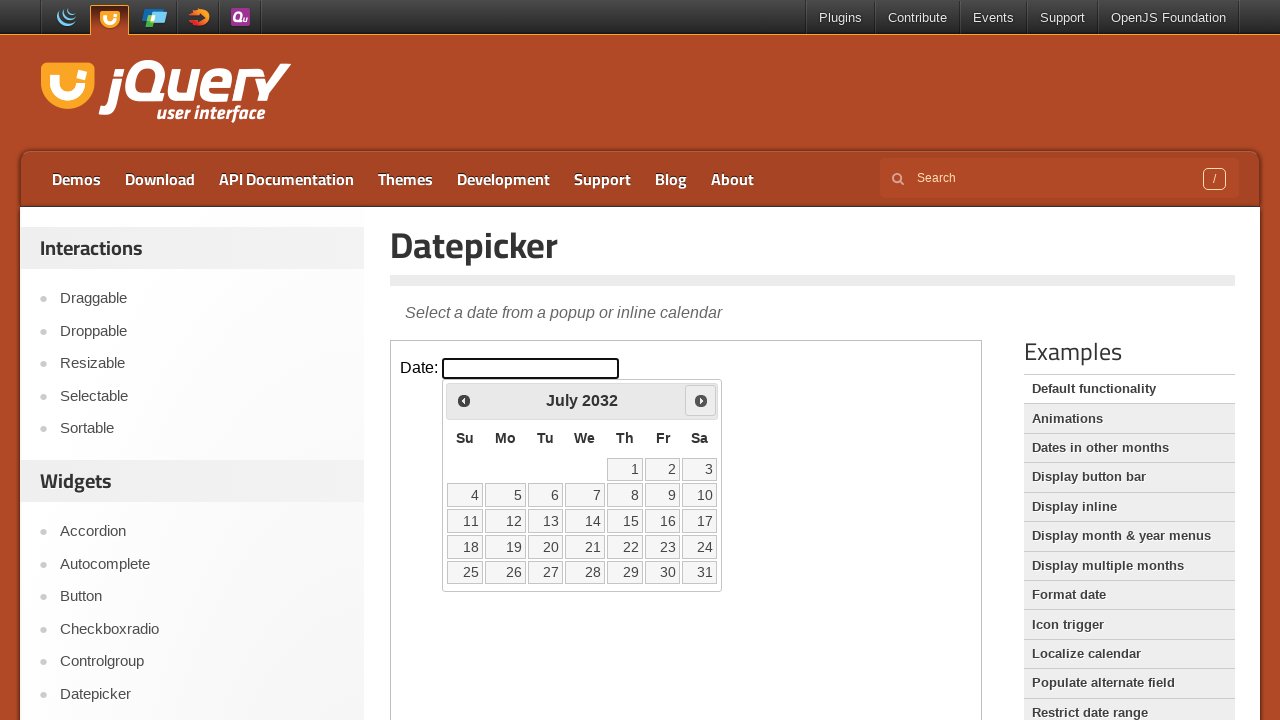

Clicked next month button to advance year forward at (701, 400) on iframe >> nth=0 >> internal:control=enter-frame >> span.ui-icon.ui-icon-circle-t
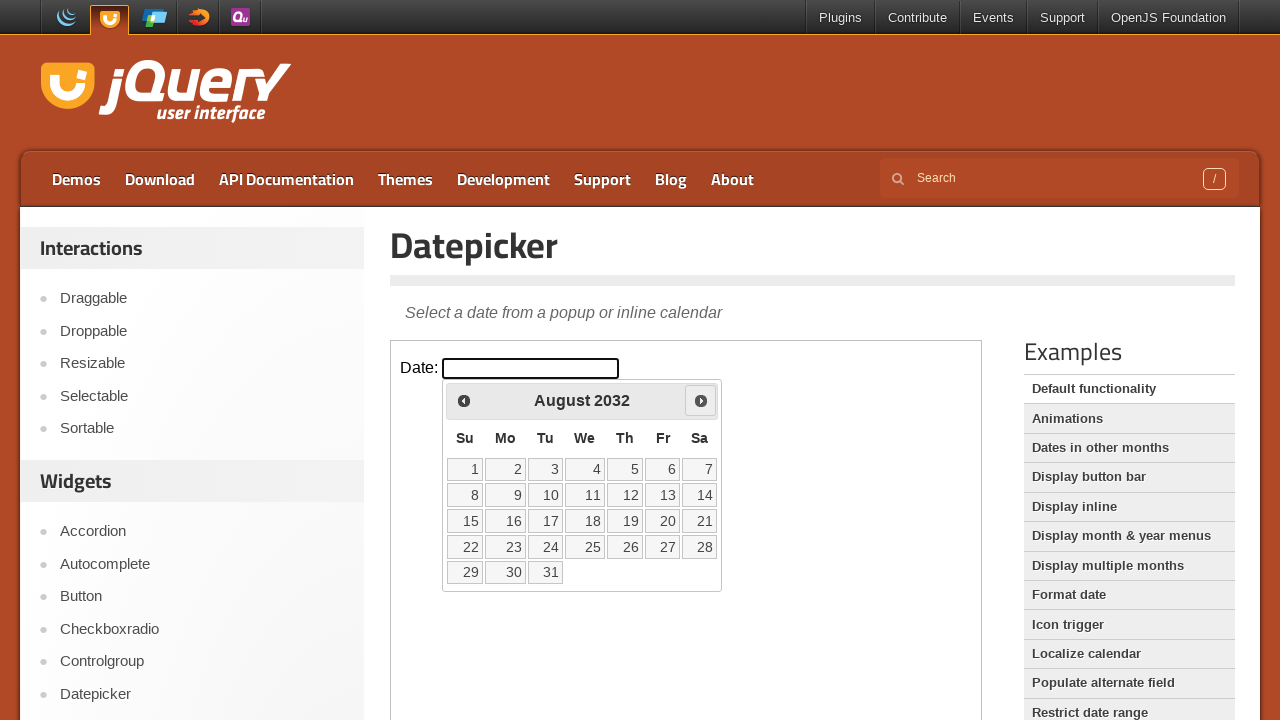

Clicked next month button to advance year forward at (701, 400) on iframe >> nth=0 >> internal:control=enter-frame >> span.ui-icon.ui-icon-circle-t
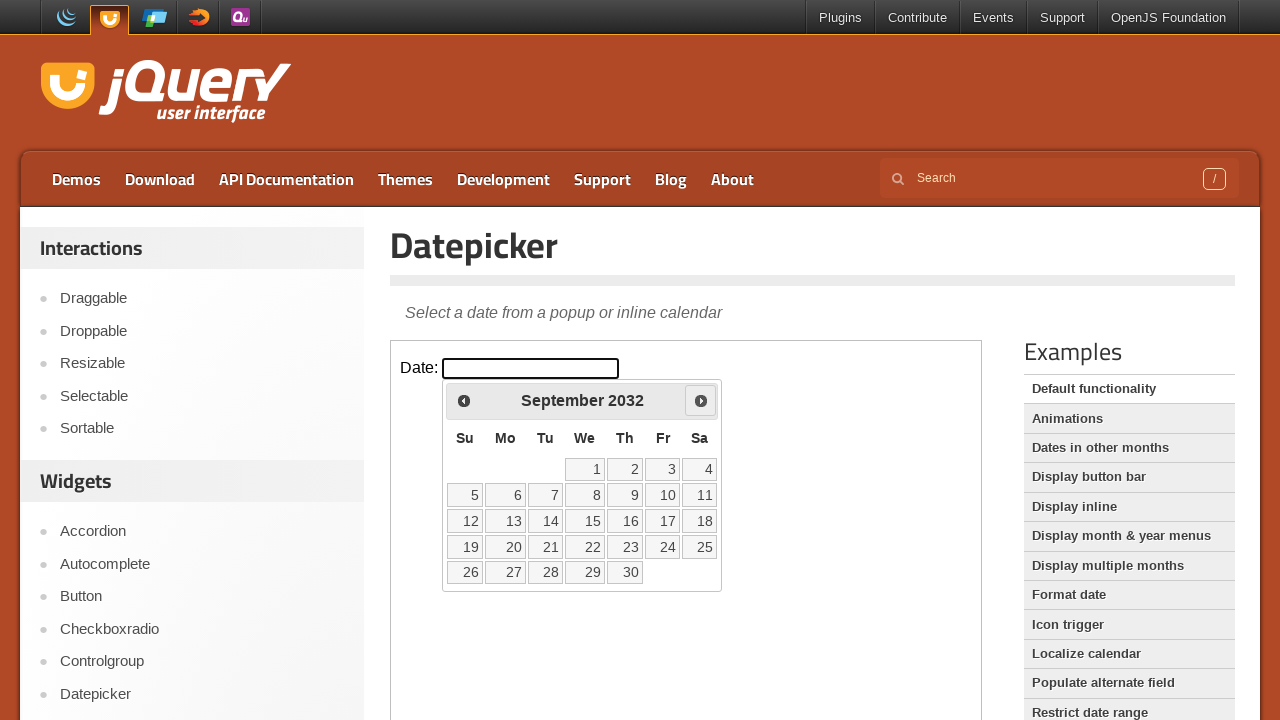

Updated current year to 2032
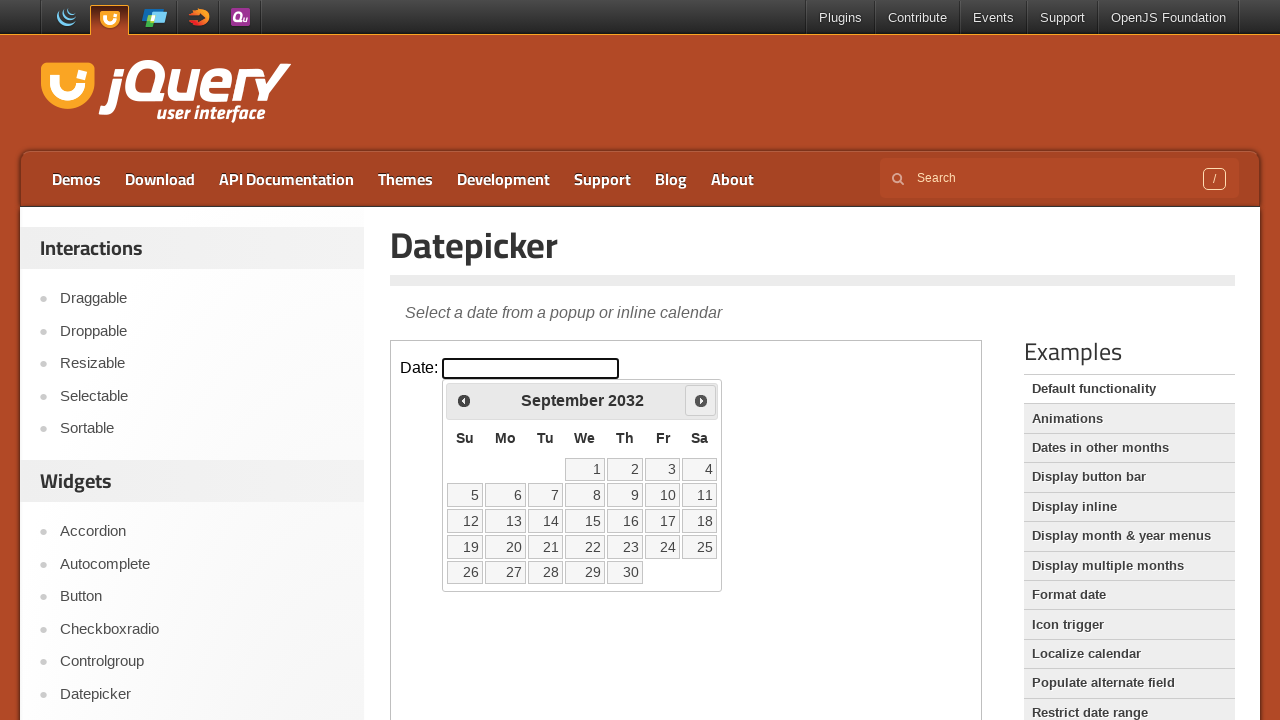

Selected day 9 from September 2032 calendar at (625, 495) on iframe >> nth=0 >> internal:control=enter-frame >> div#ui-datepicker-div tbody a
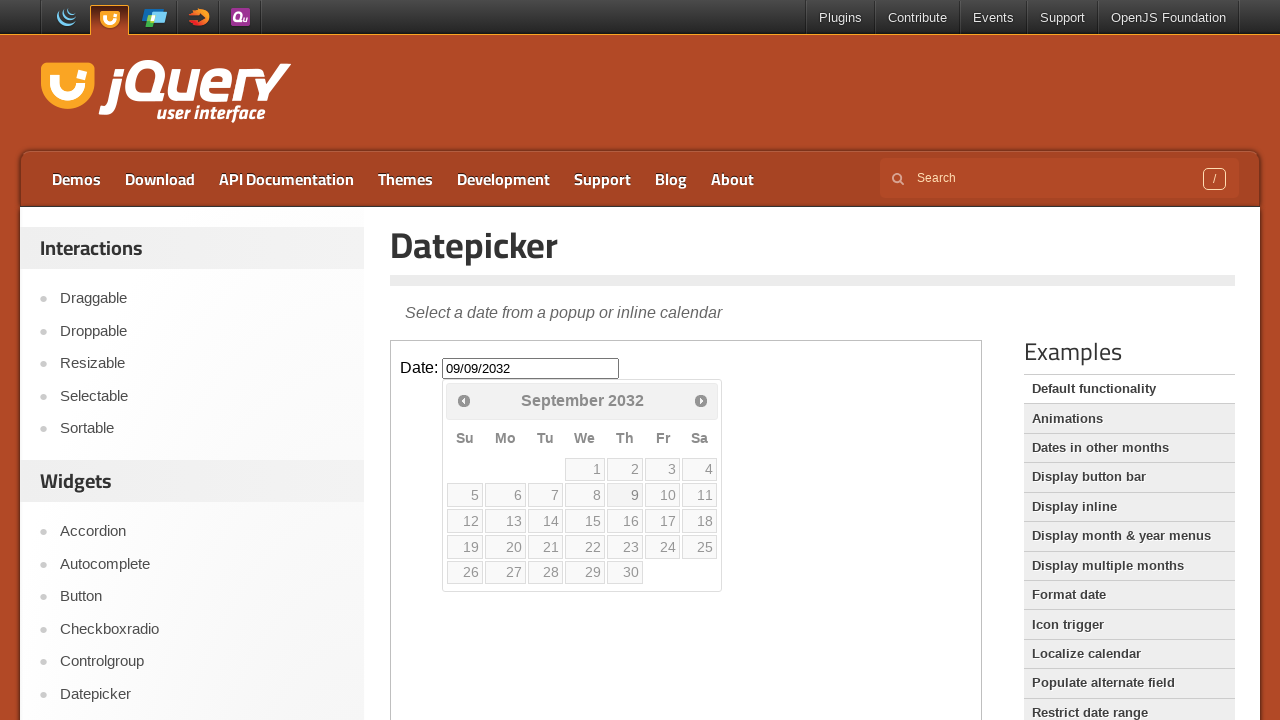

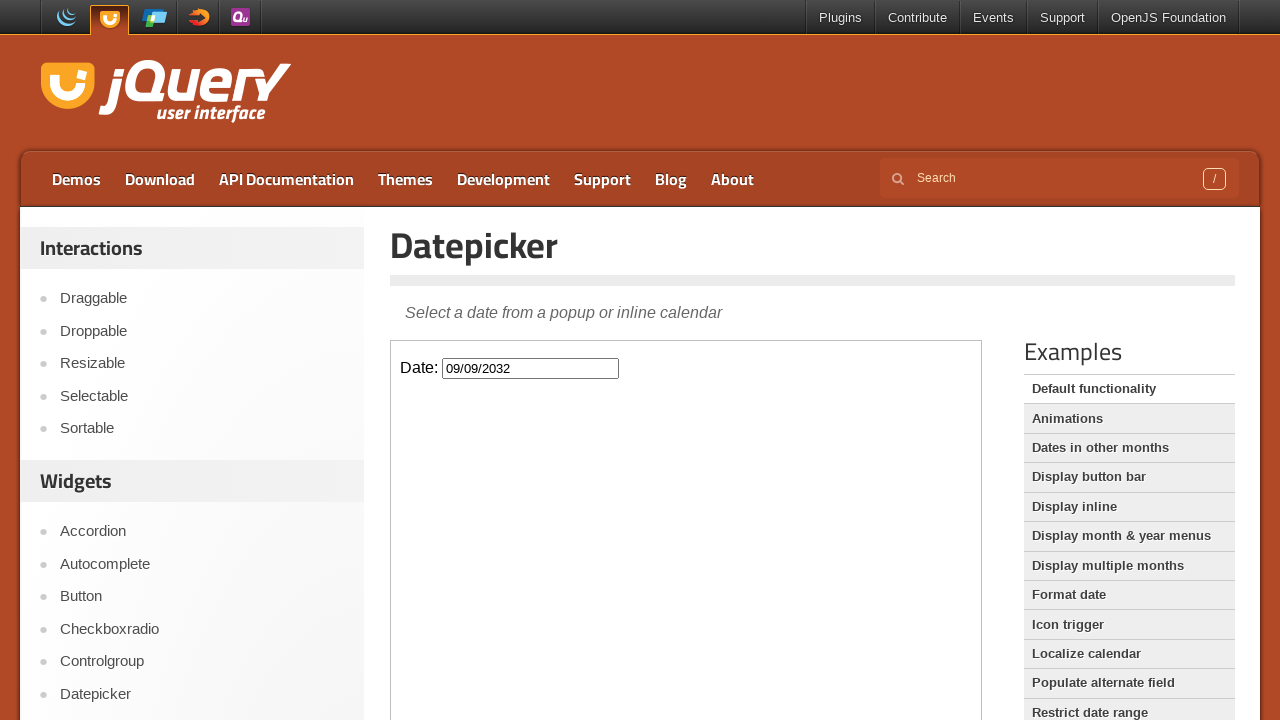